Tests a large form by filling all input fields with the same text and submitting the form

Starting URL: http://suninjuly.github.io/huge_form.html

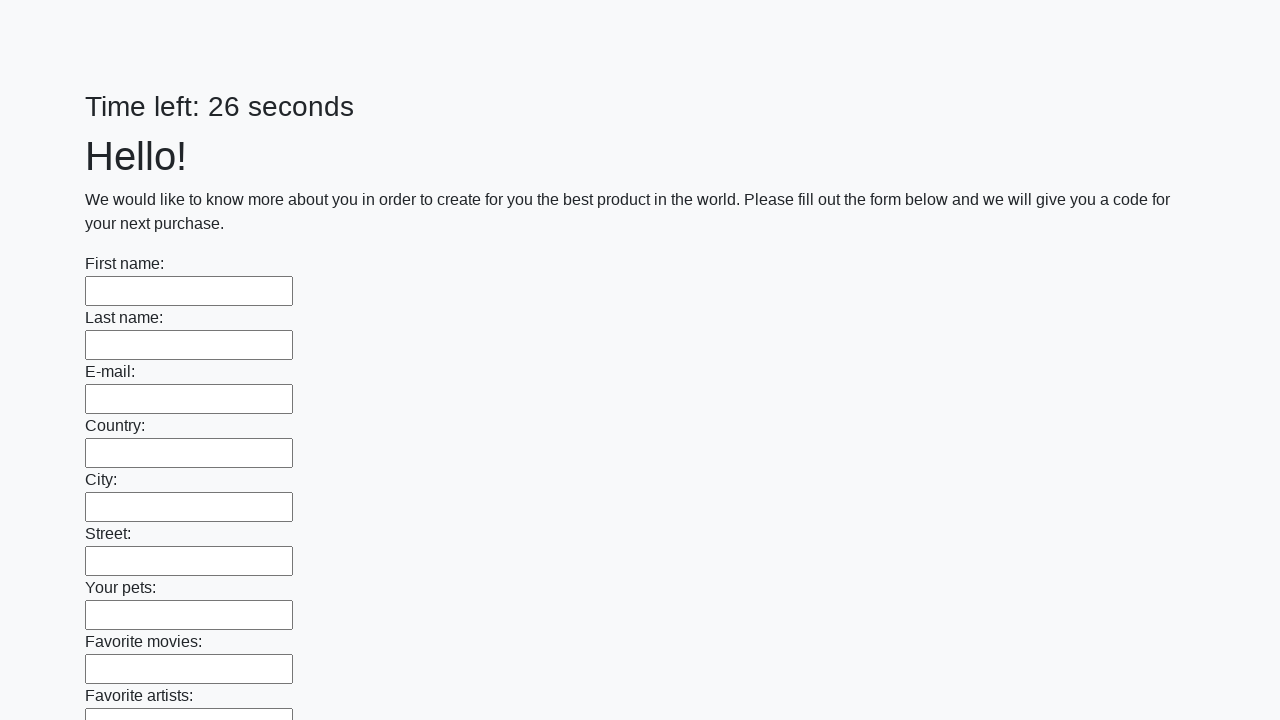

Filled input field with 'Ave, Caesar, morituri te salutant' on input >> nth=0
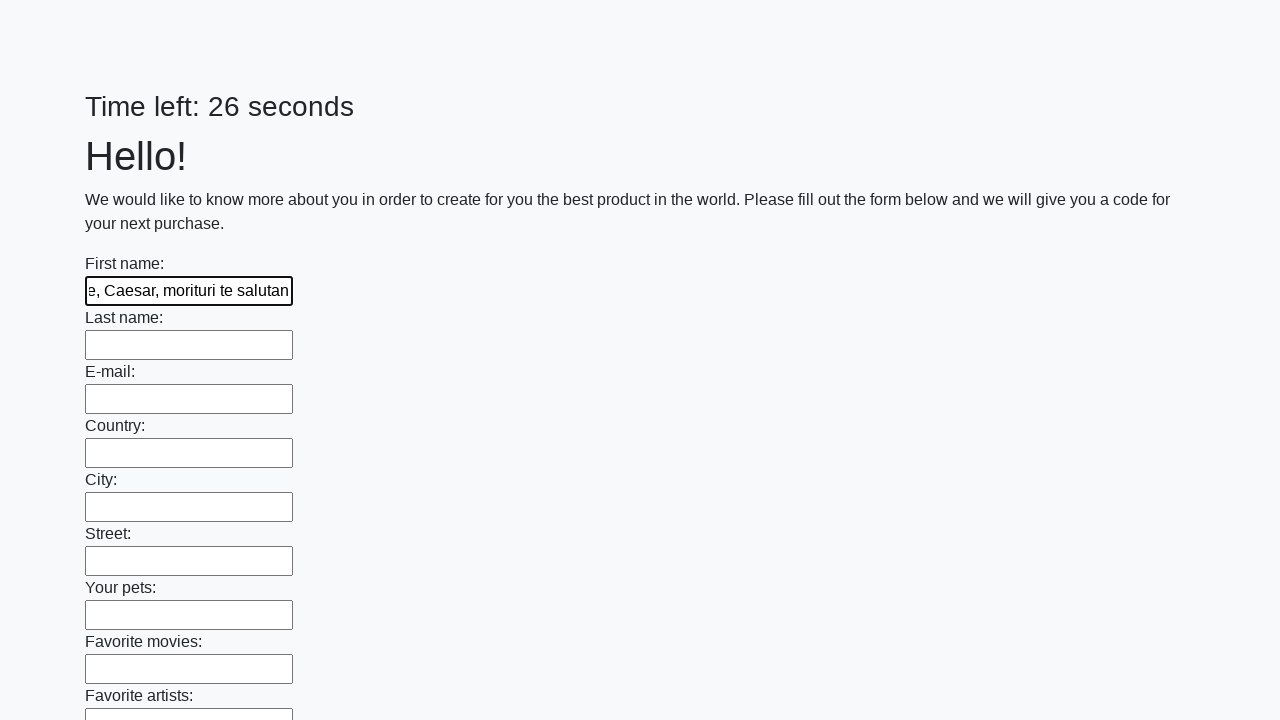

Filled input field with 'Ave, Caesar, morituri te salutant' on input >> nth=1
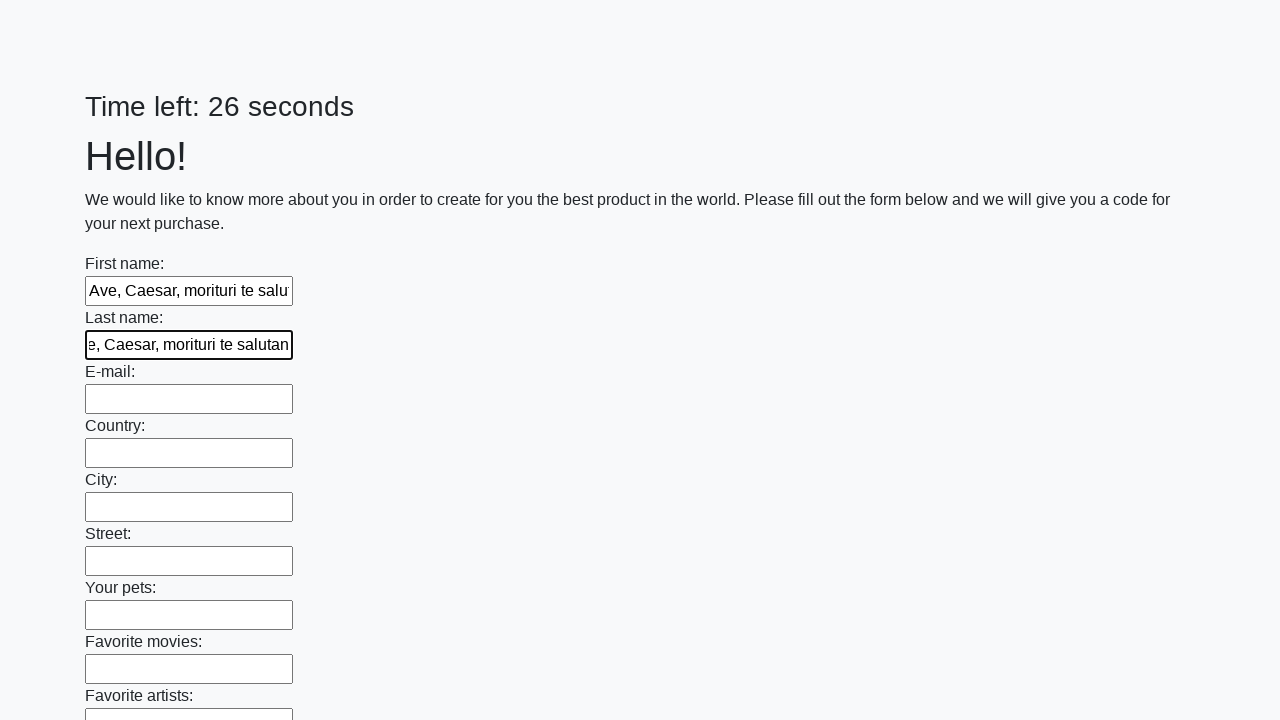

Filled input field with 'Ave, Caesar, morituri te salutant' on input >> nth=2
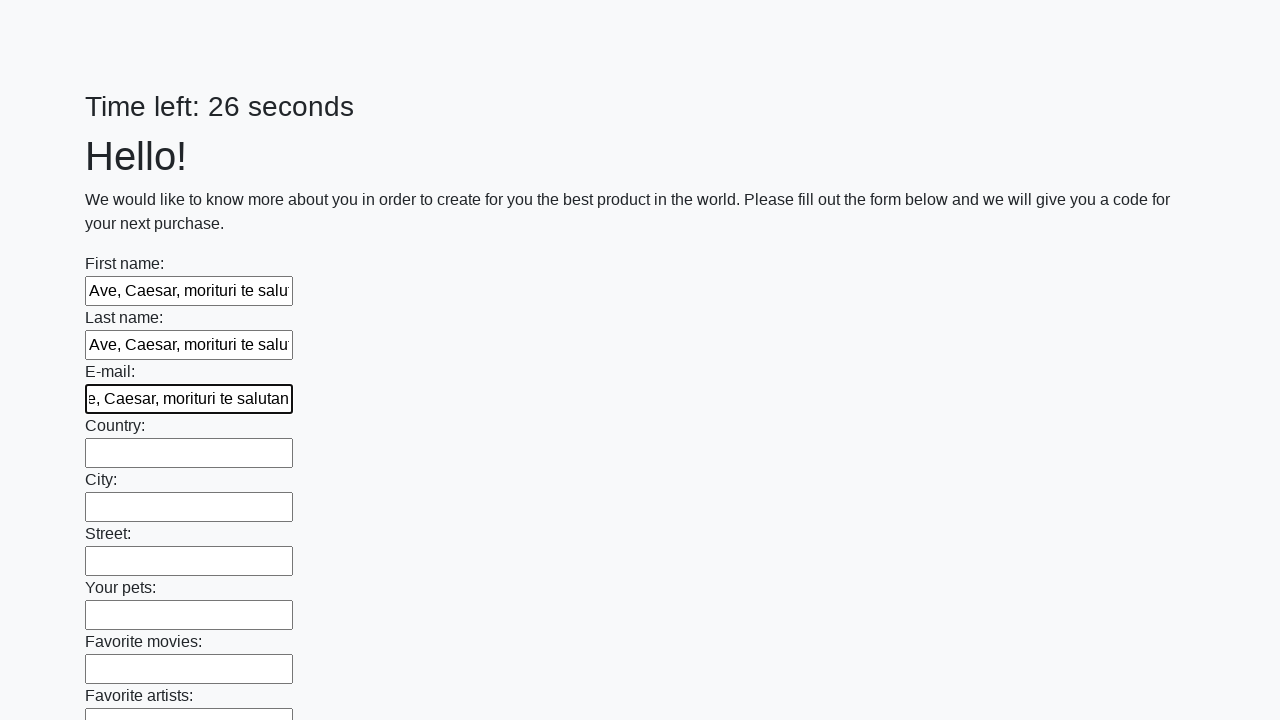

Filled input field with 'Ave, Caesar, morituri te salutant' on input >> nth=3
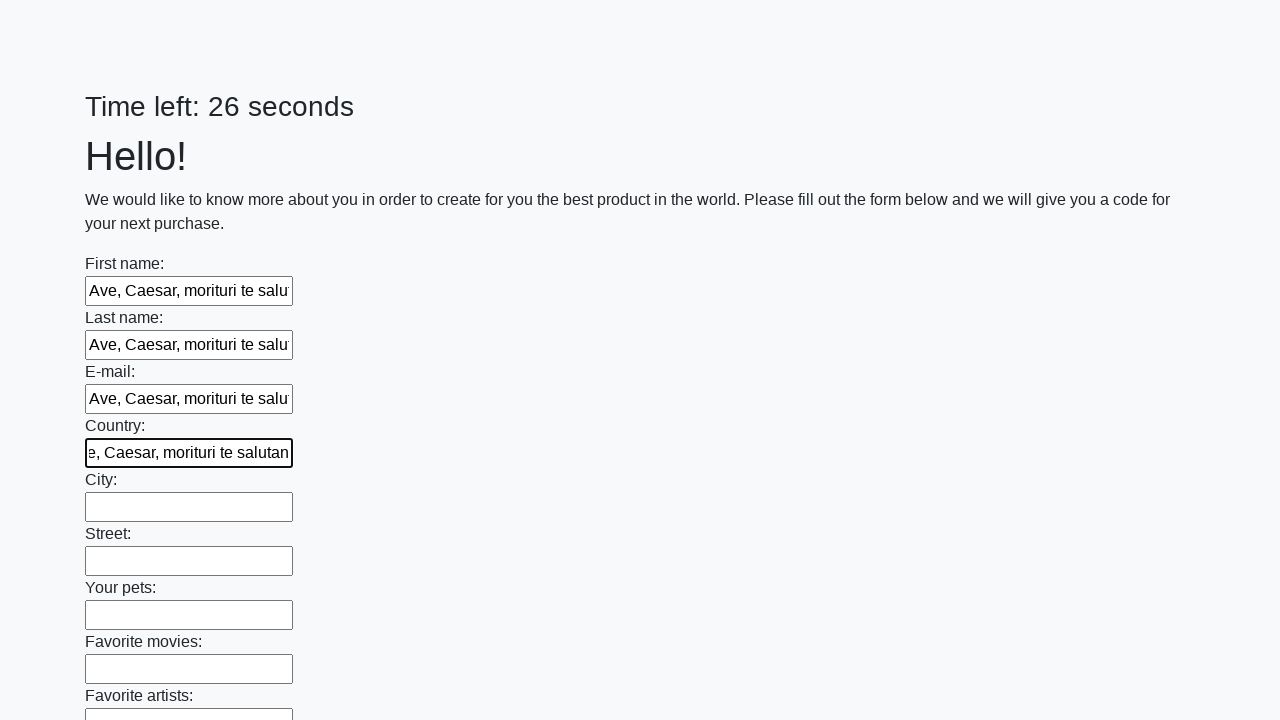

Filled input field with 'Ave, Caesar, morituri te salutant' on input >> nth=4
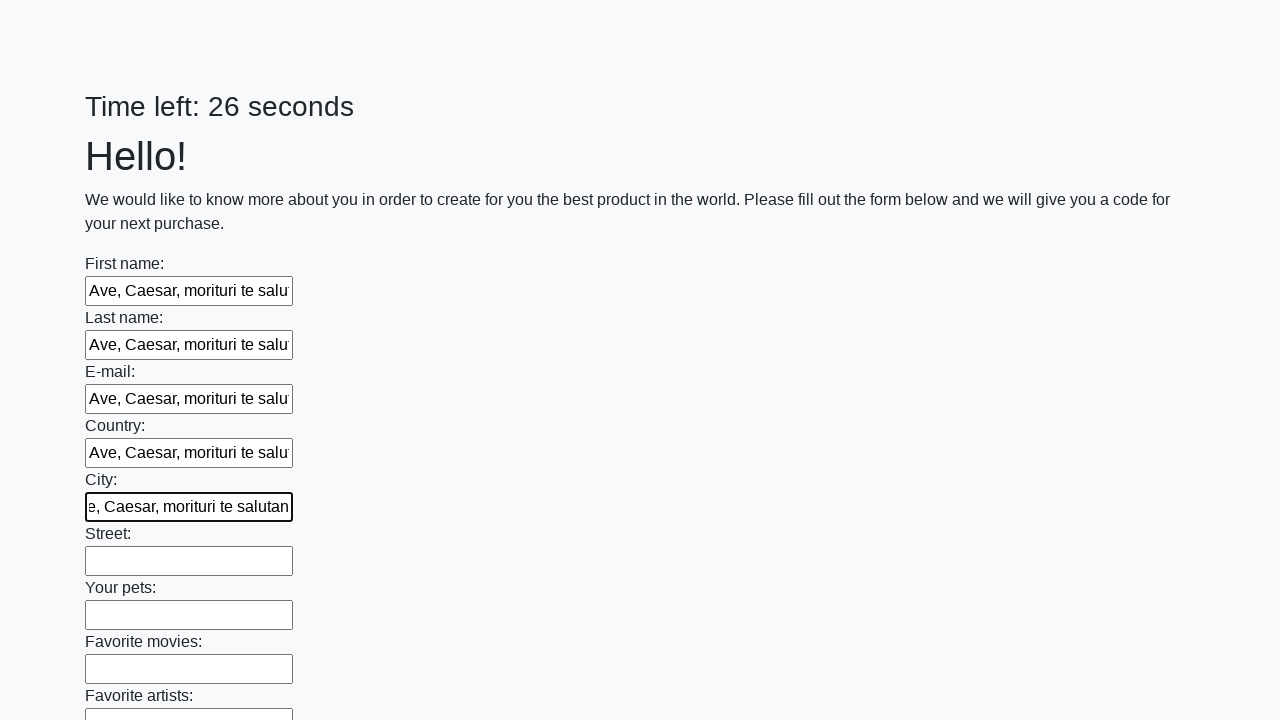

Filled input field with 'Ave, Caesar, morituri te salutant' on input >> nth=5
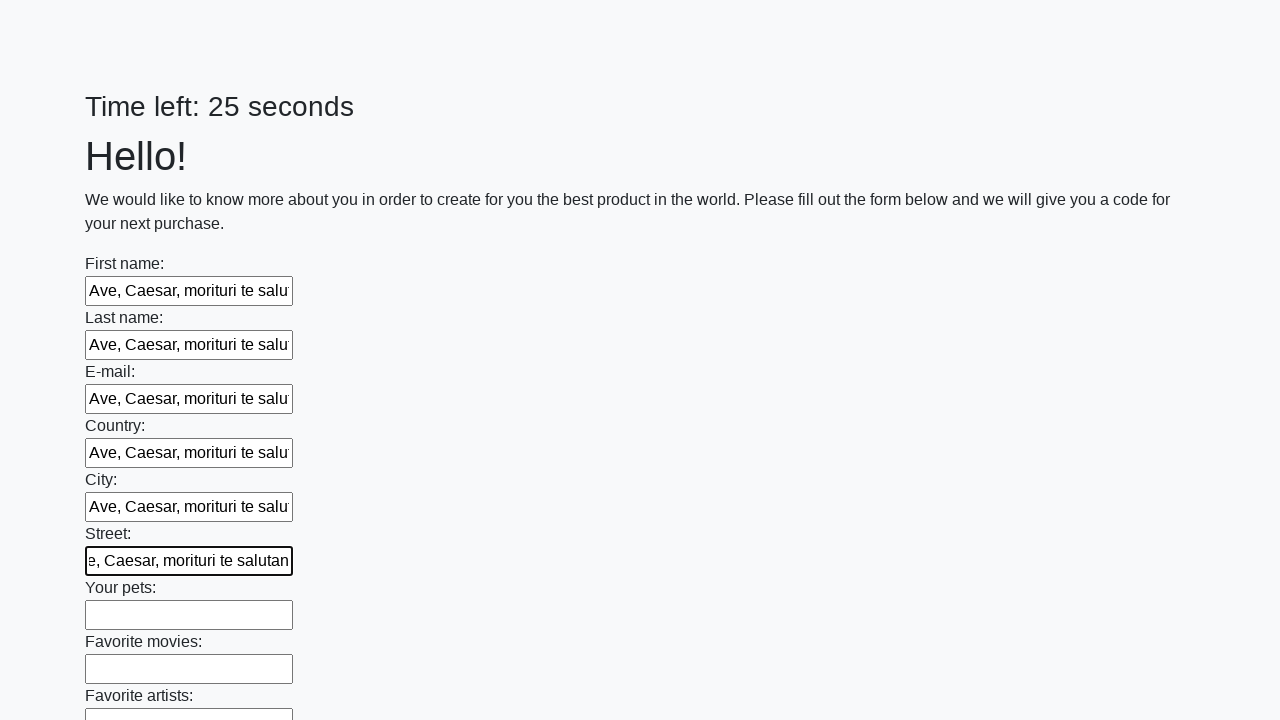

Filled input field with 'Ave, Caesar, morituri te salutant' on input >> nth=6
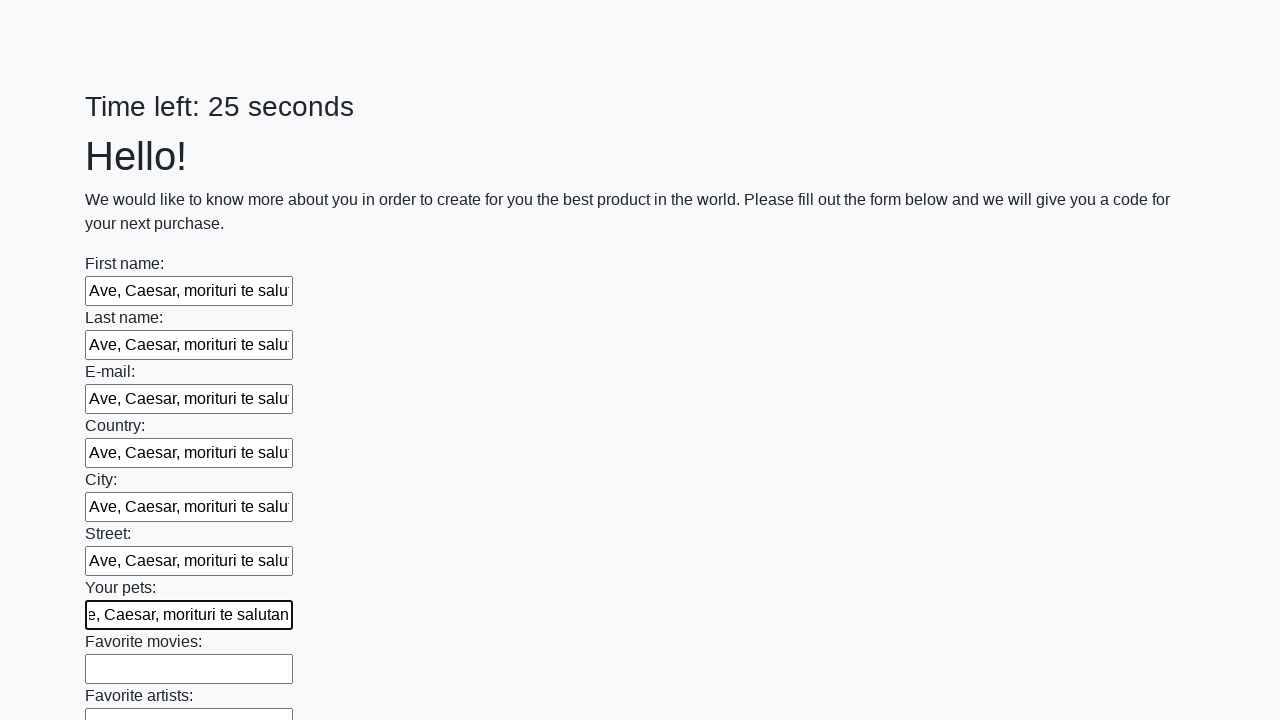

Filled input field with 'Ave, Caesar, morituri te salutant' on input >> nth=7
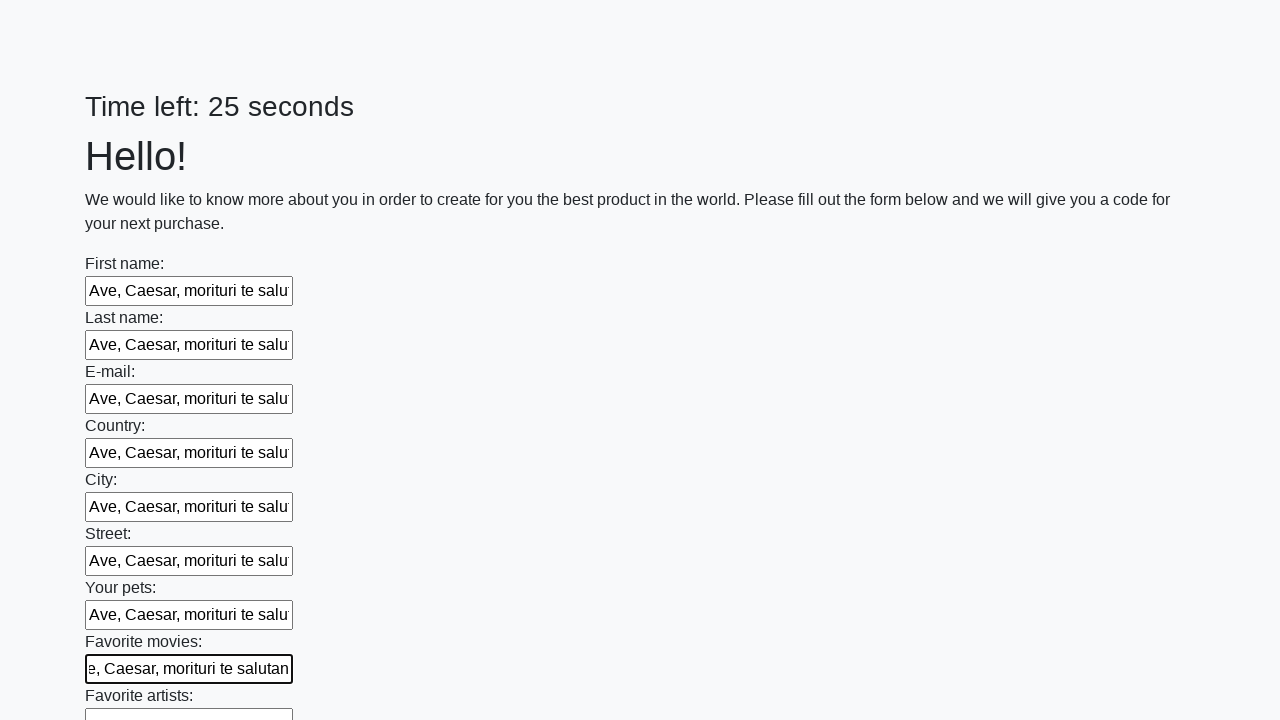

Filled input field with 'Ave, Caesar, morituri te salutant' on input >> nth=8
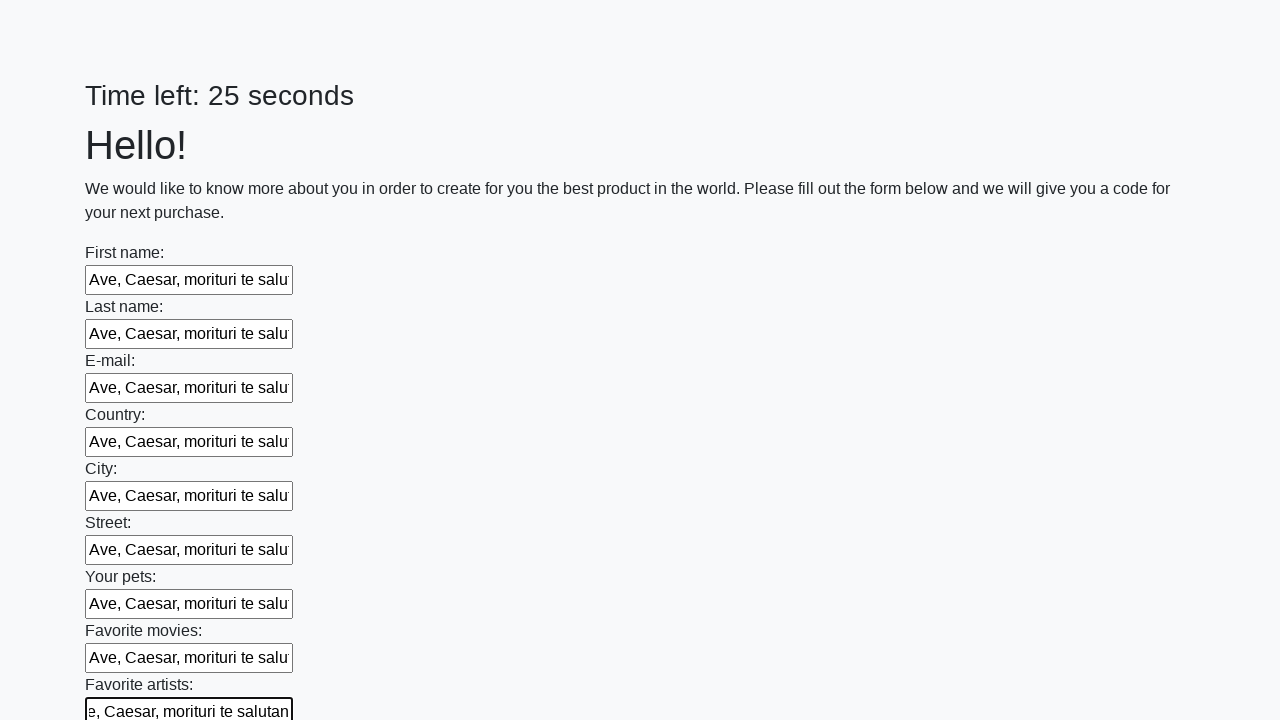

Filled input field with 'Ave, Caesar, morituri te salutant' on input >> nth=9
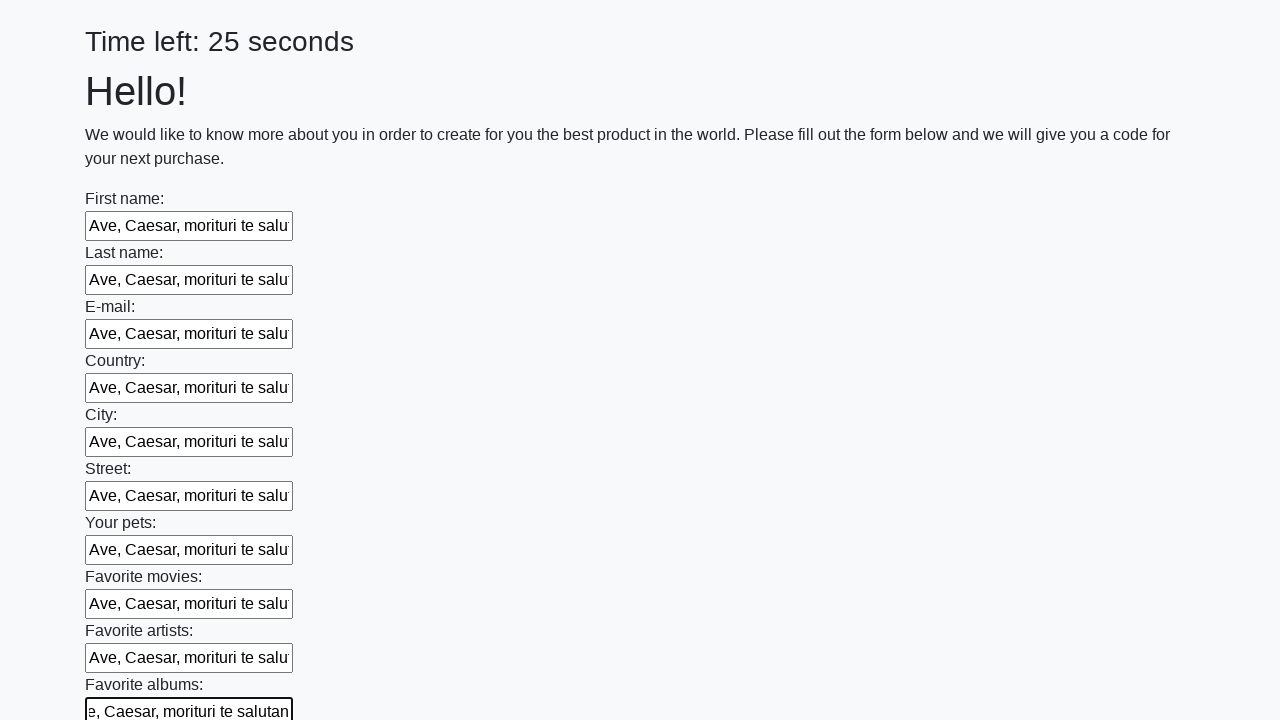

Filled input field with 'Ave, Caesar, morituri te salutant' on input >> nth=10
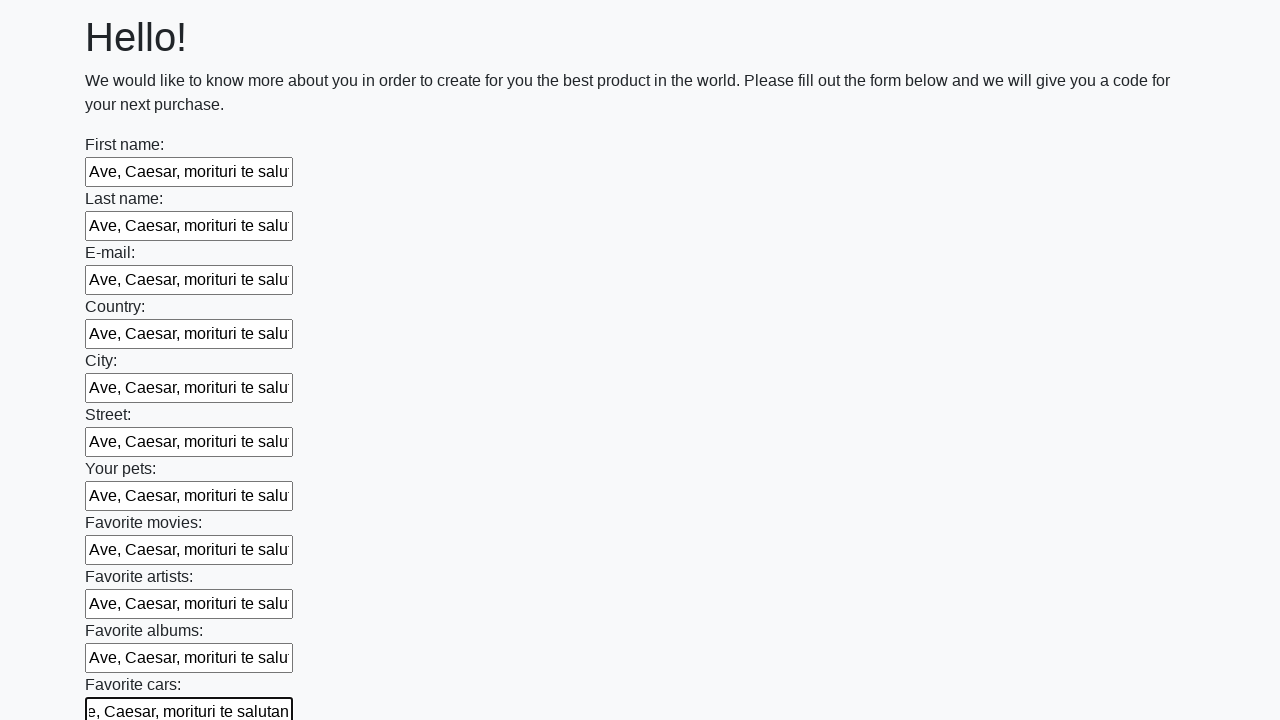

Filled input field with 'Ave, Caesar, morituri te salutant' on input >> nth=11
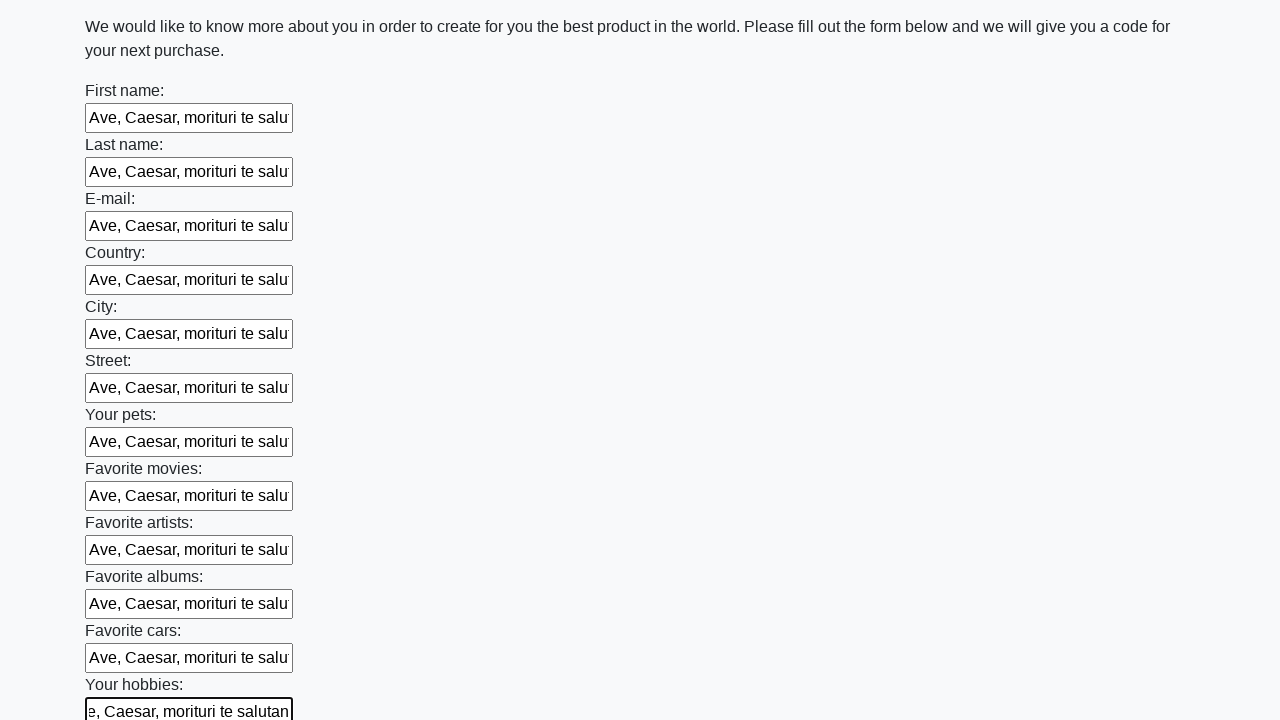

Filled input field with 'Ave, Caesar, morituri te salutant' on input >> nth=12
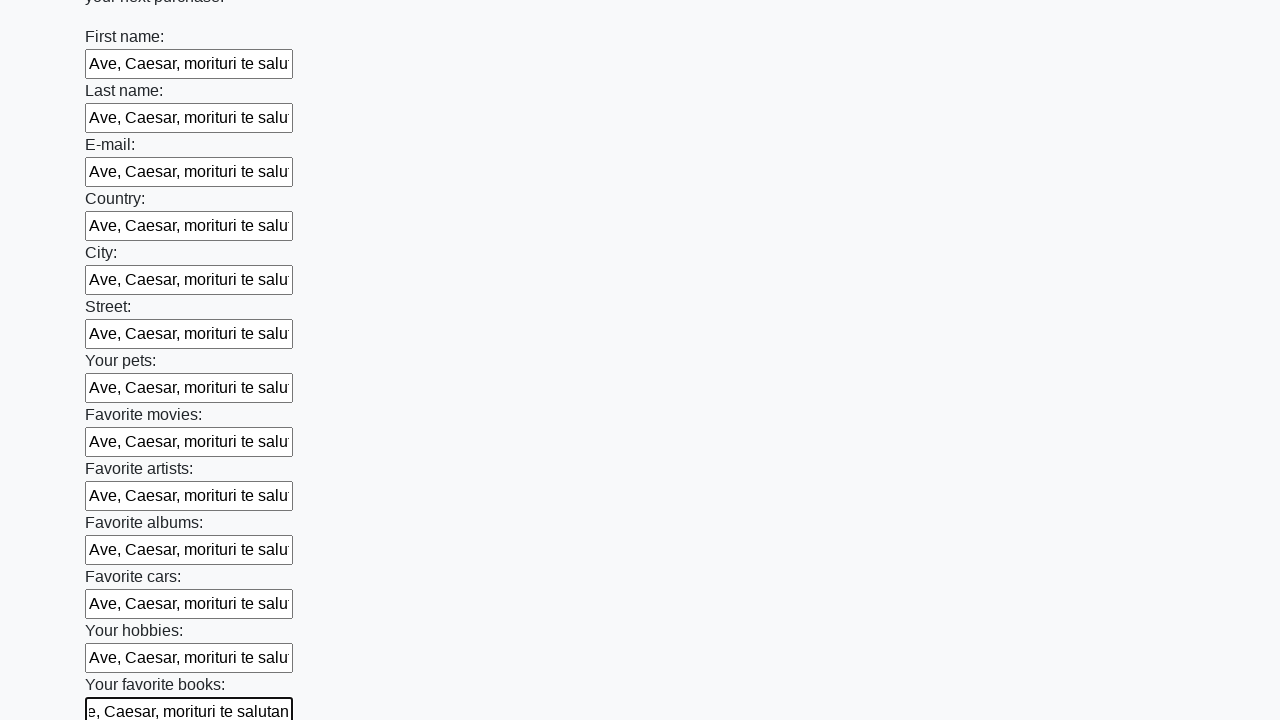

Filled input field with 'Ave, Caesar, morituri te salutant' on input >> nth=13
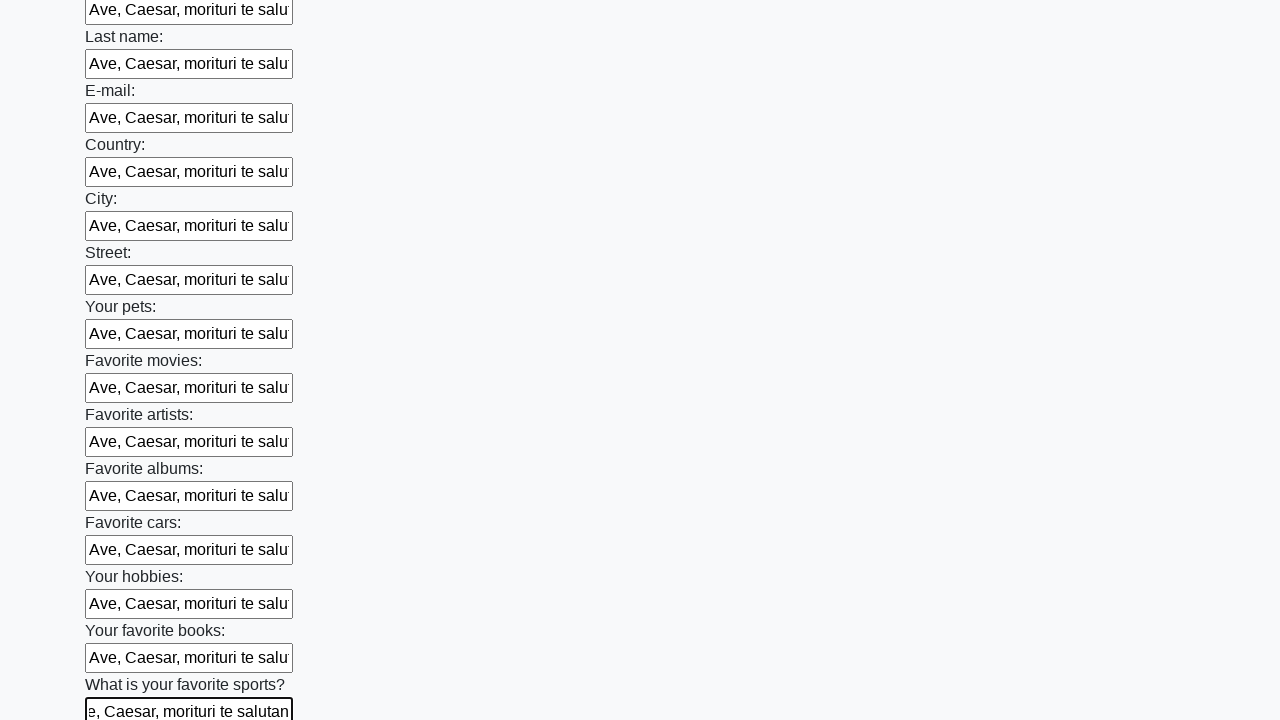

Filled input field with 'Ave, Caesar, morituri te salutant' on input >> nth=14
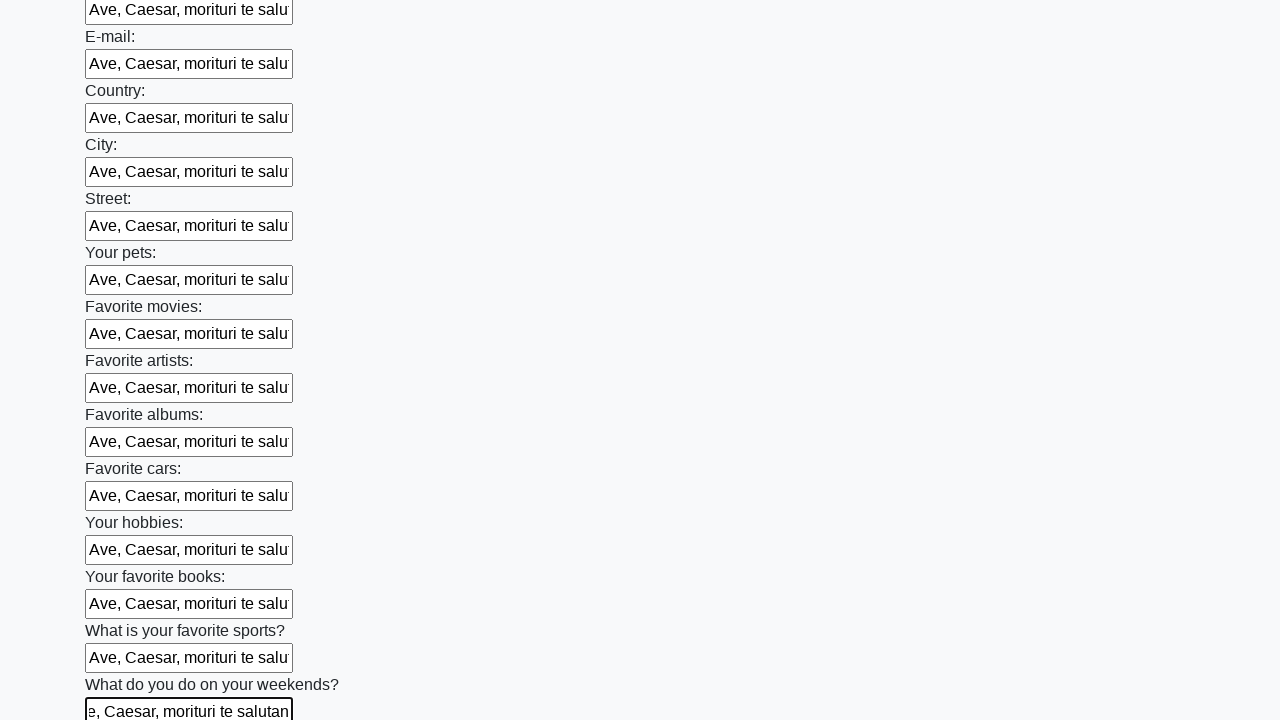

Filled input field with 'Ave, Caesar, morituri te salutant' on input >> nth=15
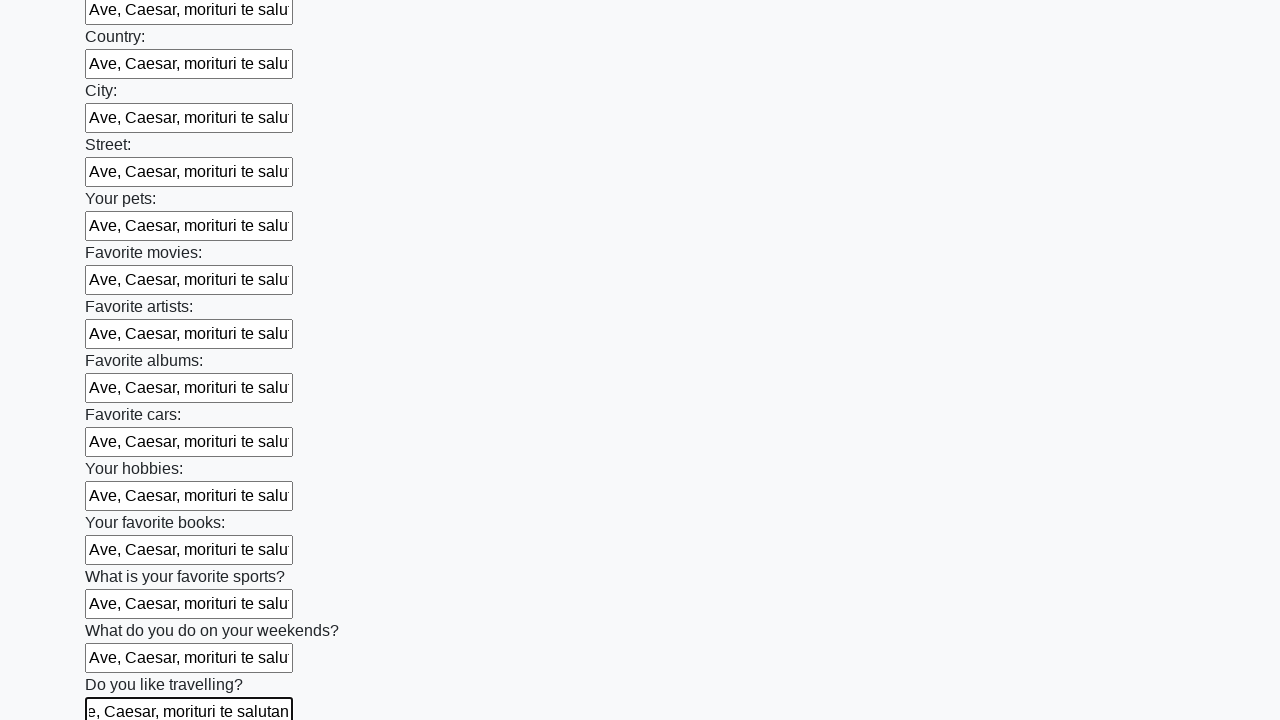

Filled input field with 'Ave, Caesar, morituri te salutant' on input >> nth=16
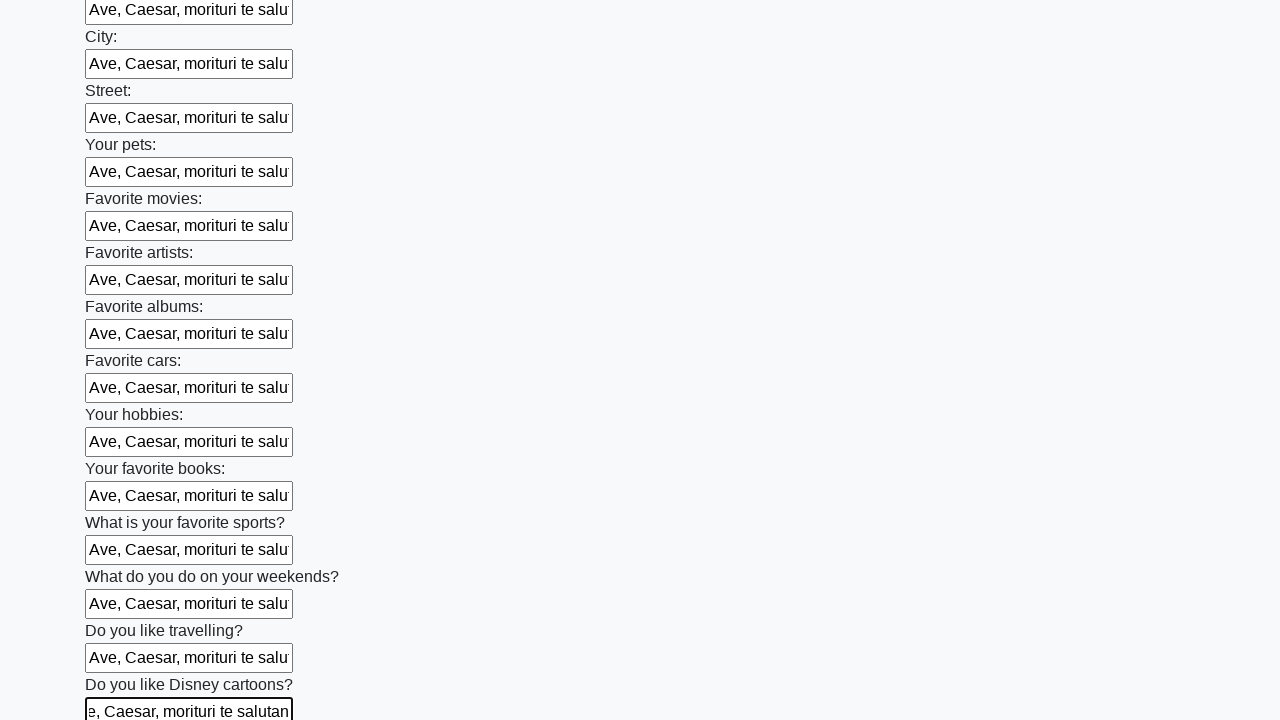

Filled input field with 'Ave, Caesar, morituri te salutant' on input >> nth=17
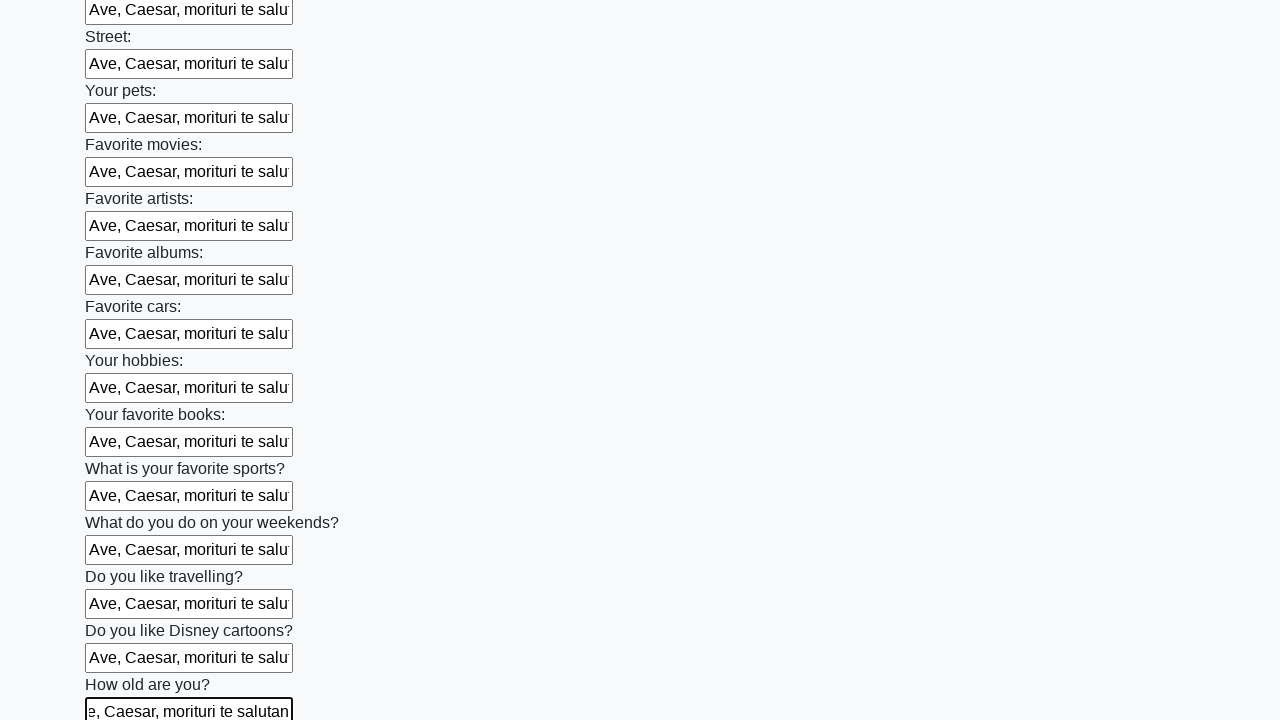

Filled input field with 'Ave, Caesar, morituri te salutant' on input >> nth=18
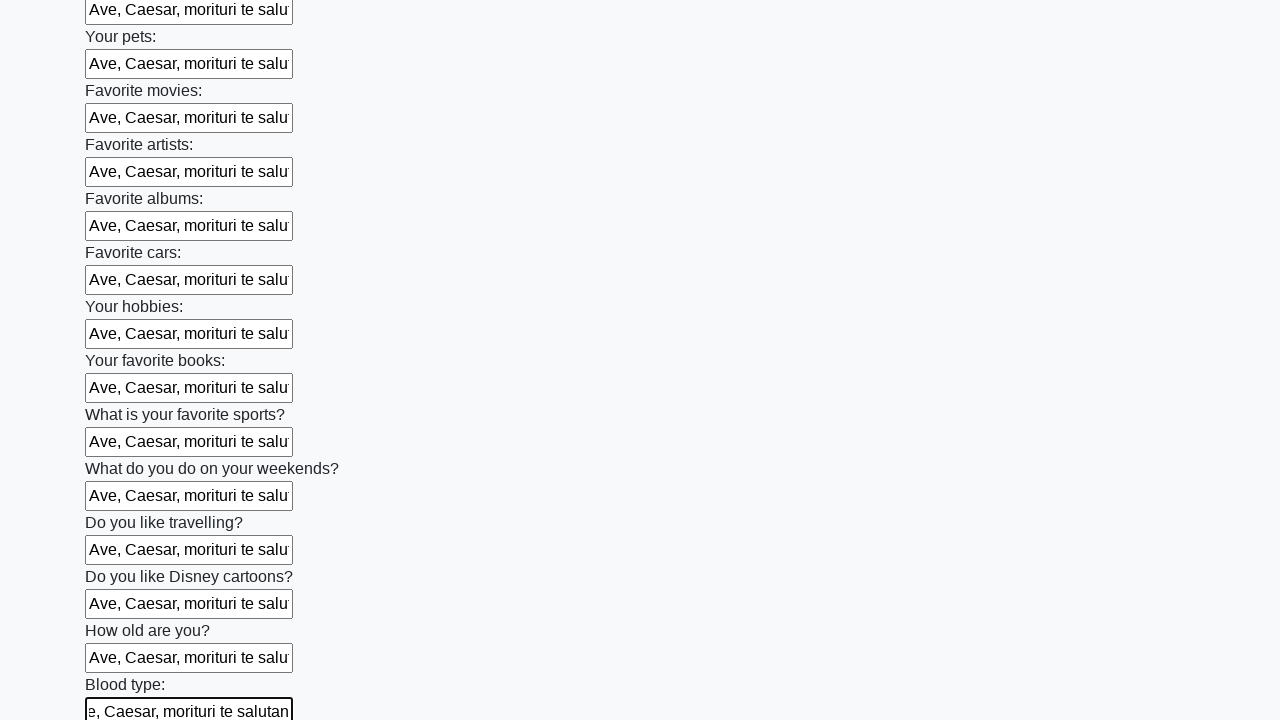

Filled input field with 'Ave, Caesar, morituri te salutant' on input >> nth=19
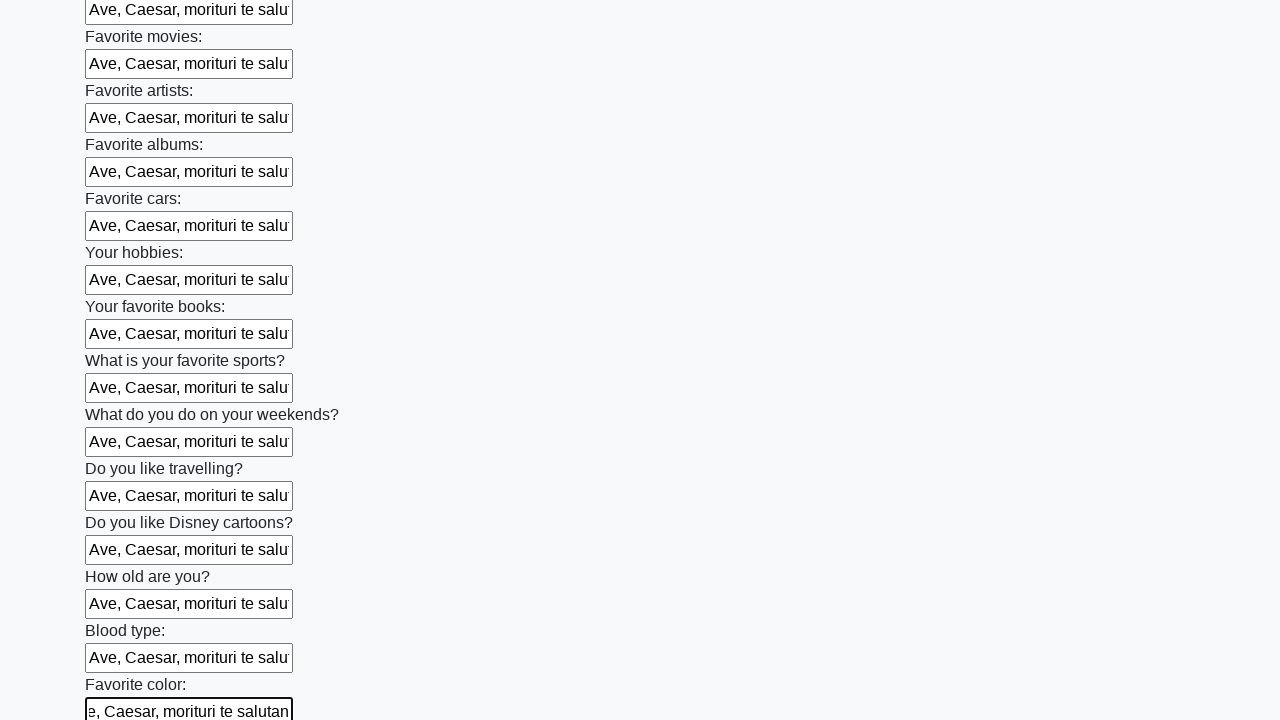

Filled input field with 'Ave, Caesar, morituri te salutant' on input >> nth=20
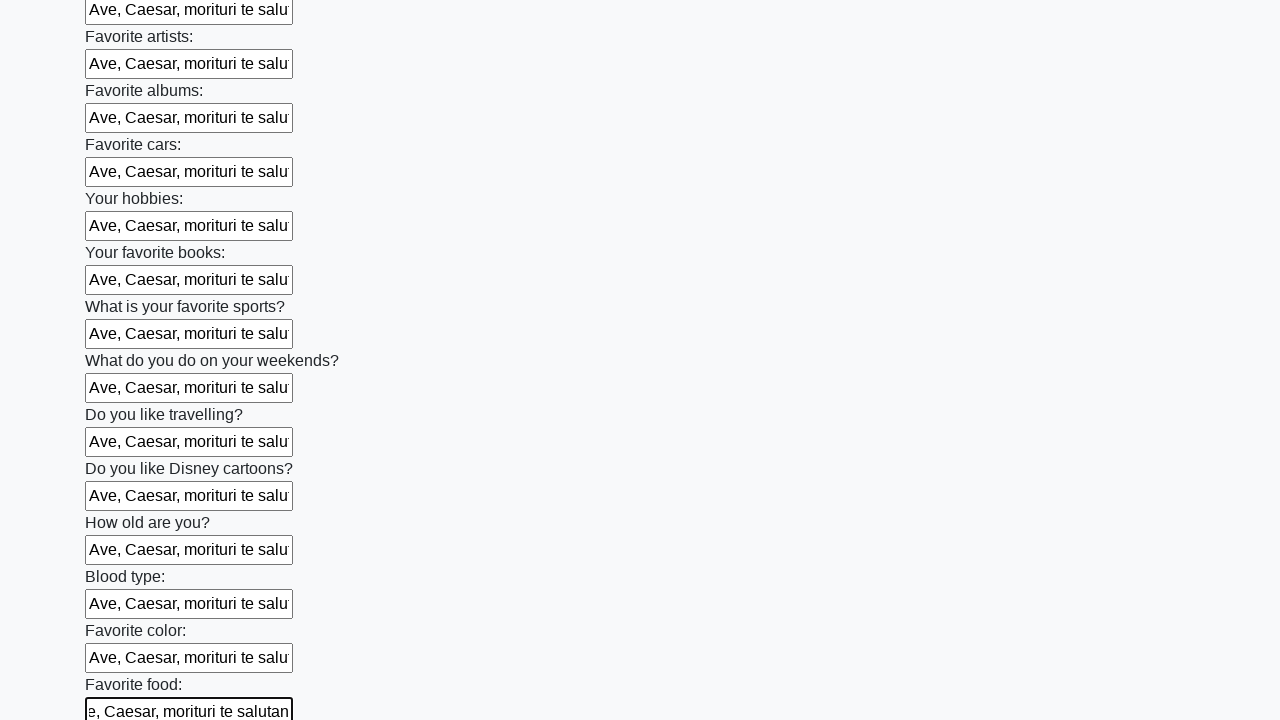

Filled input field with 'Ave, Caesar, morituri te salutant' on input >> nth=21
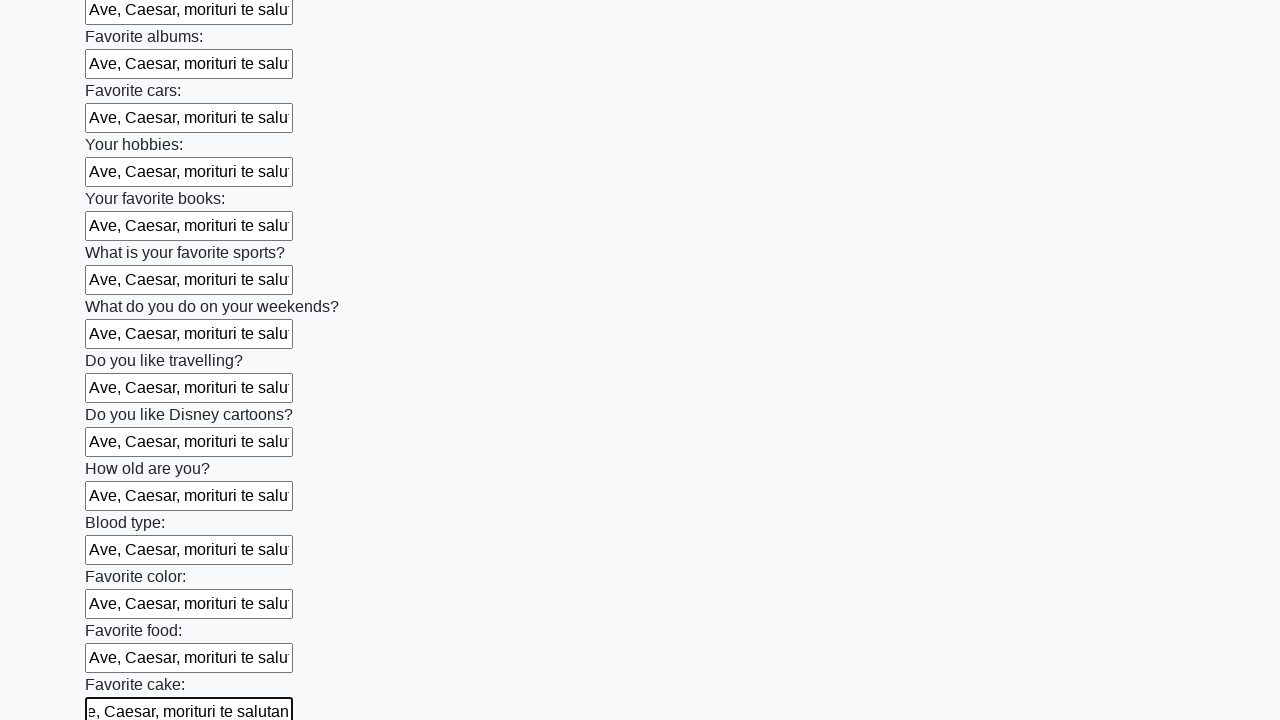

Filled input field with 'Ave, Caesar, morituri te salutant' on input >> nth=22
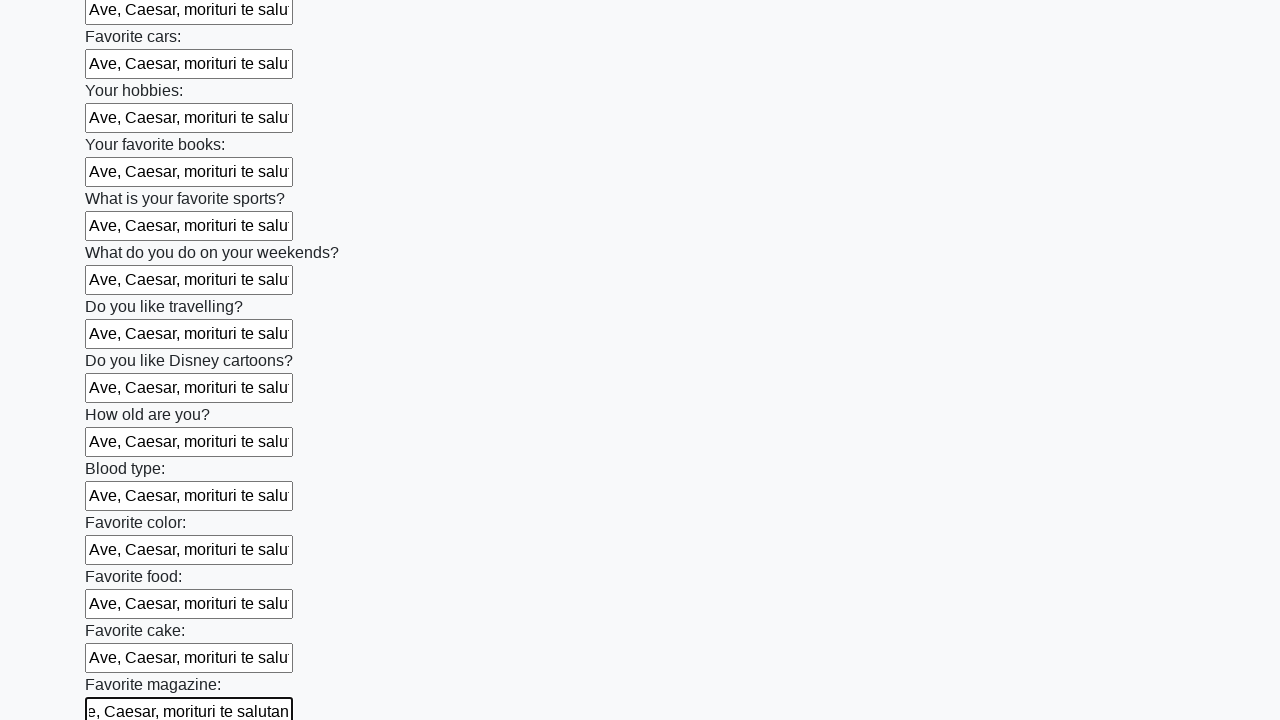

Filled input field with 'Ave, Caesar, morituri te salutant' on input >> nth=23
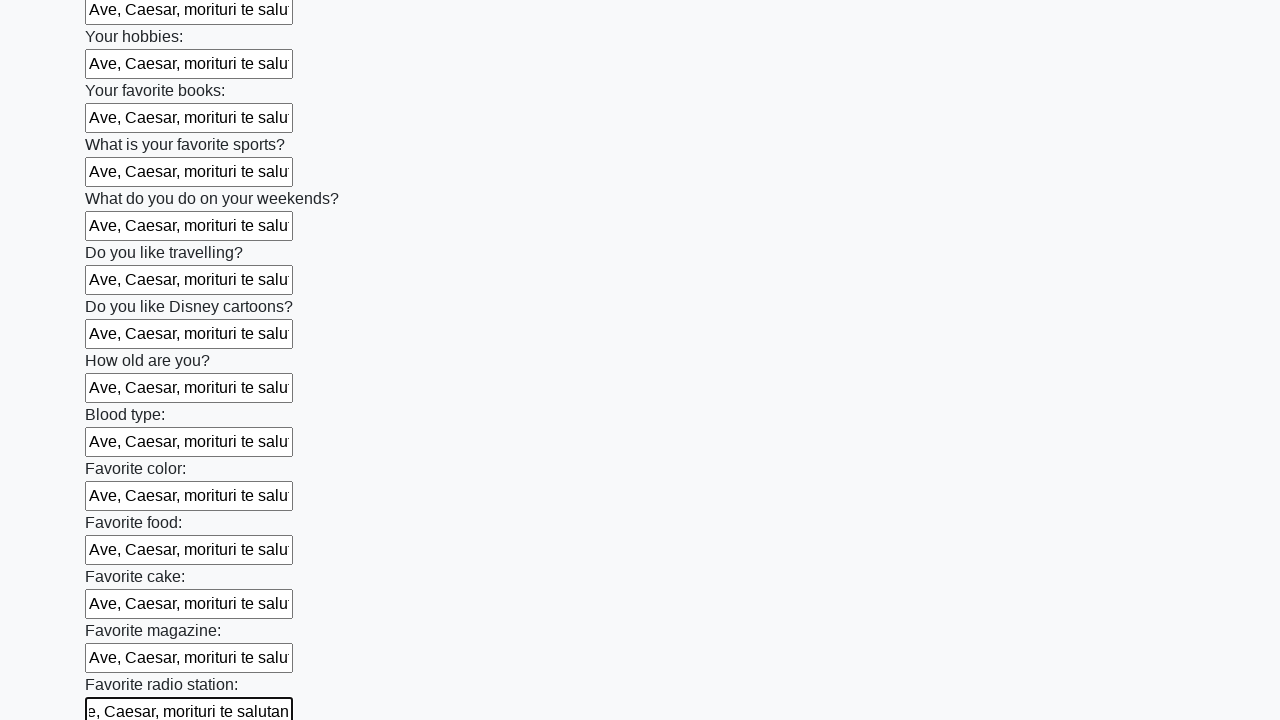

Filled input field with 'Ave, Caesar, morituri te salutant' on input >> nth=24
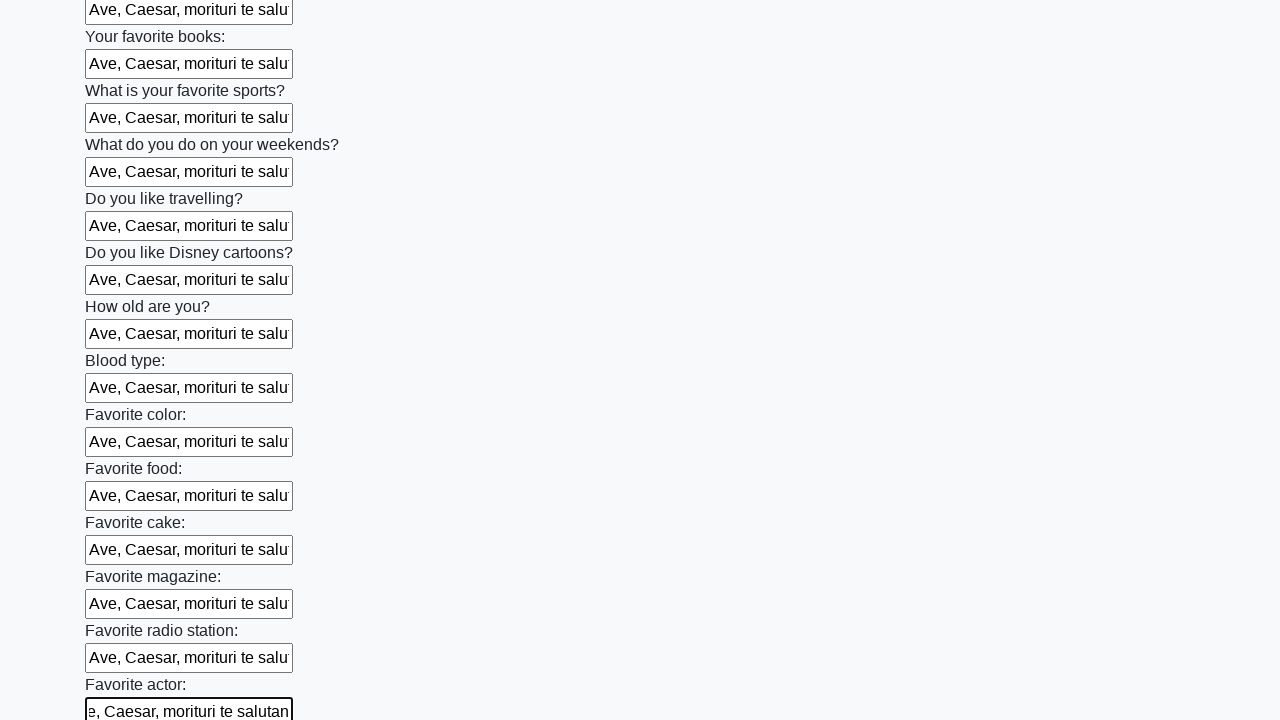

Filled input field with 'Ave, Caesar, morituri te salutant' on input >> nth=25
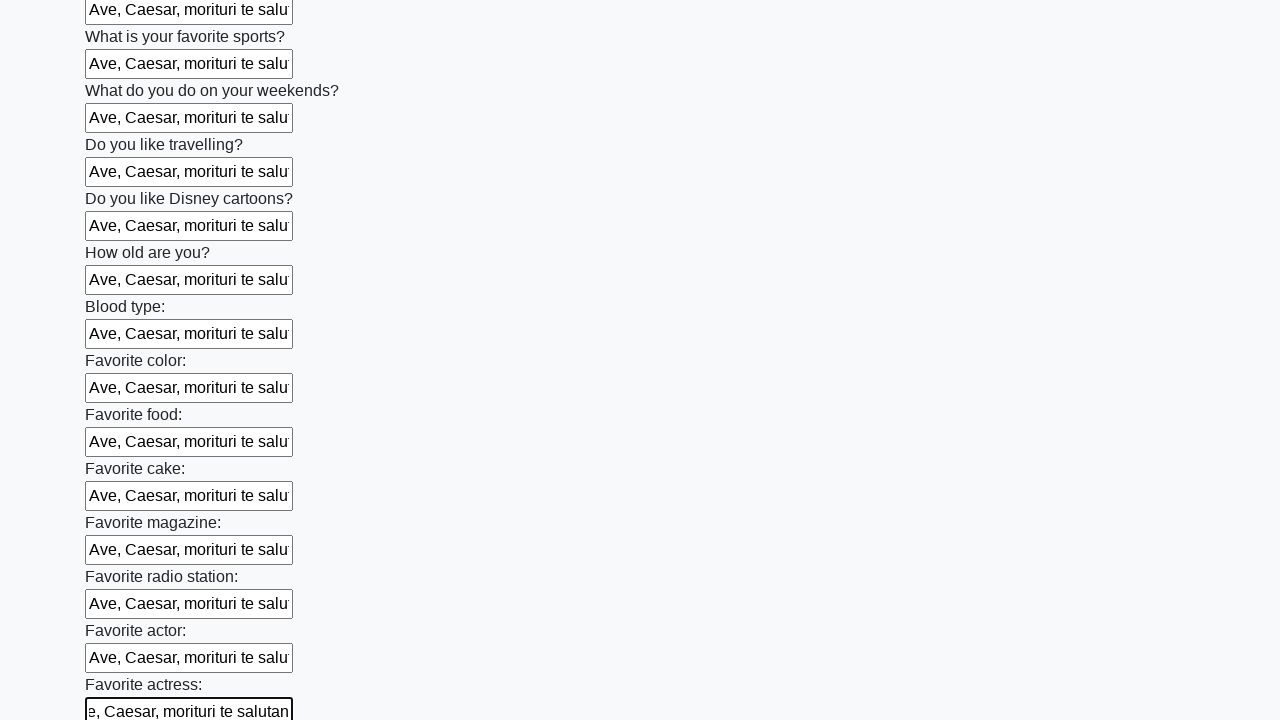

Filled input field with 'Ave, Caesar, morituri te salutant' on input >> nth=26
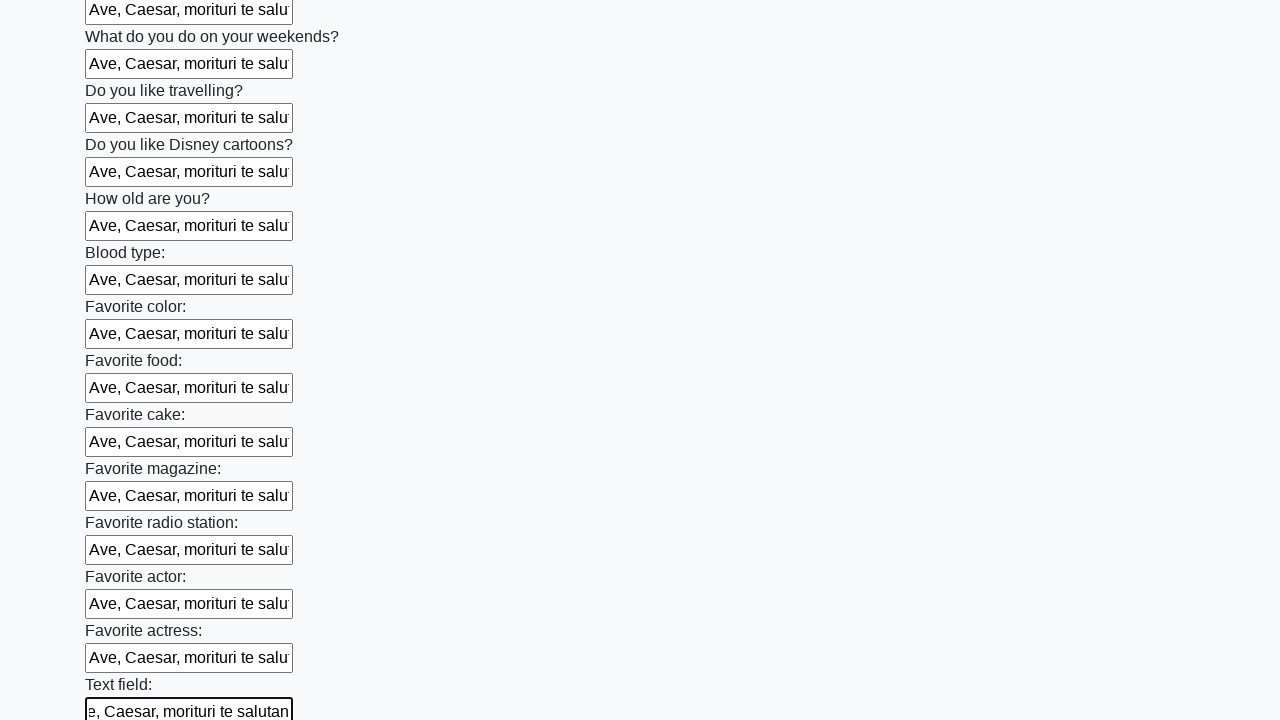

Filled input field with 'Ave, Caesar, morituri te salutant' on input >> nth=27
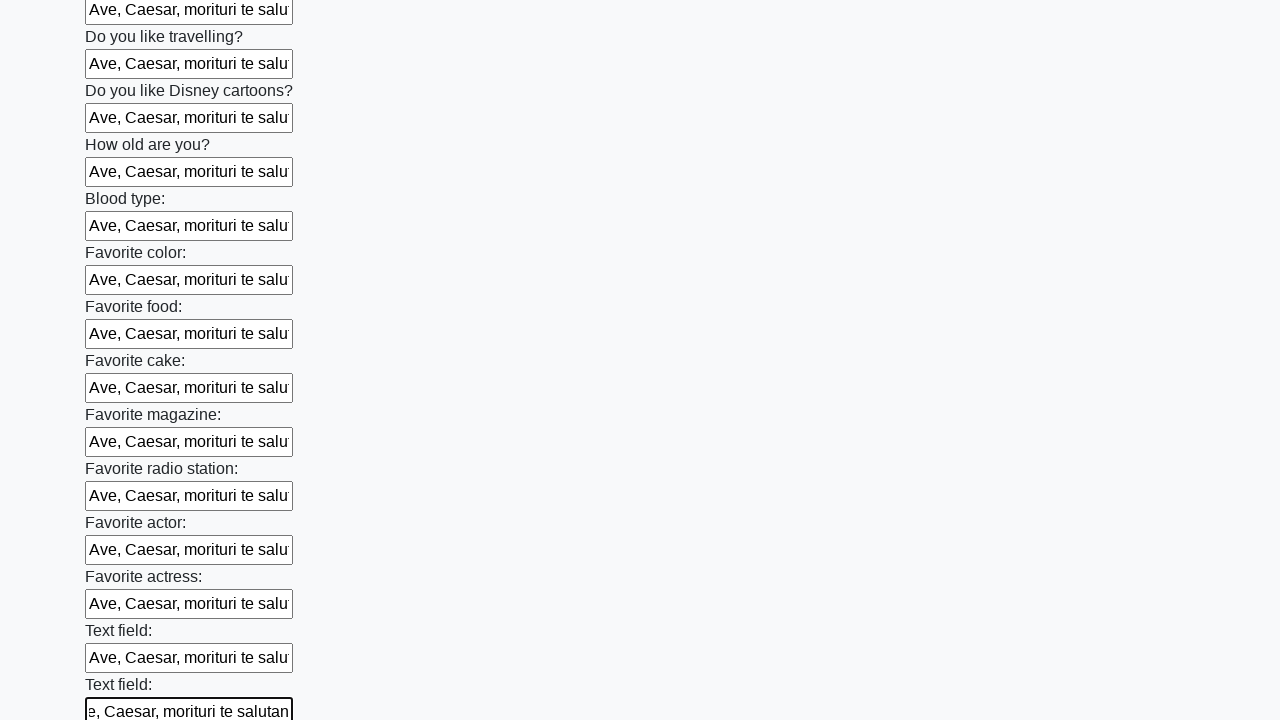

Filled input field with 'Ave, Caesar, morituri te salutant' on input >> nth=28
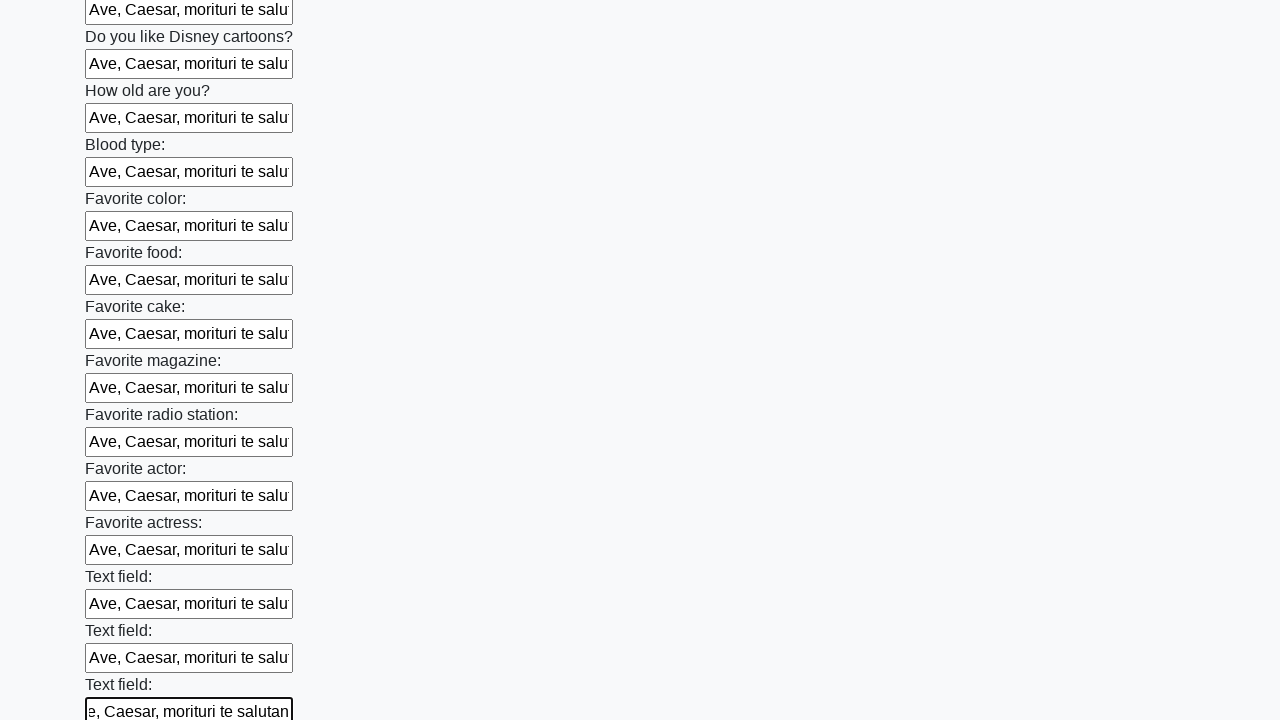

Filled input field with 'Ave, Caesar, morituri te salutant' on input >> nth=29
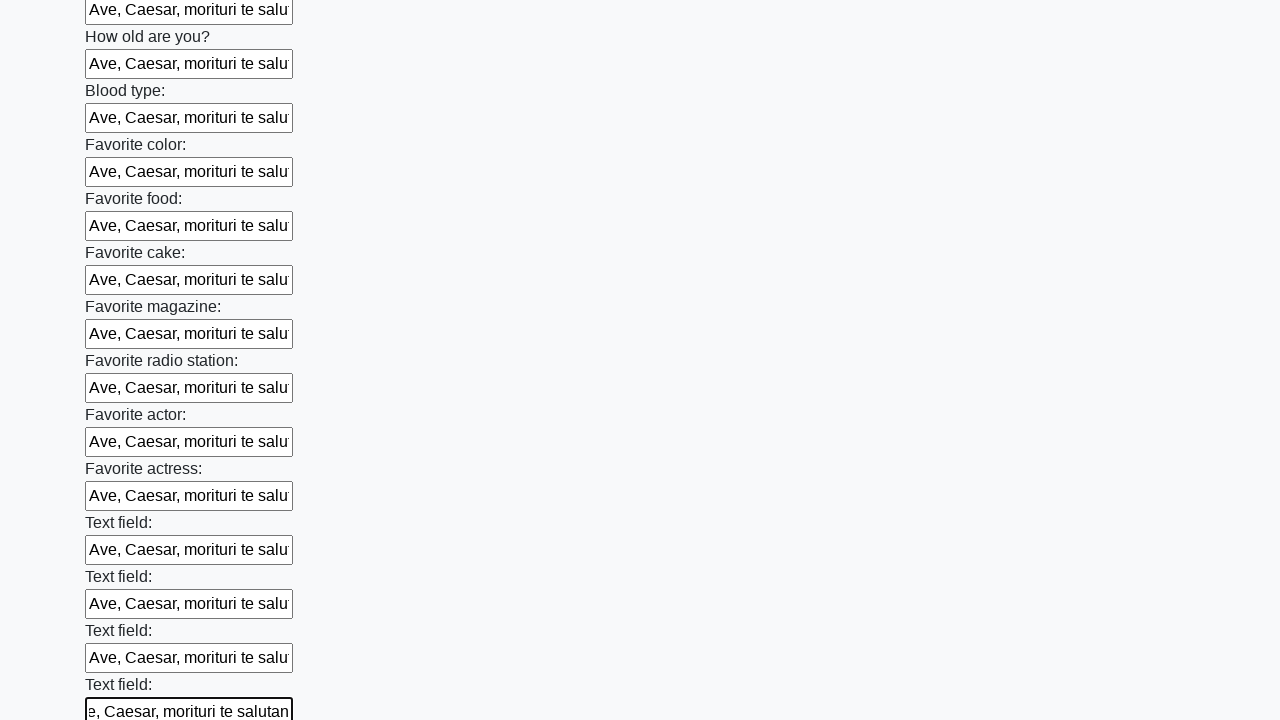

Filled input field with 'Ave, Caesar, morituri te salutant' on input >> nth=30
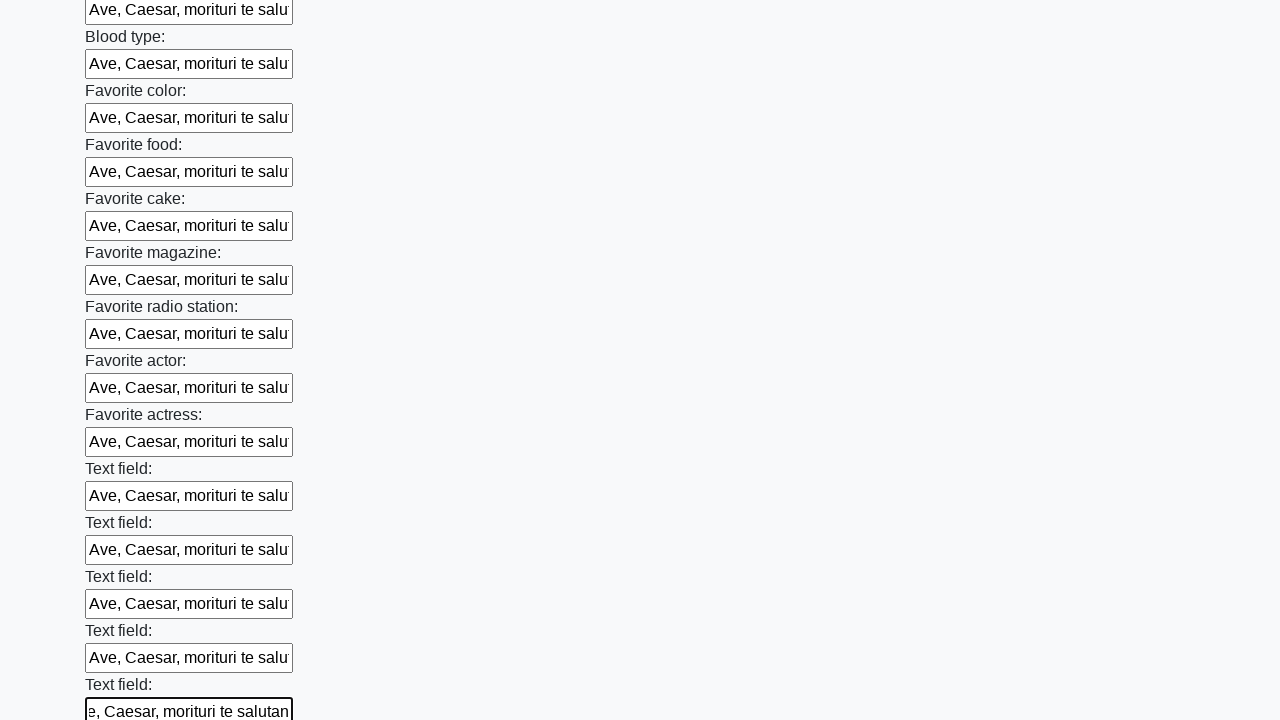

Filled input field with 'Ave, Caesar, morituri te salutant' on input >> nth=31
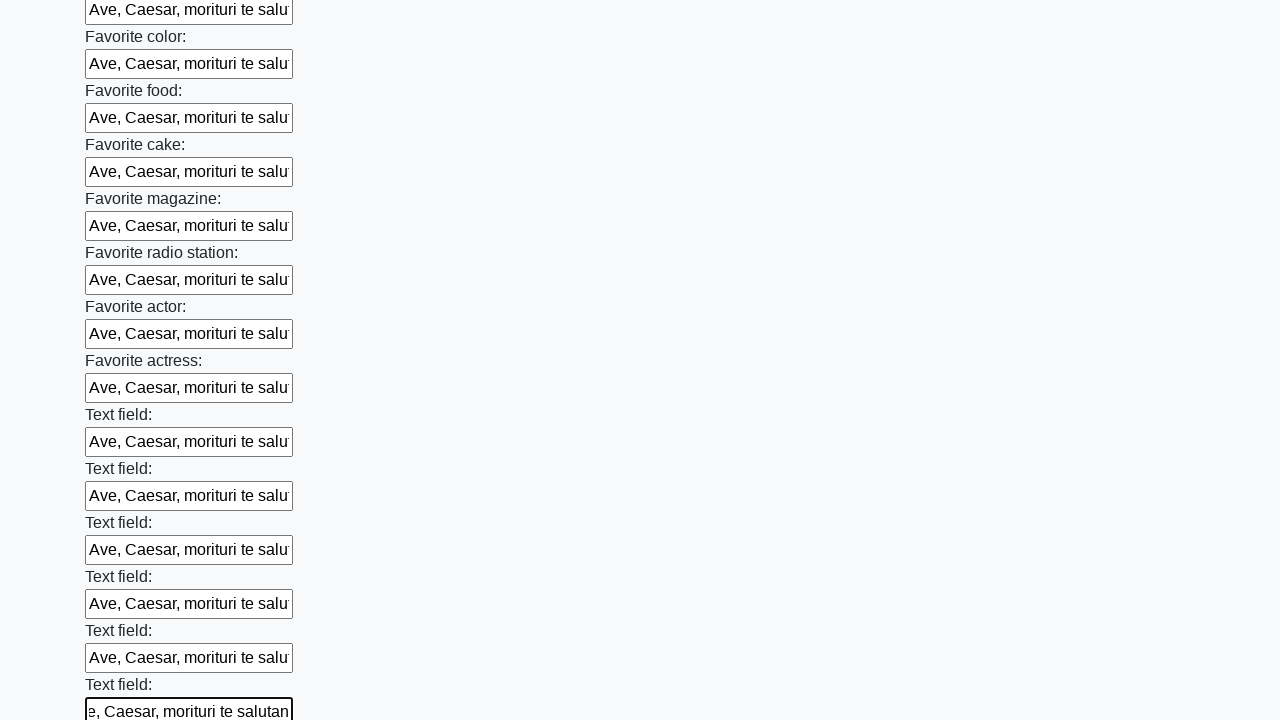

Filled input field with 'Ave, Caesar, morituri te salutant' on input >> nth=32
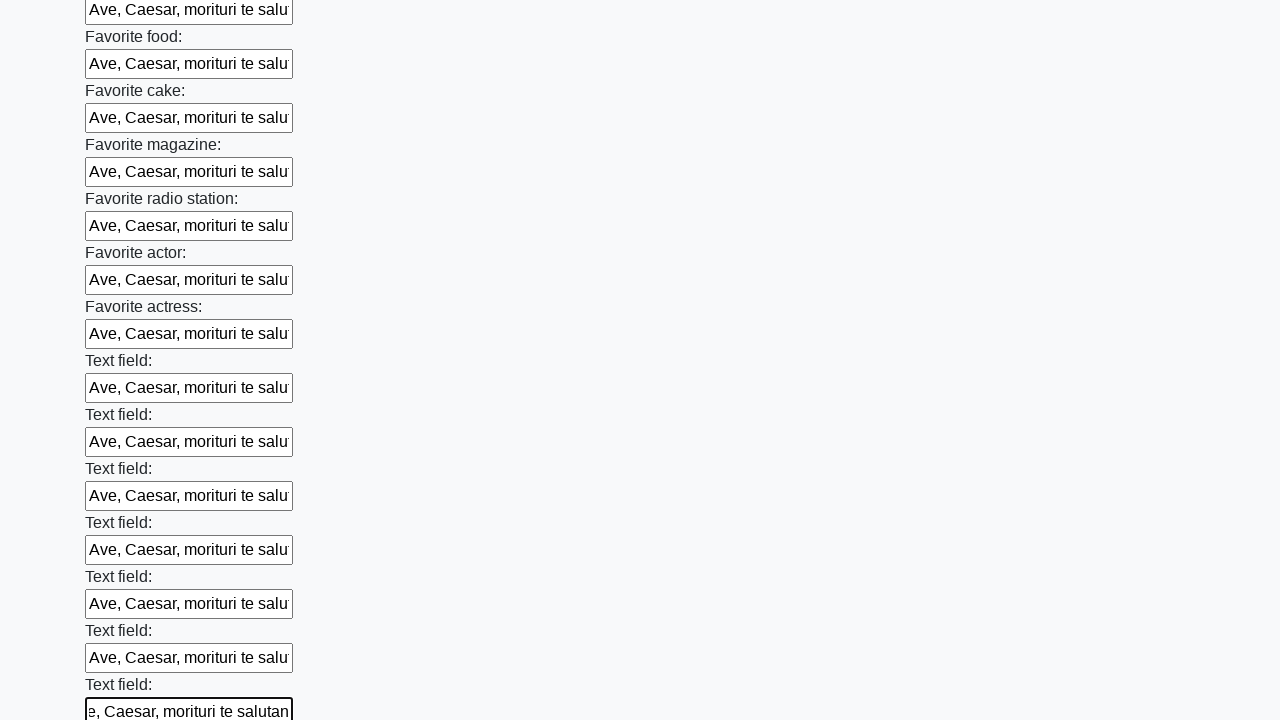

Filled input field with 'Ave, Caesar, morituri te salutant' on input >> nth=33
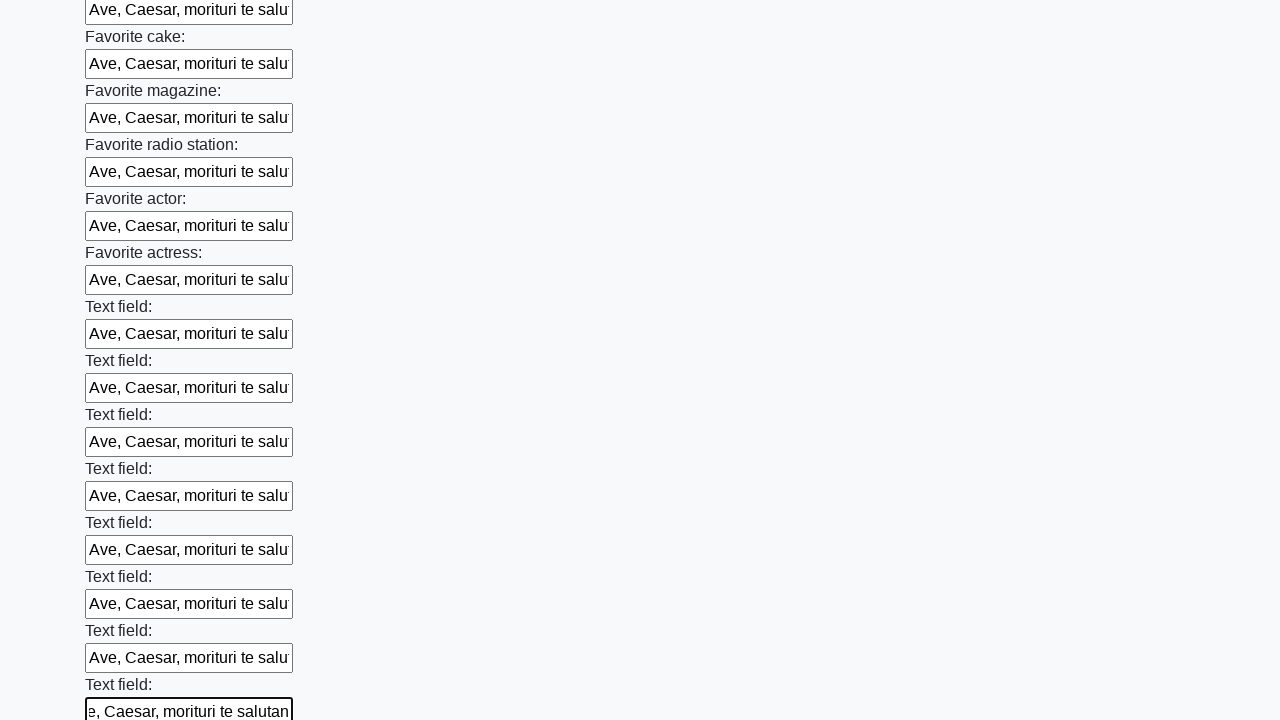

Filled input field with 'Ave, Caesar, morituri te salutant' on input >> nth=34
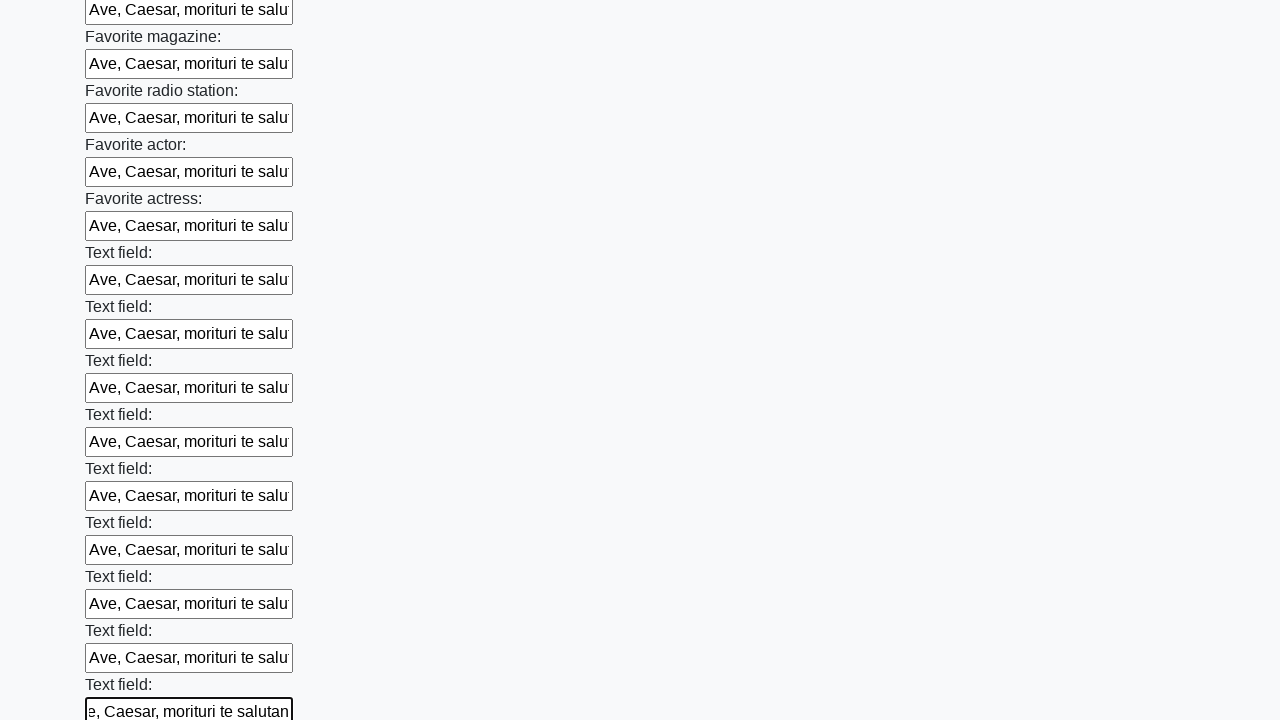

Filled input field with 'Ave, Caesar, morituri te salutant' on input >> nth=35
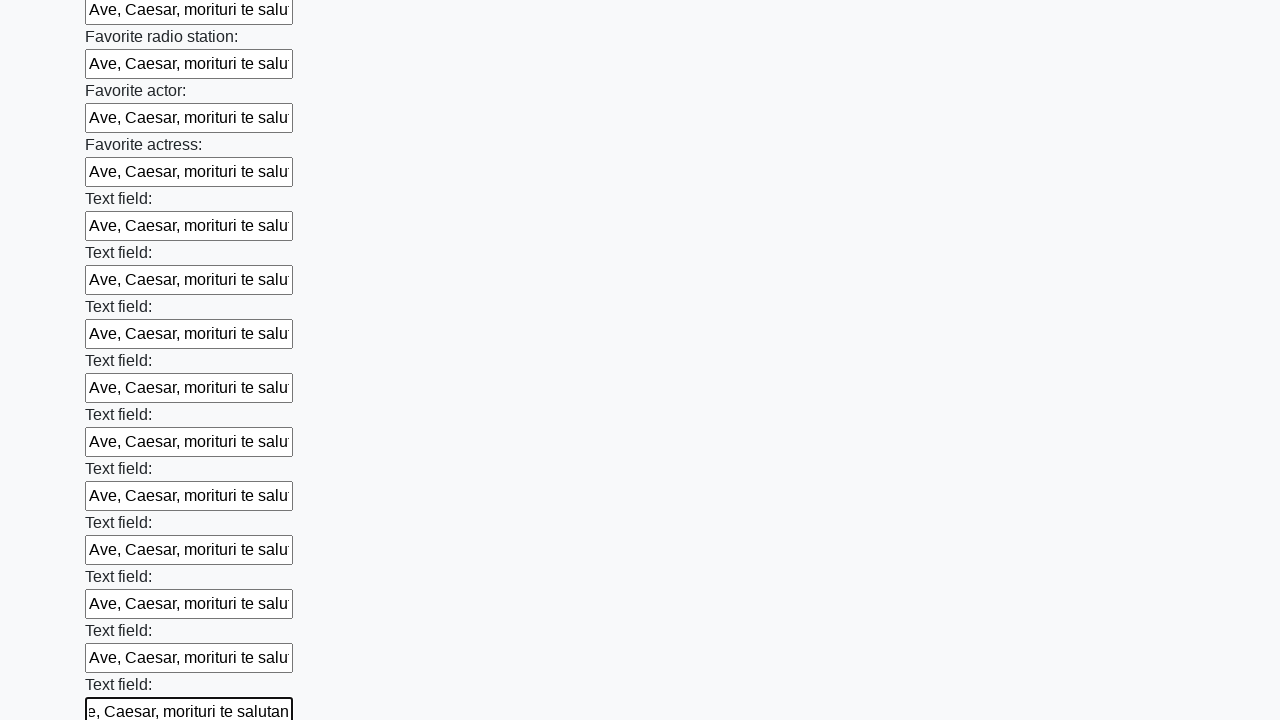

Filled input field with 'Ave, Caesar, morituri te salutant' on input >> nth=36
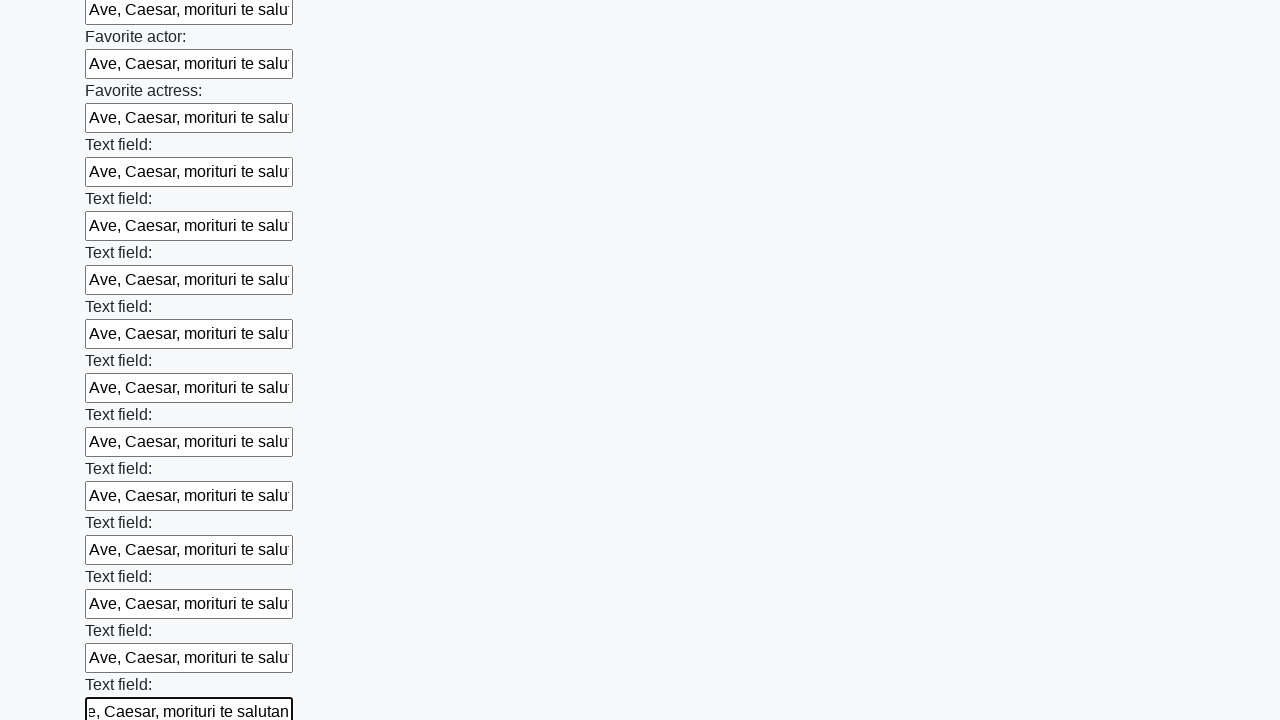

Filled input field with 'Ave, Caesar, morituri te salutant' on input >> nth=37
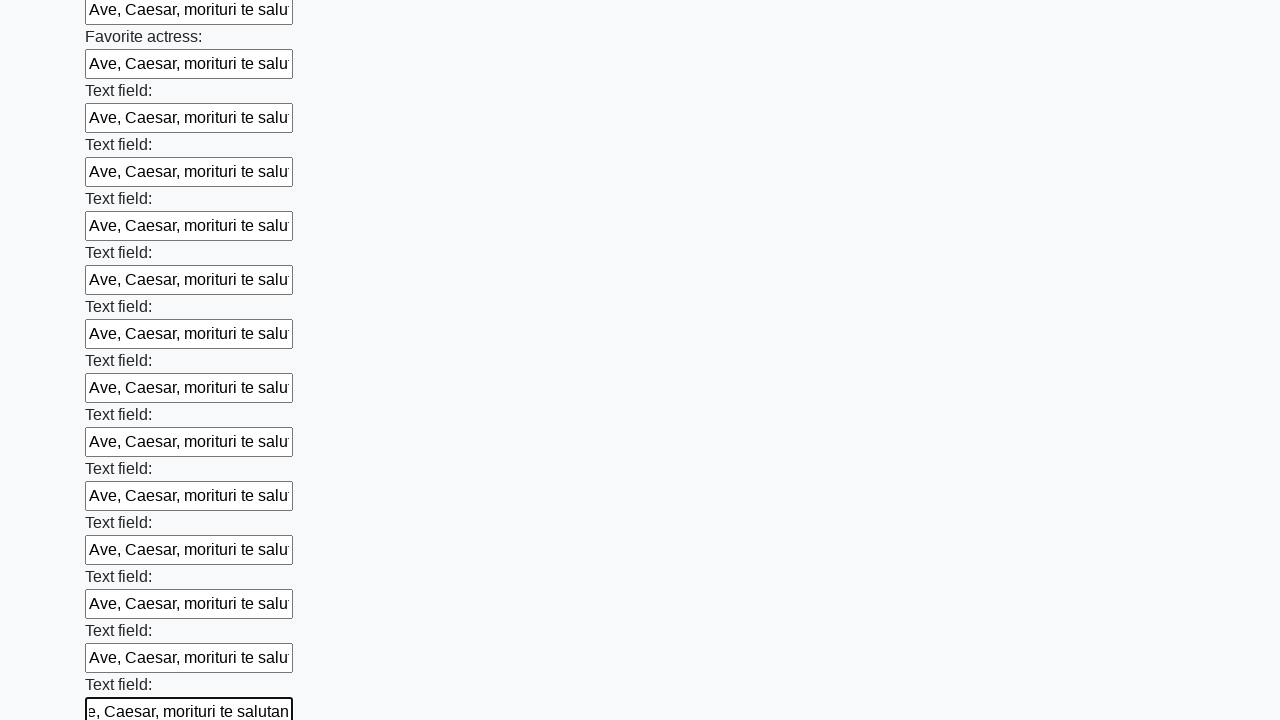

Filled input field with 'Ave, Caesar, morituri te salutant' on input >> nth=38
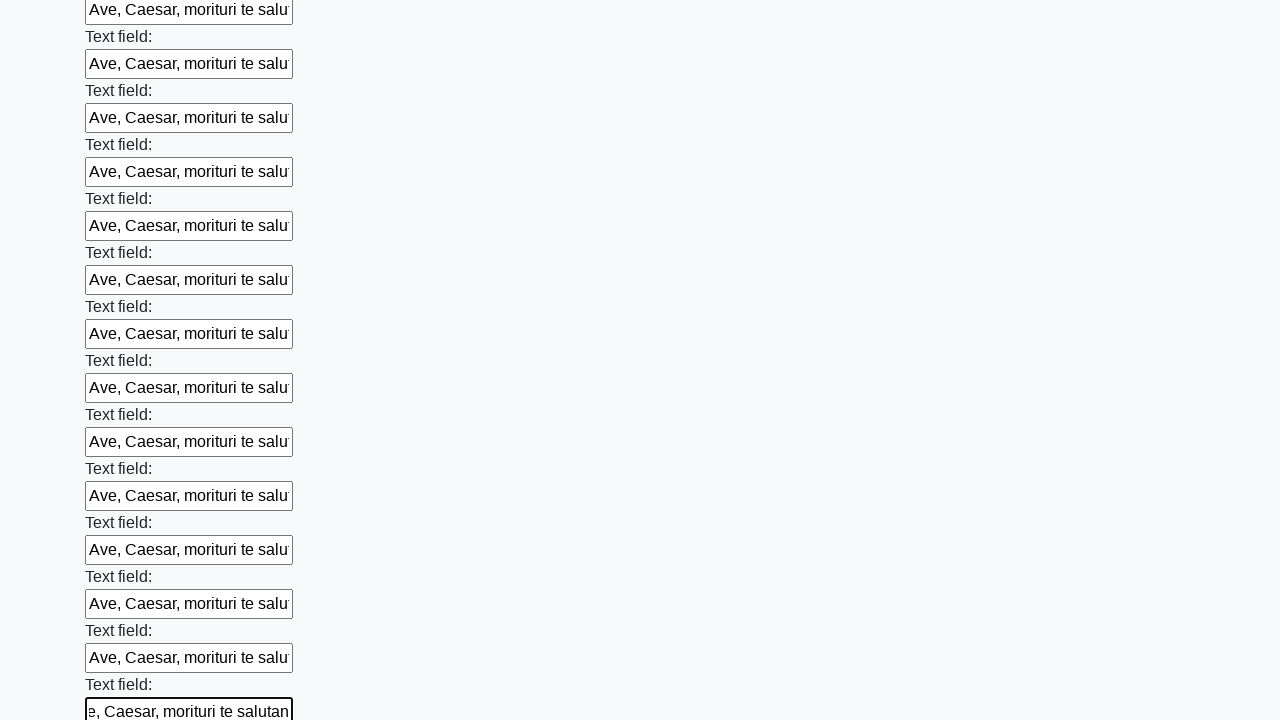

Filled input field with 'Ave, Caesar, morituri te salutant' on input >> nth=39
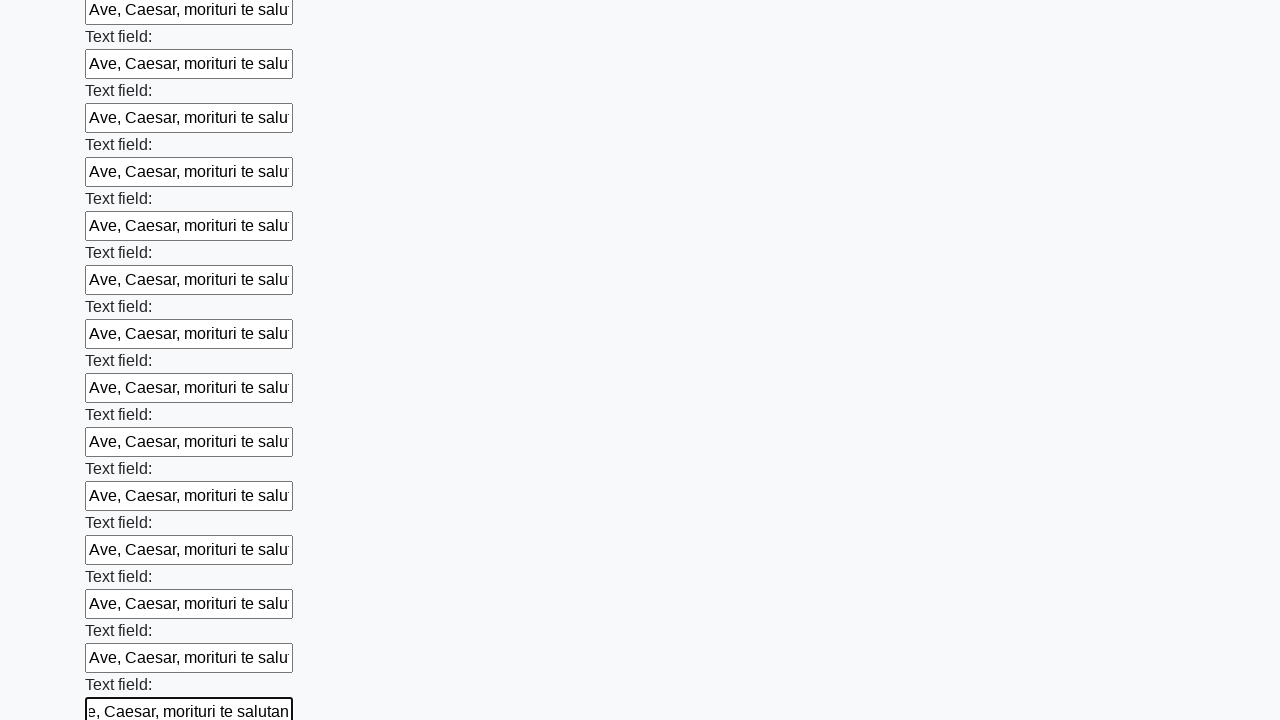

Filled input field with 'Ave, Caesar, morituri te salutant' on input >> nth=40
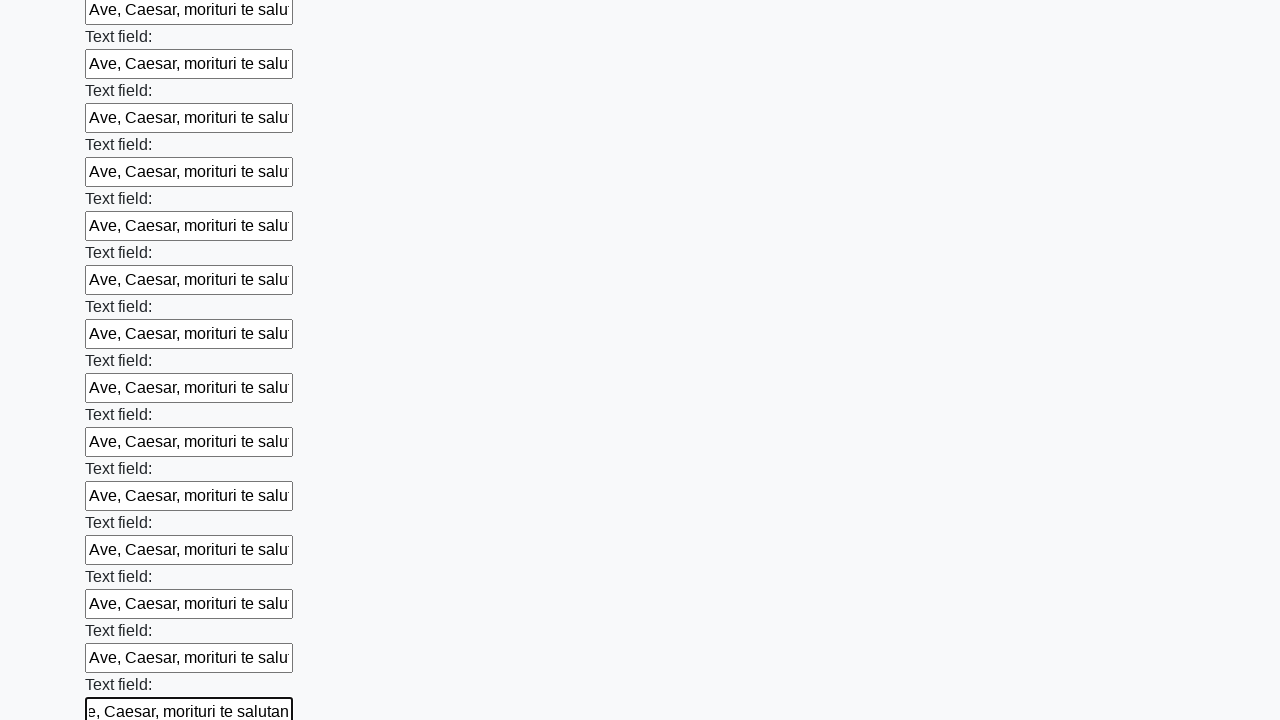

Filled input field with 'Ave, Caesar, morituri te salutant' on input >> nth=41
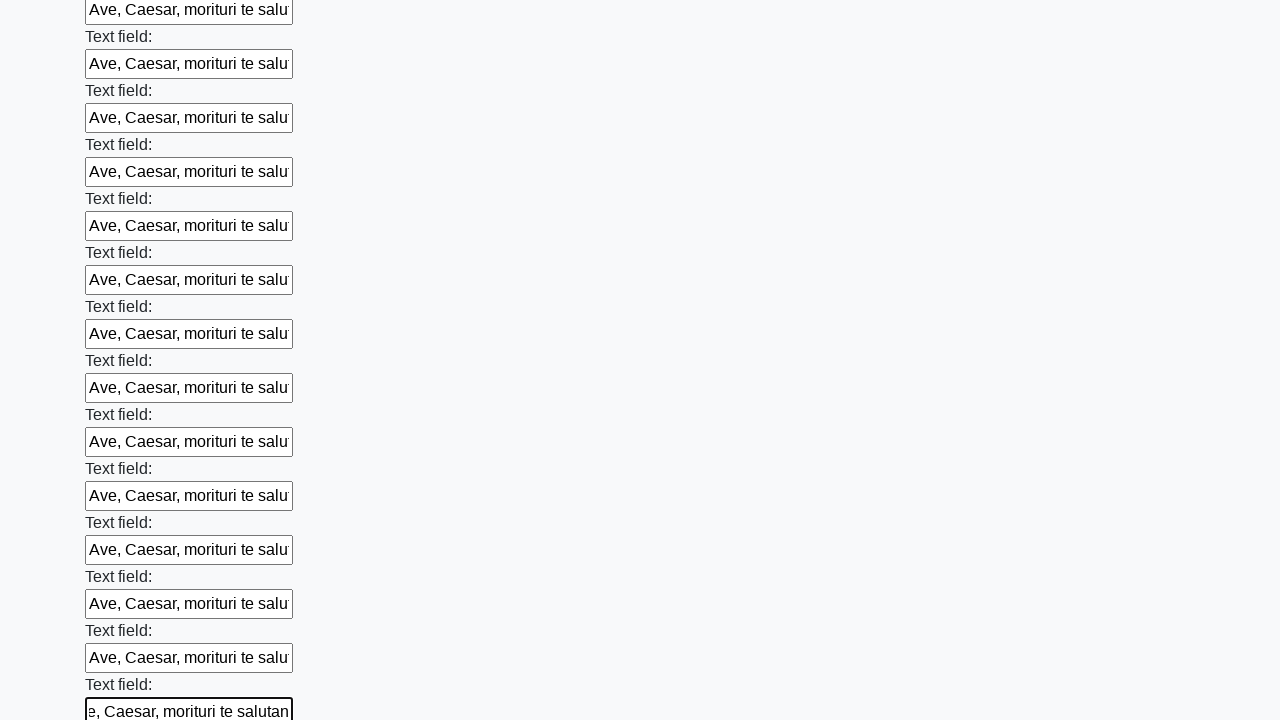

Filled input field with 'Ave, Caesar, morituri te salutant' on input >> nth=42
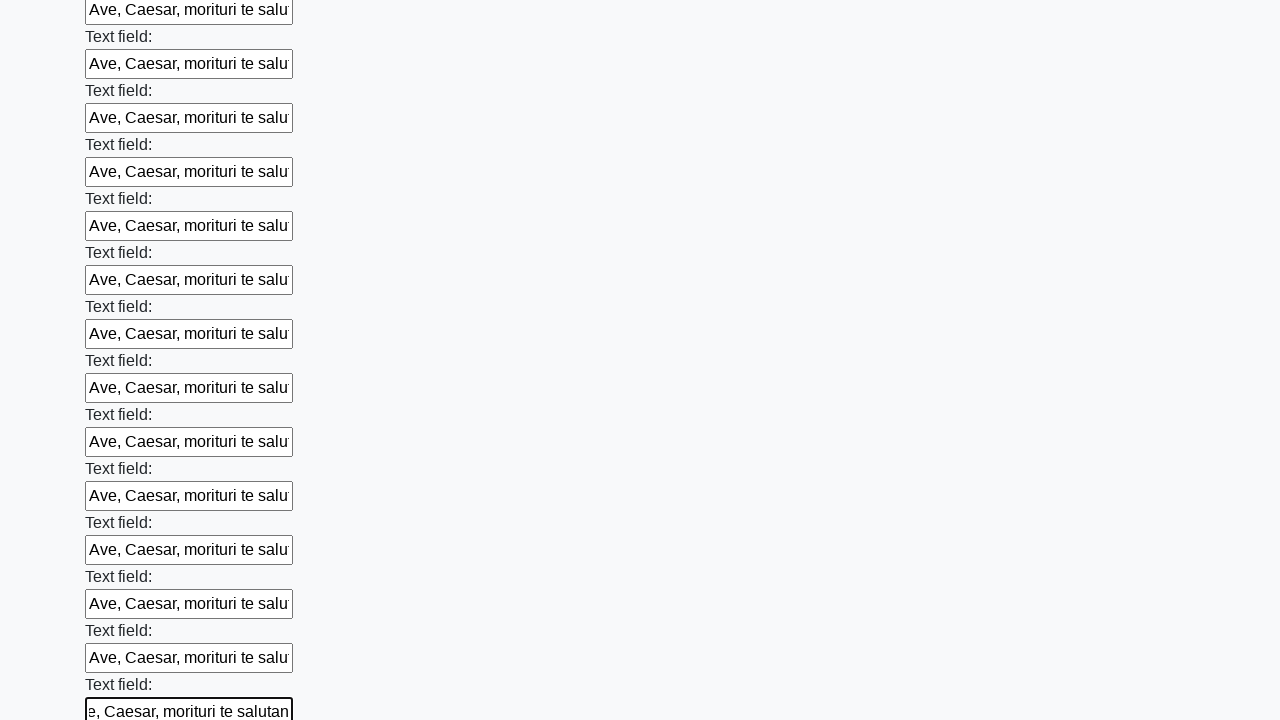

Filled input field with 'Ave, Caesar, morituri te salutant' on input >> nth=43
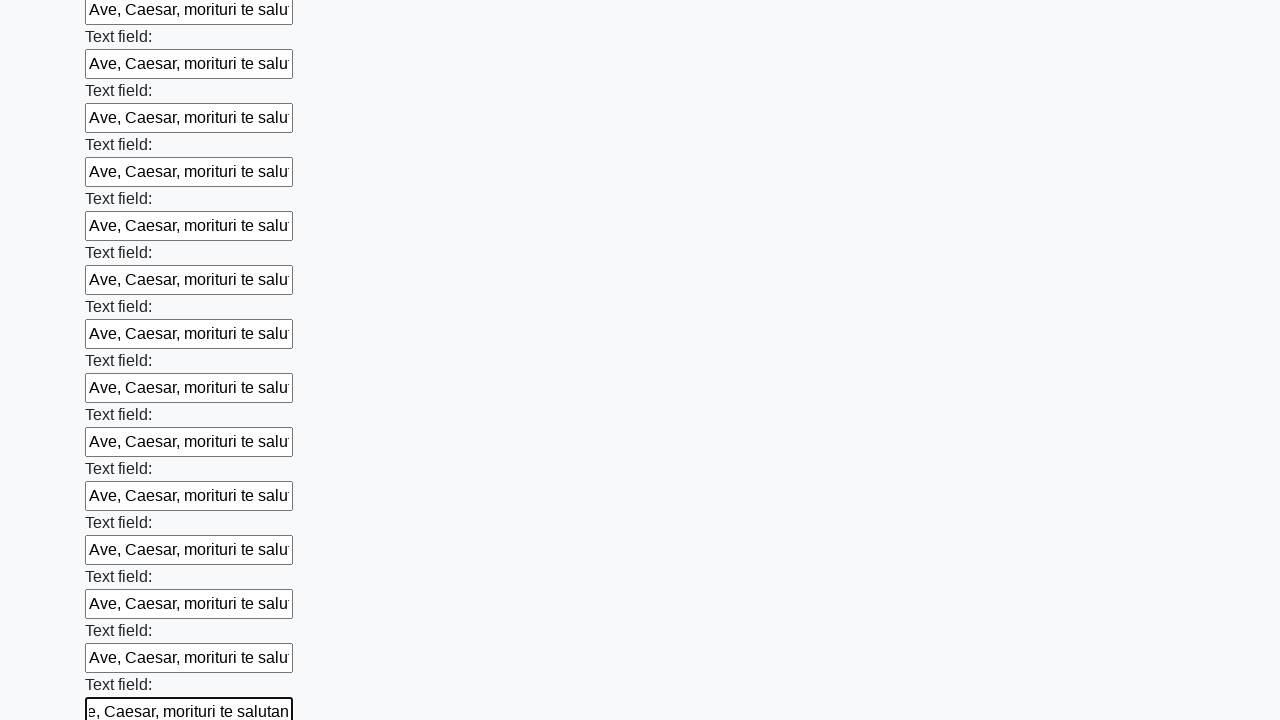

Filled input field with 'Ave, Caesar, morituri te salutant' on input >> nth=44
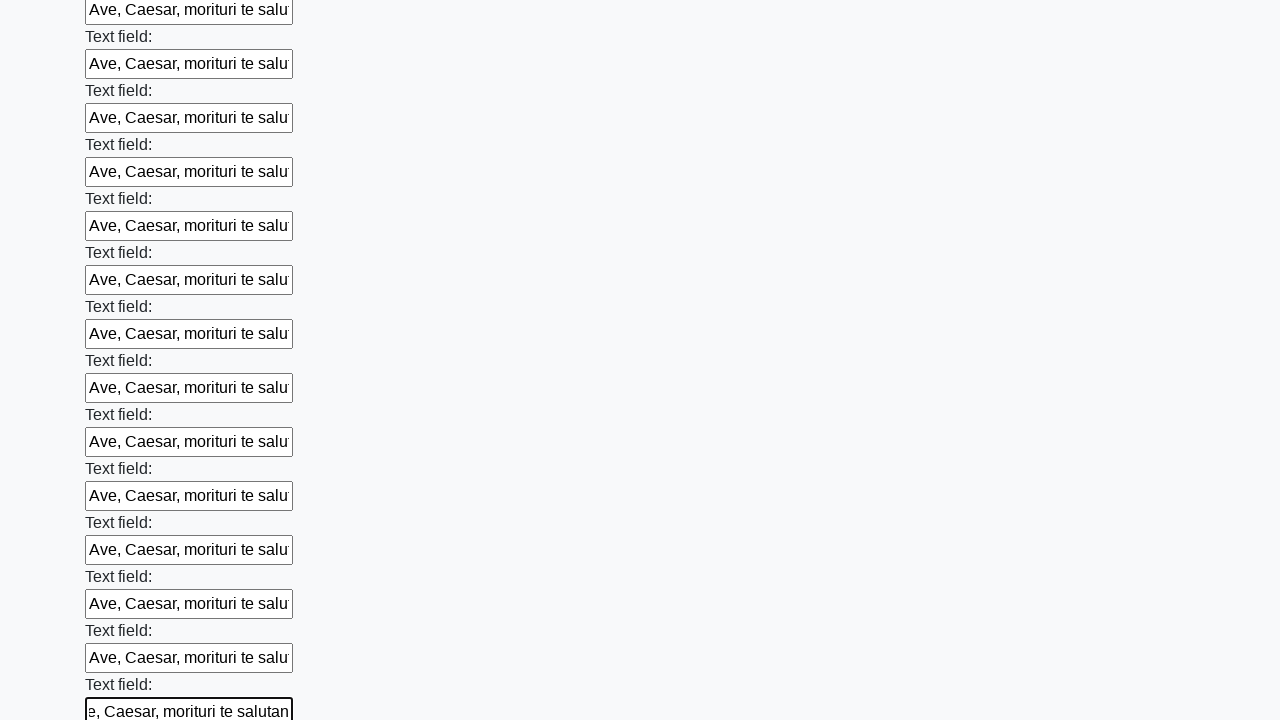

Filled input field with 'Ave, Caesar, morituri te salutant' on input >> nth=45
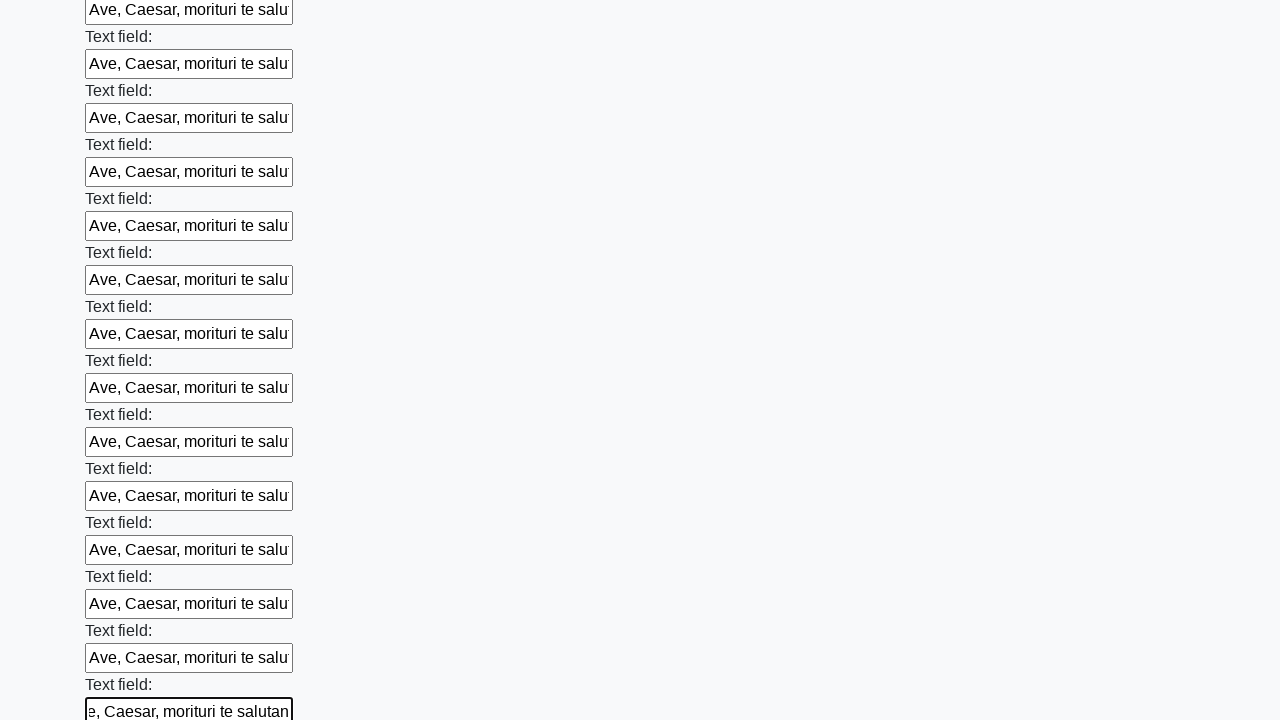

Filled input field with 'Ave, Caesar, morituri te salutant' on input >> nth=46
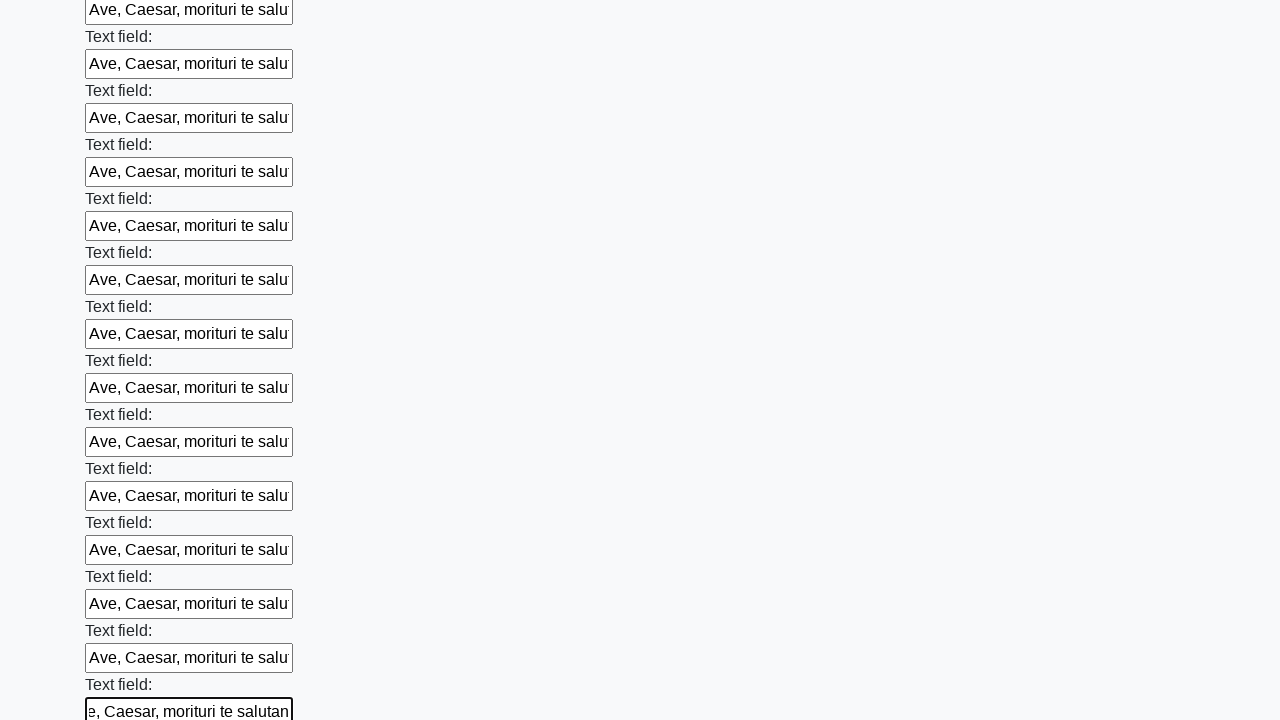

Filled input field with 'Ave, Caesar, morituri te salutant' on input >> nth=47
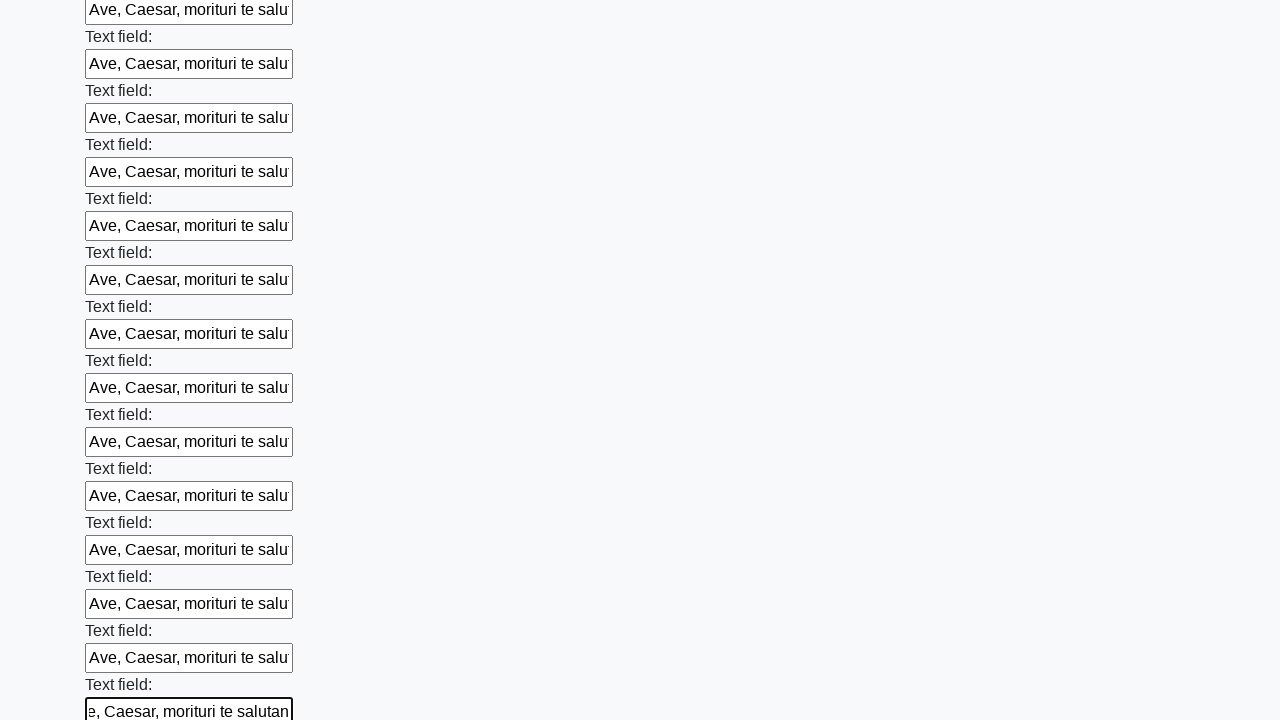

Filled input field with 'Ave, Caesar, morituri te salutant' on input >> nth=48
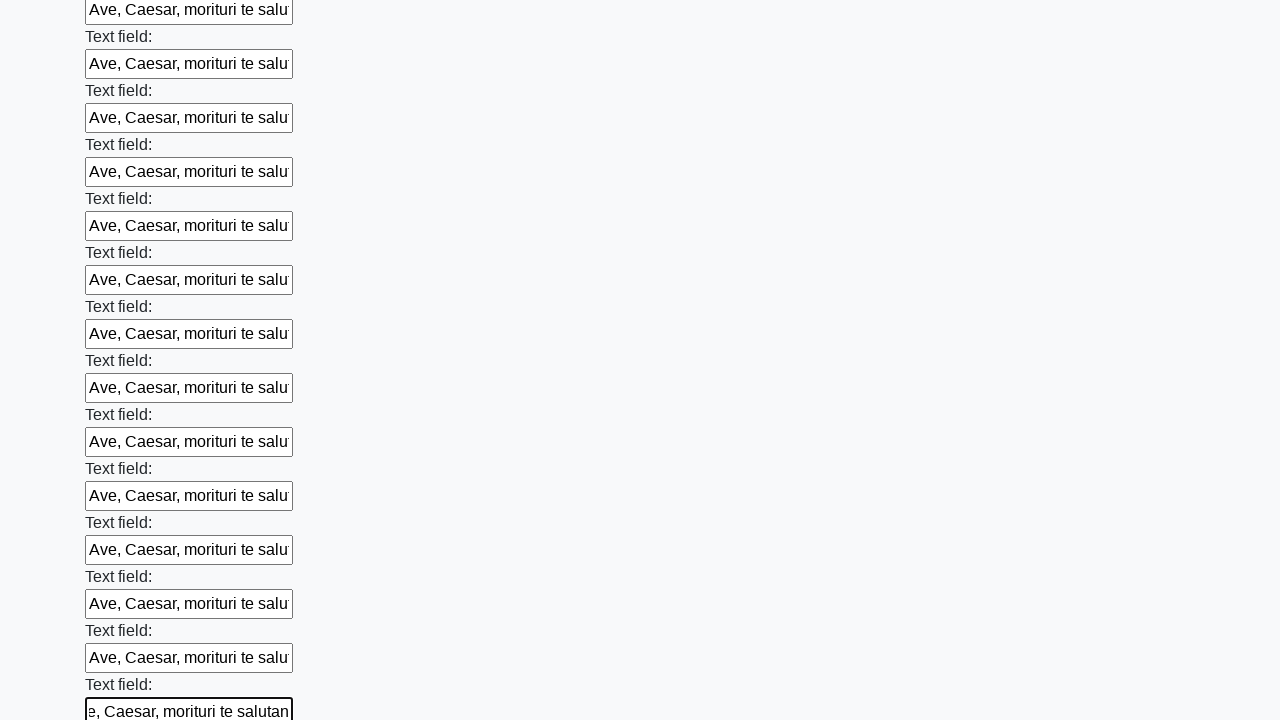

Filled input field with 'Ave, Caesar, morituri te salutant' on input >> nth=49
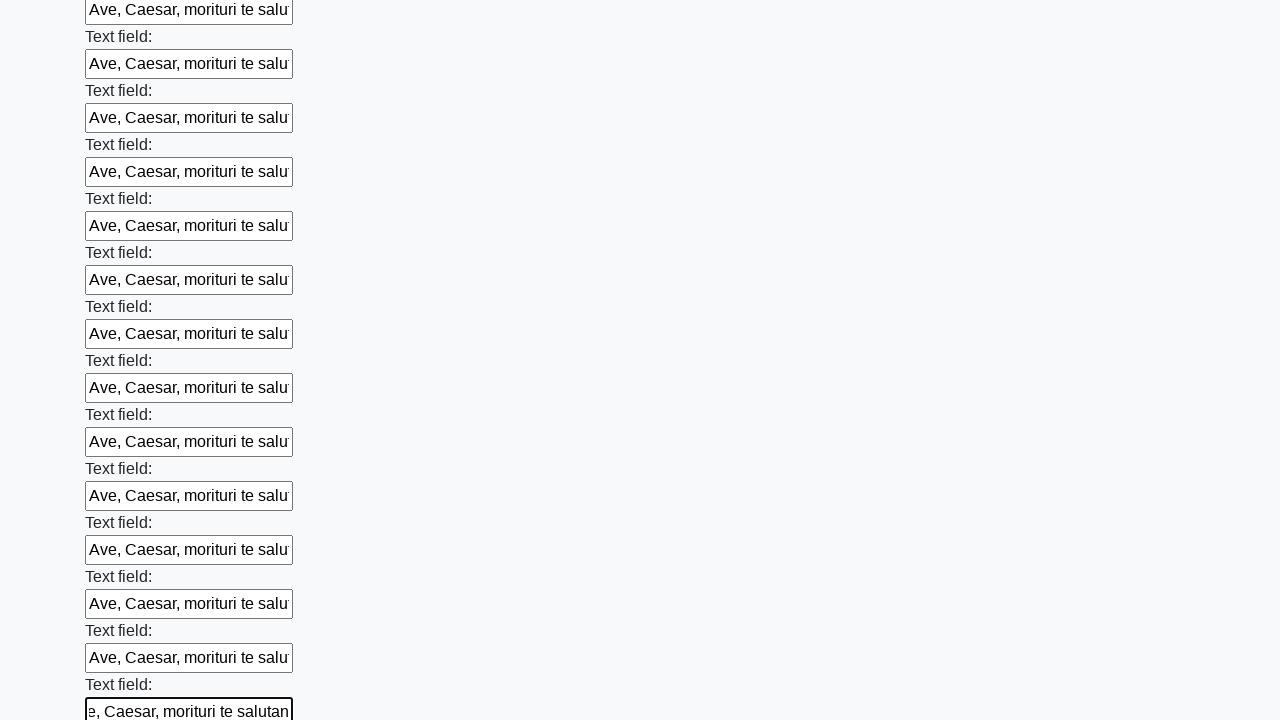

Filled input field with 'Ave, Caesar, morituri te salutant' on input >> nth=50
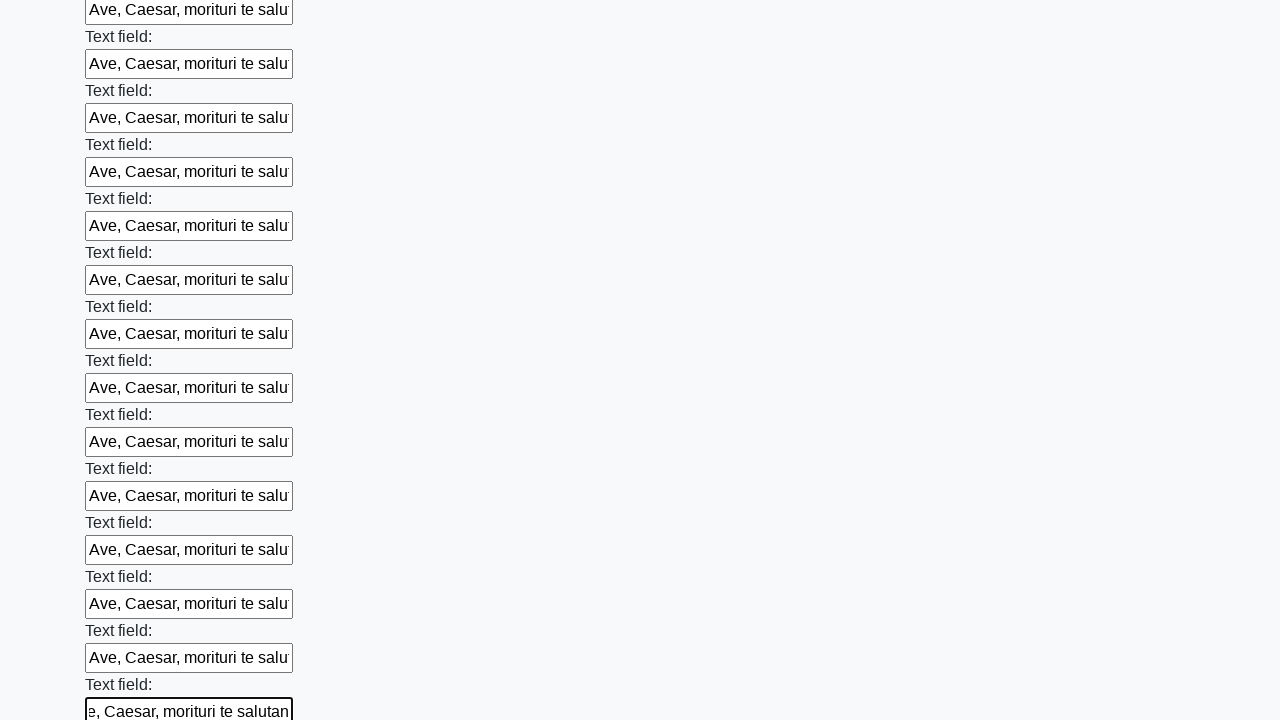

Filled input field with 'Ave, Caesar, morituri te salutant' on input >> nth=51
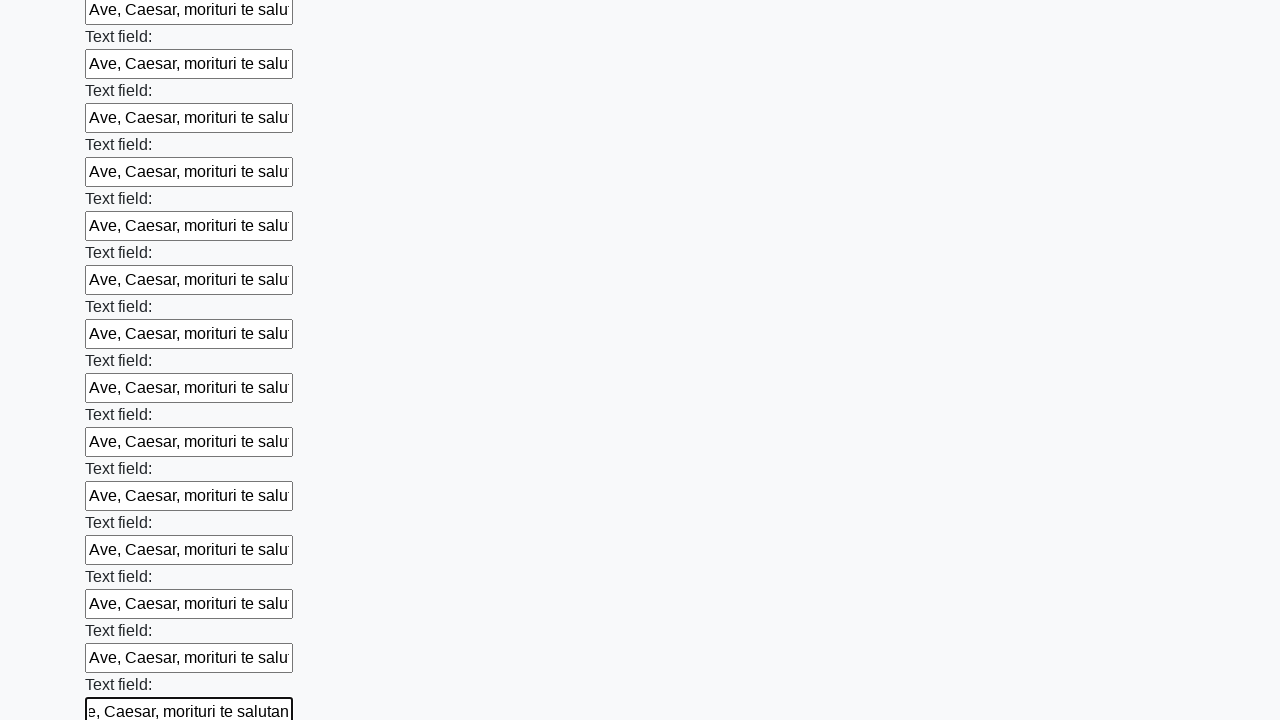

Filled input field with 'Ave, Caesar, morituri te salutant' on input >> nth=52
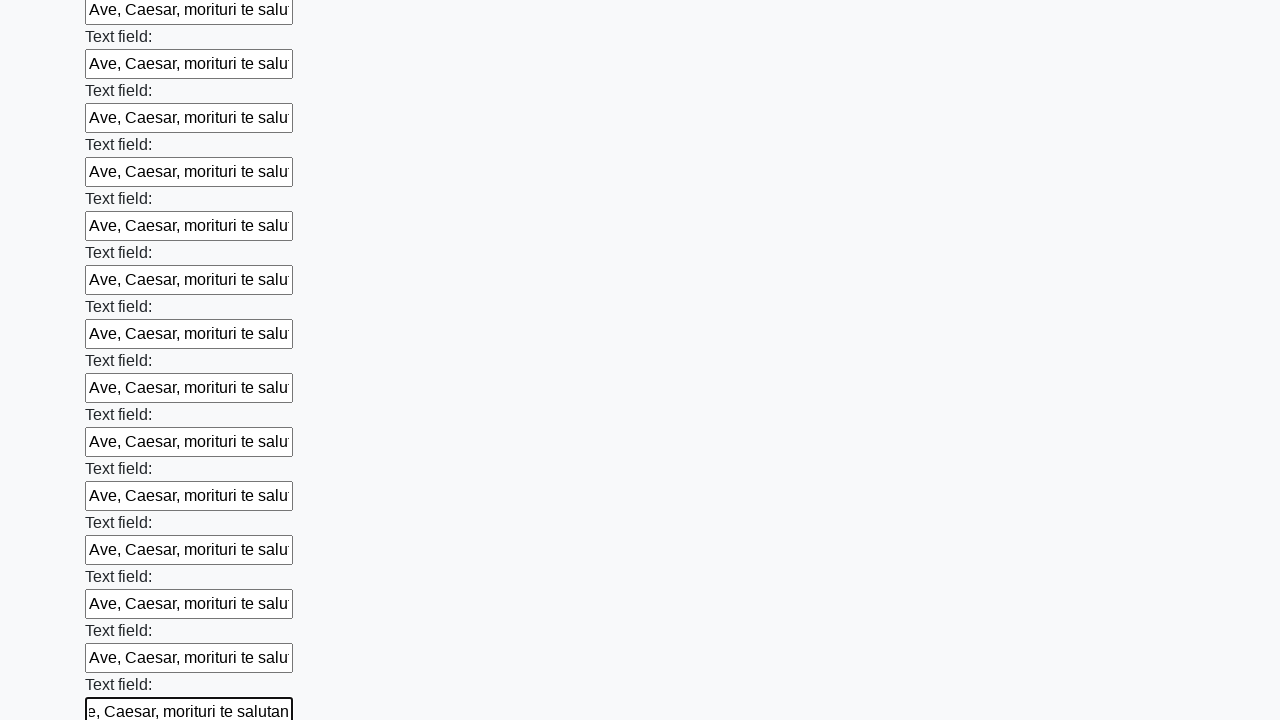

Filled input field with 'Ave, Caesar, morituri te salutant' on input >> nth=53
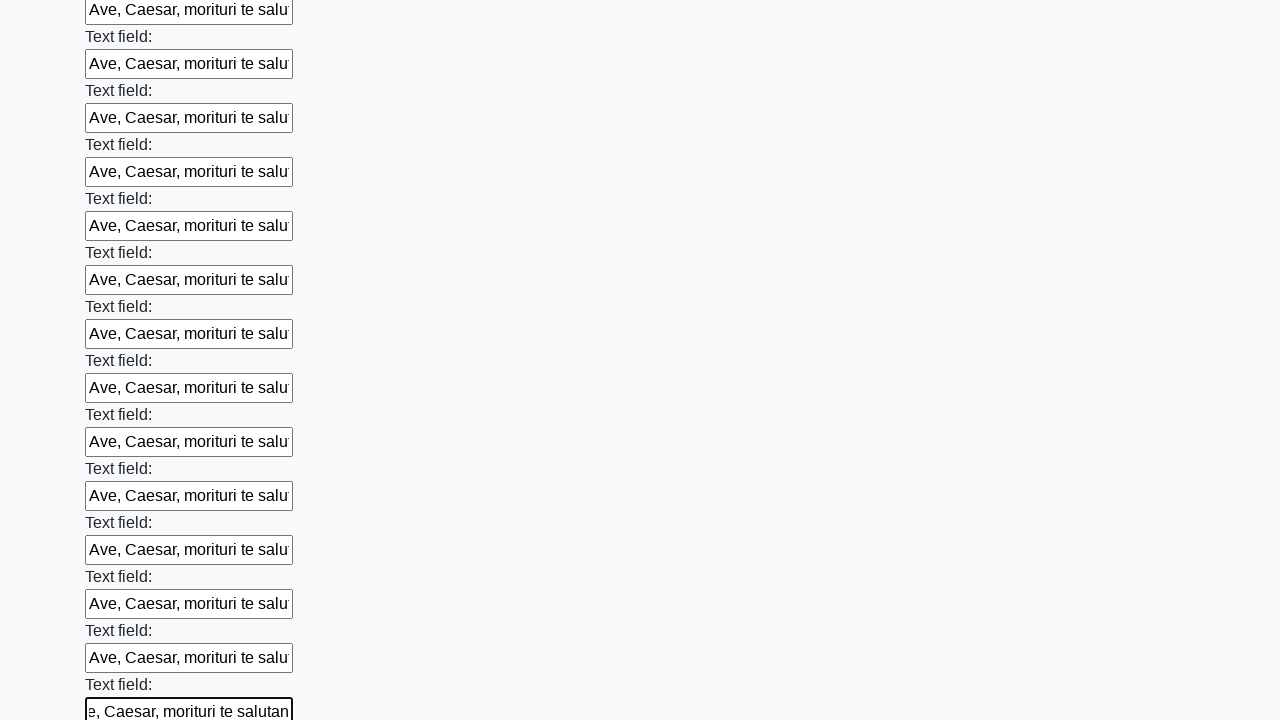

Filled input field with 'Ave, Caesar, morituri te salutant' on input >> nth=54
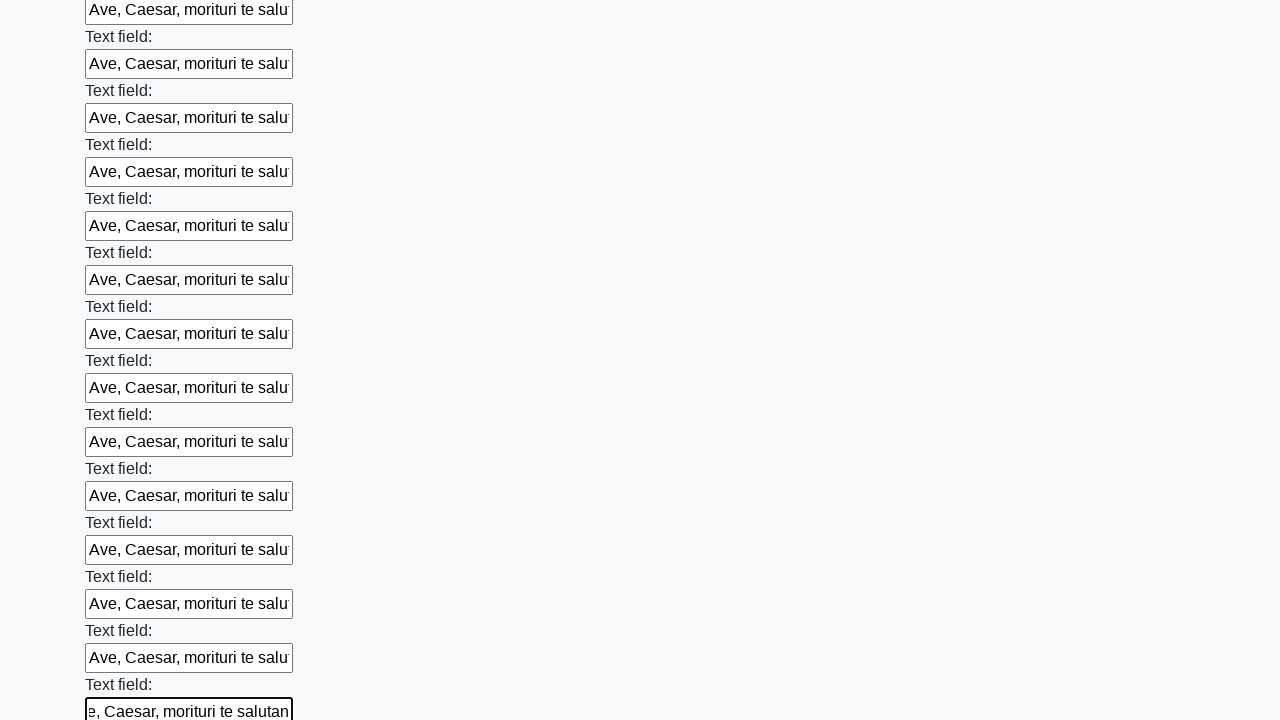

Filled input field with 'Ave, Caesar, morituri te salutant' on input >> nth=55
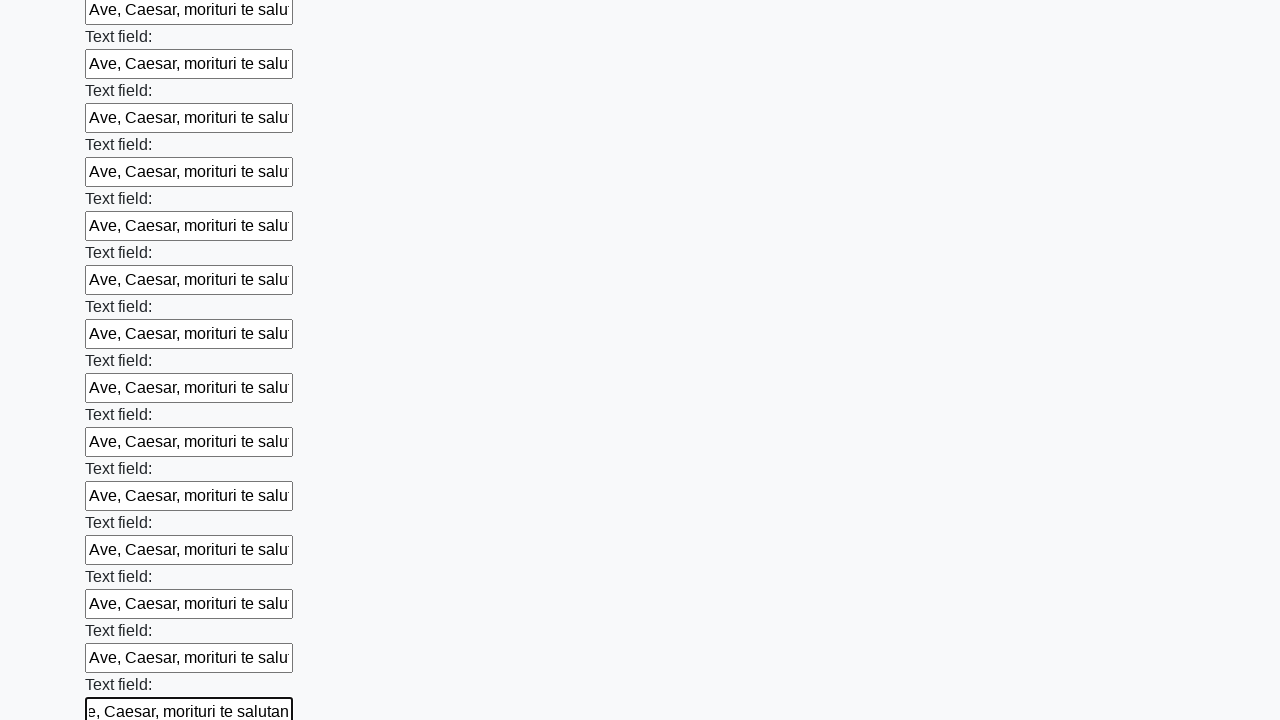

Filled input field with 'Ave, Caesar, morituri te salutant' on input >> nth=56
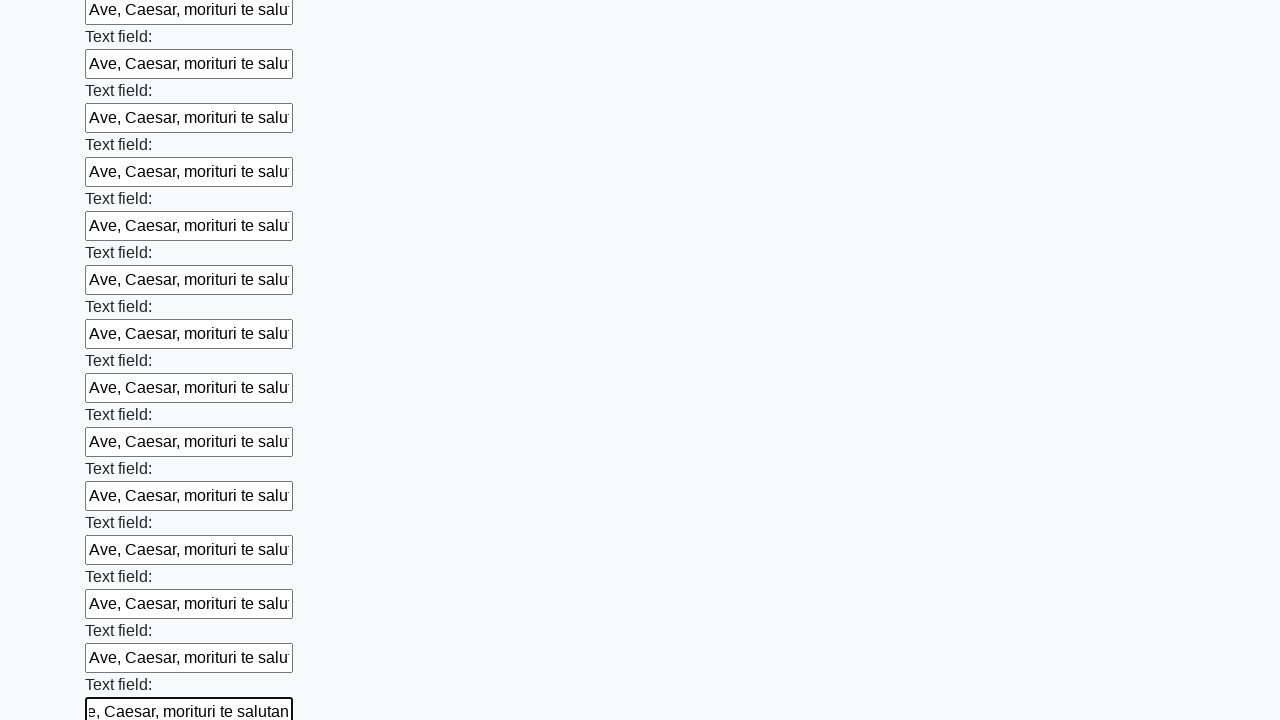

Filled input field with 'Ave, Caesar, morituri te salutant' on input >> nth=57
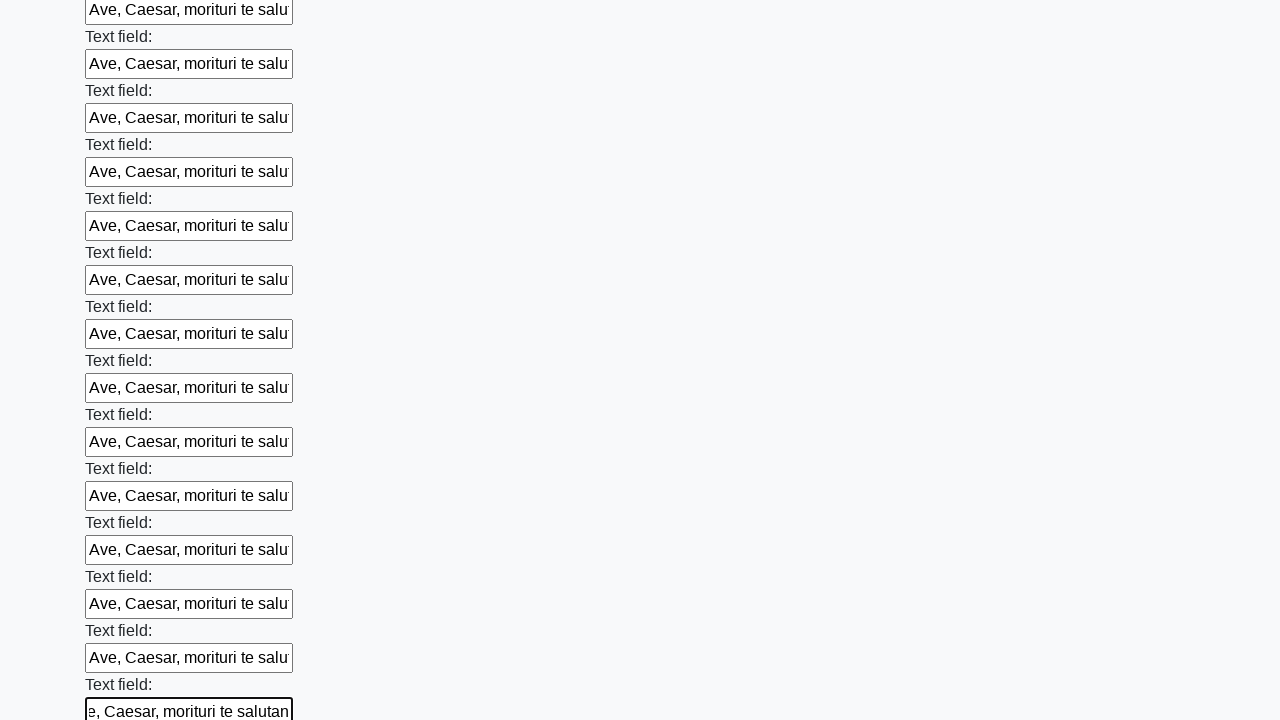

Filled input field with 'Ave, Caesar, morituri te salutant' on input >> nth=58
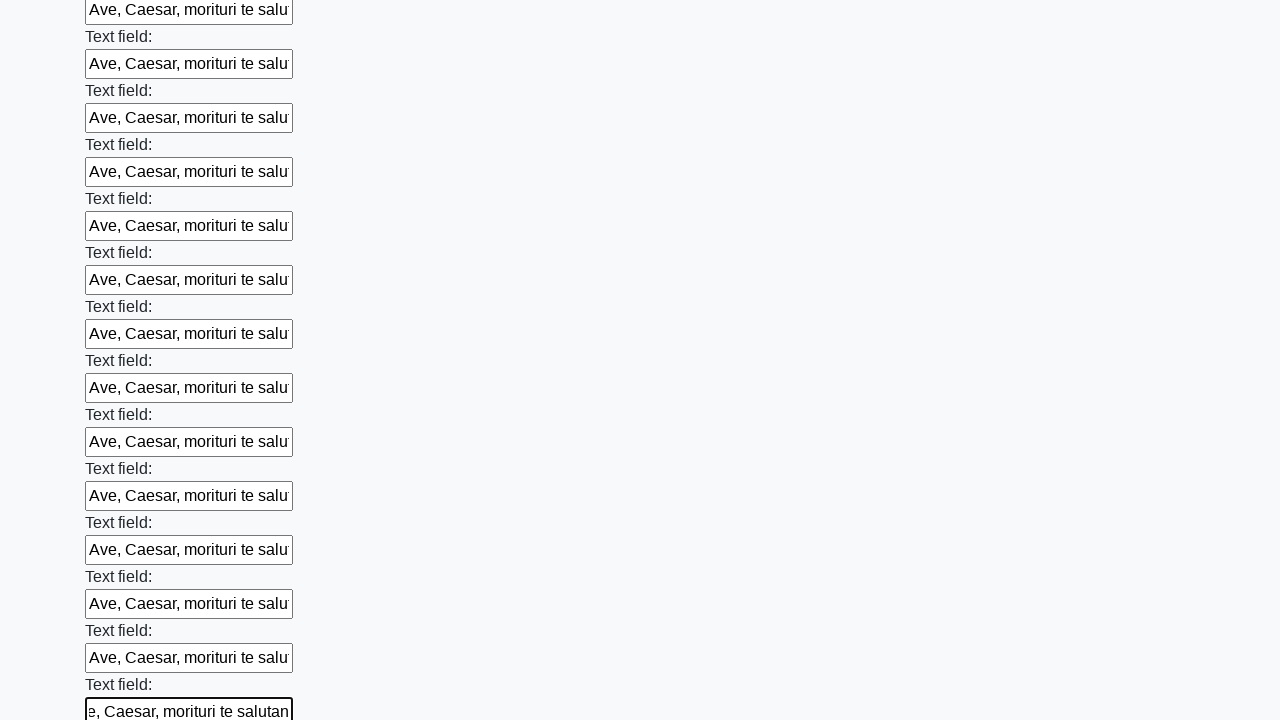

Filled input field with 'Ave, Caesar, morituri te salutant' on input >> nth=59
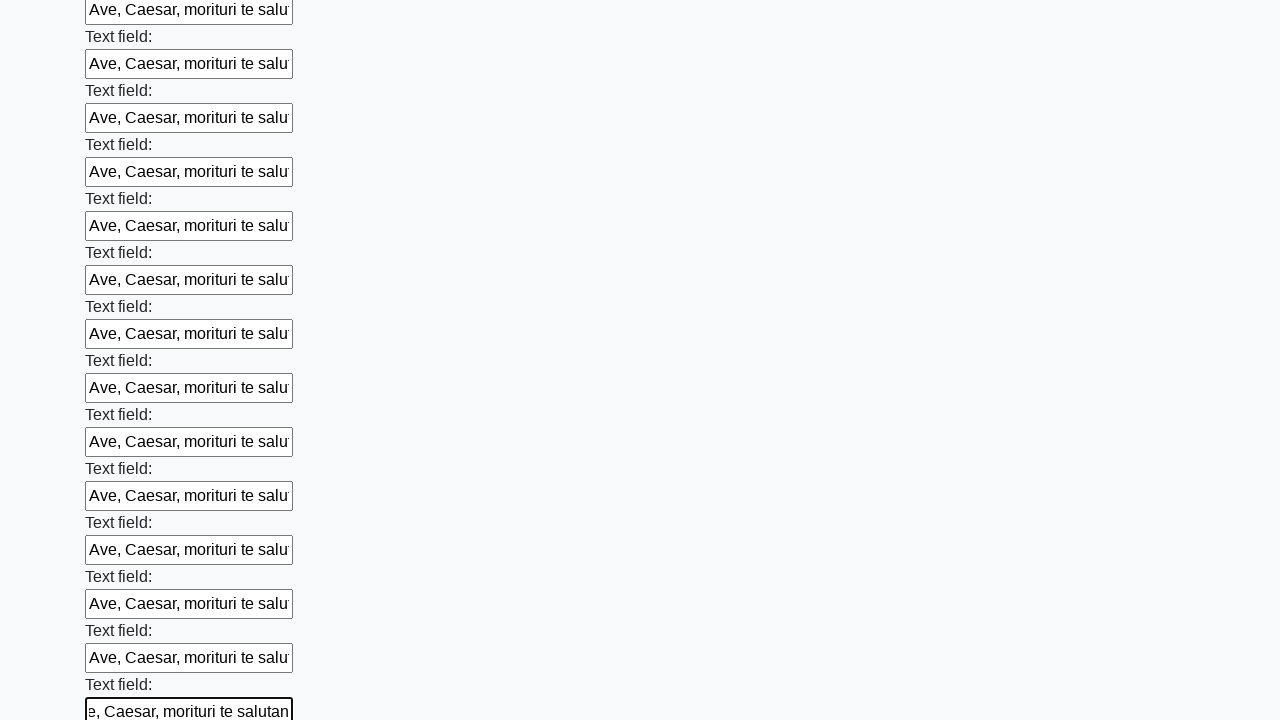

Filled input field with 'Ave, Caesar, morituri te salutant' on input >> nth=60
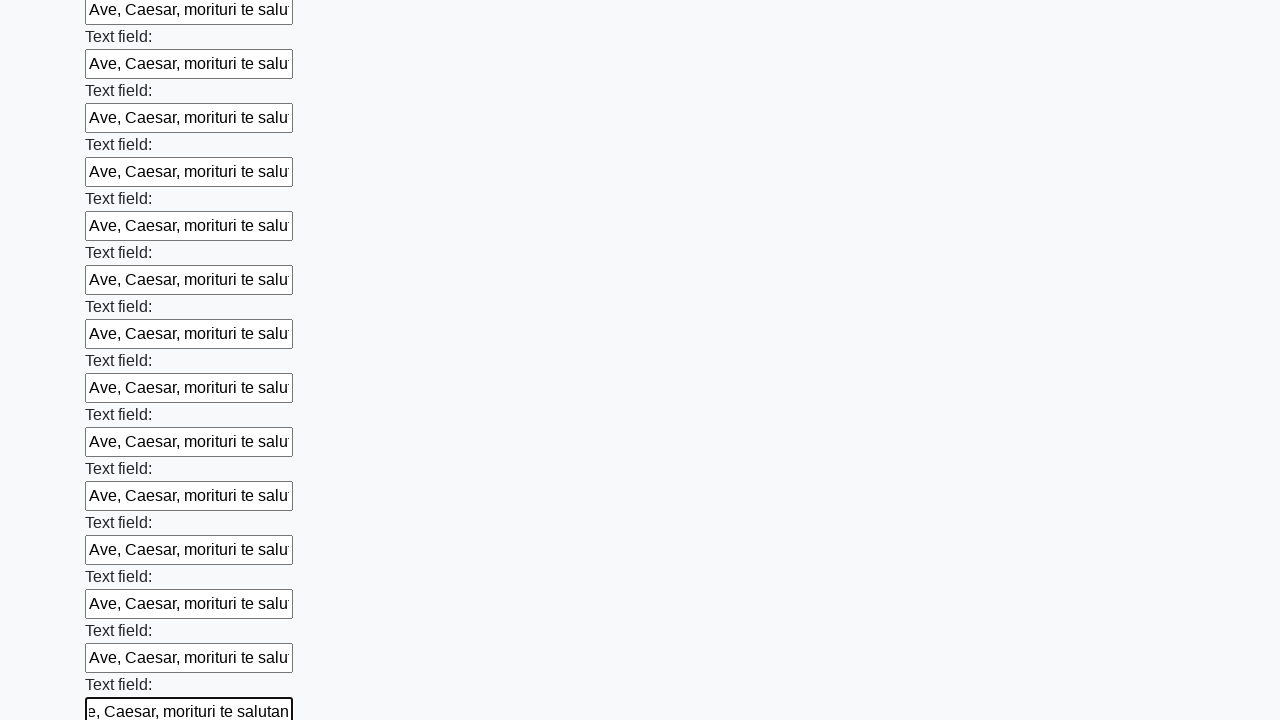

Filled input field with 'Ave, Caesar, morituri te salutant' on input >> nth=61
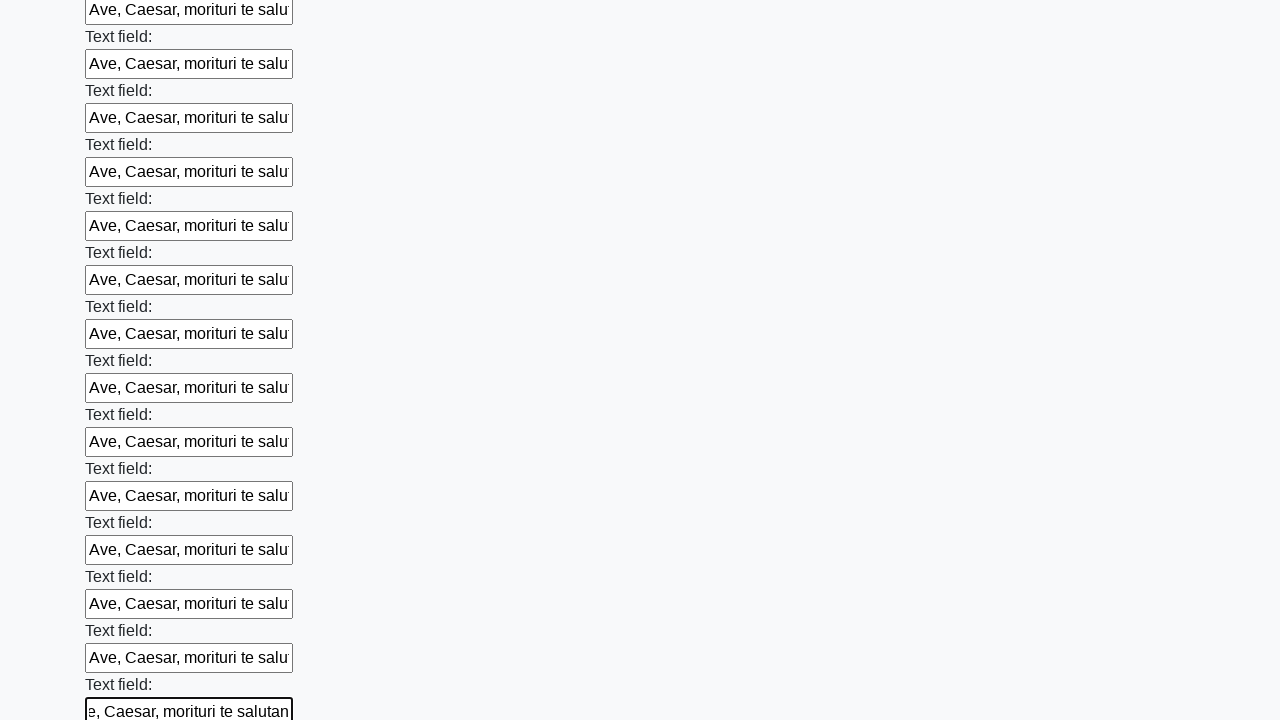

Filled input field with 'Ave, Caesar, morituri te salutant' on input >> nth=62
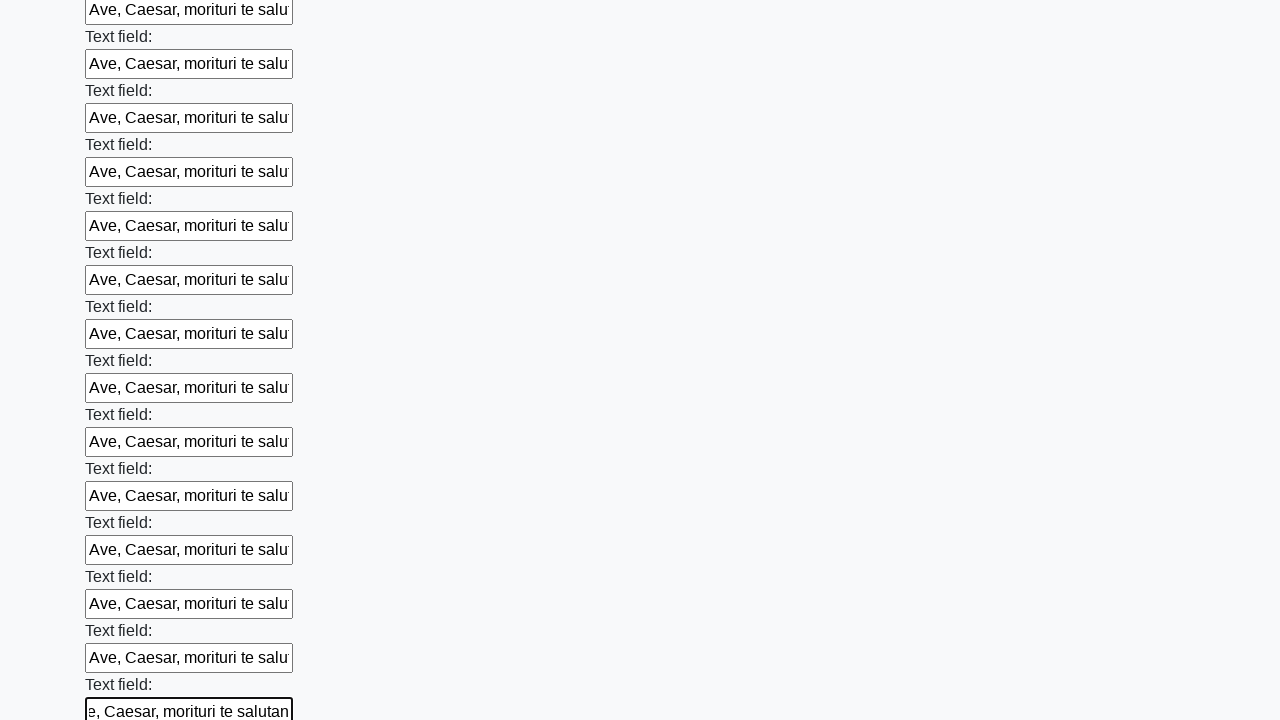

Filled input field with 'Ave, Caesar, morituri te salutant' on input >> nth=63
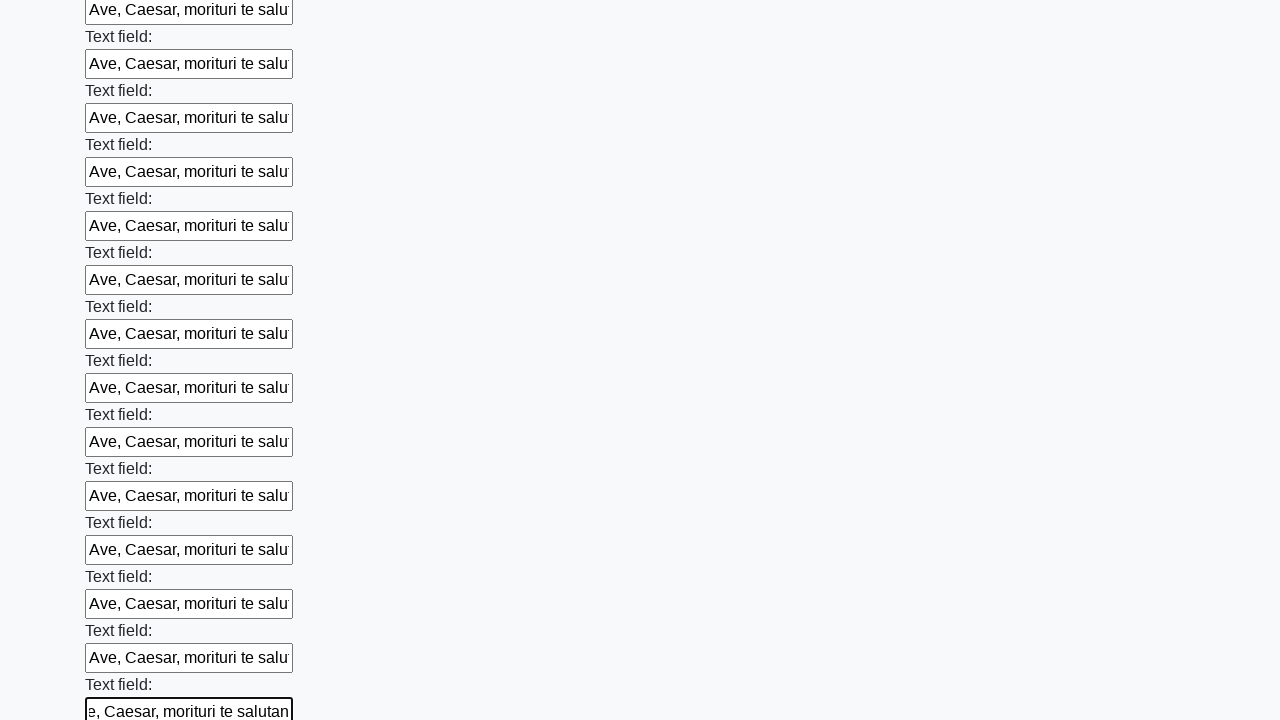

Filled input field with 'Ave, Caesar, morituri te salutant' on input >> nth=64
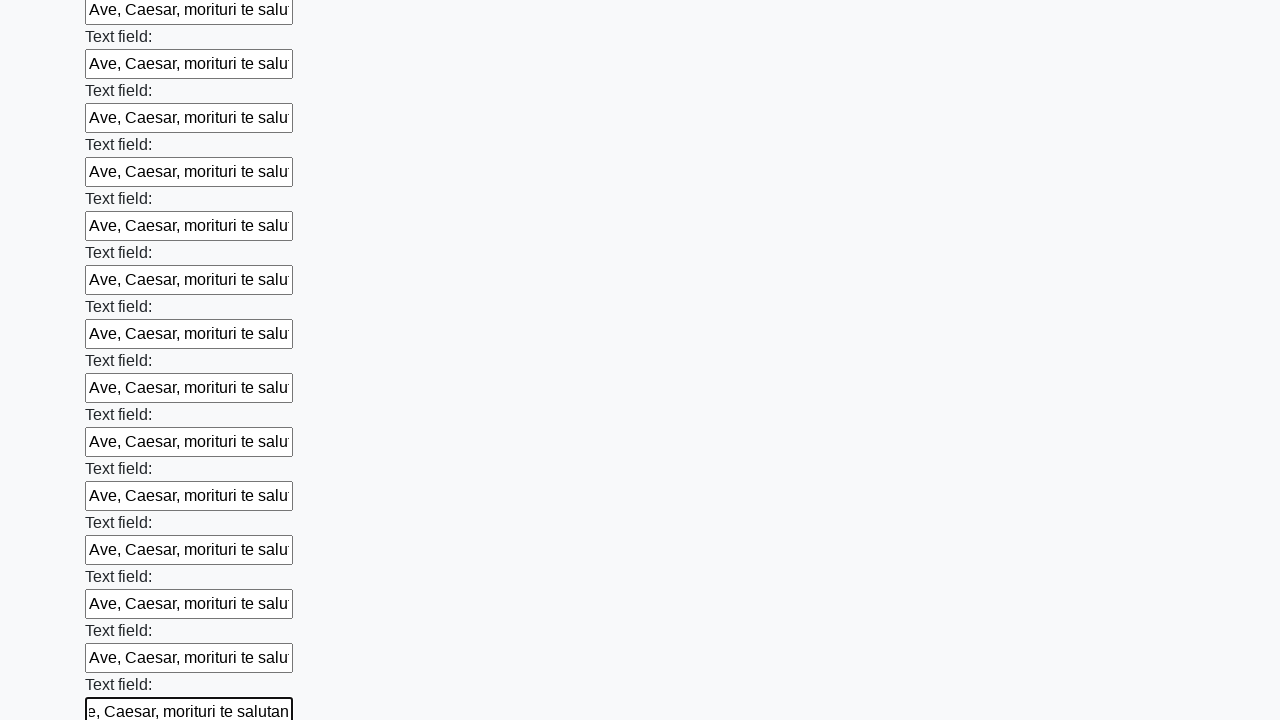

Filled input field with 'Ave, Caesar, morituri te salutant' on input >> nth=65
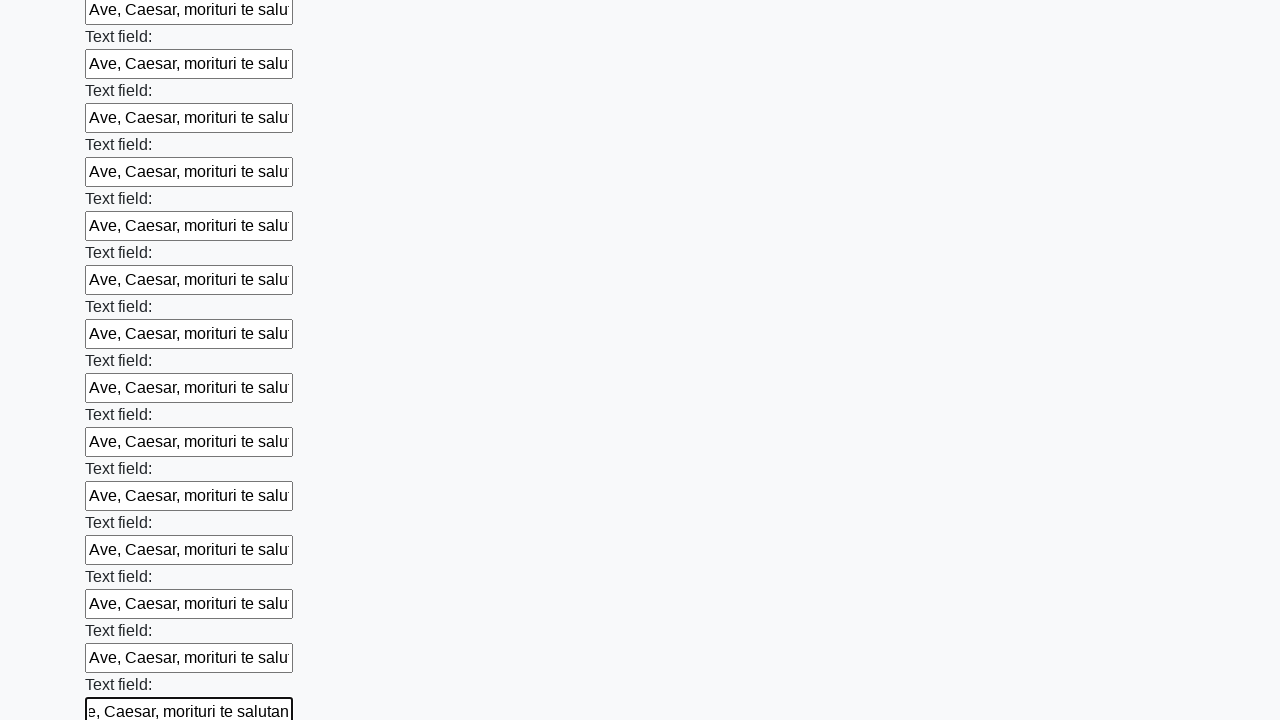

Filled input field with 'Ave, Caesar, morituri te salutant' on input >> nth=66
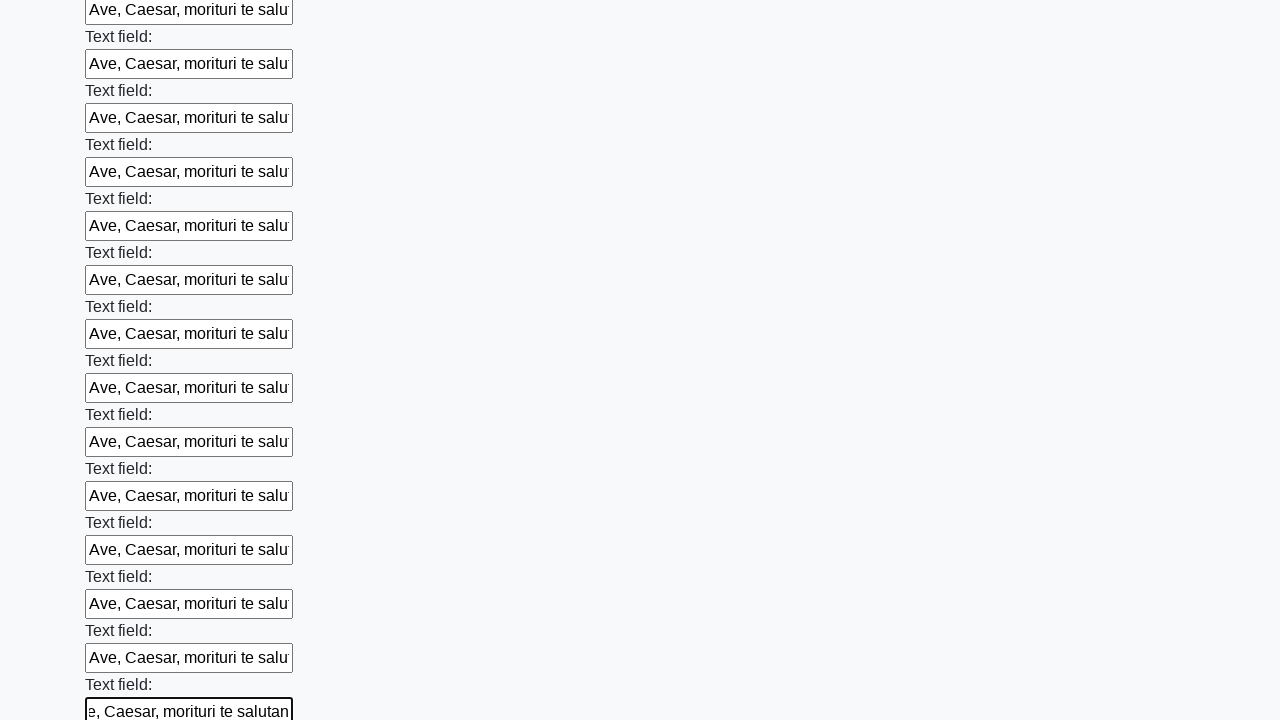

Filled input field with 'Ave, Caesar, morituri te salutant' on input >> nth=67
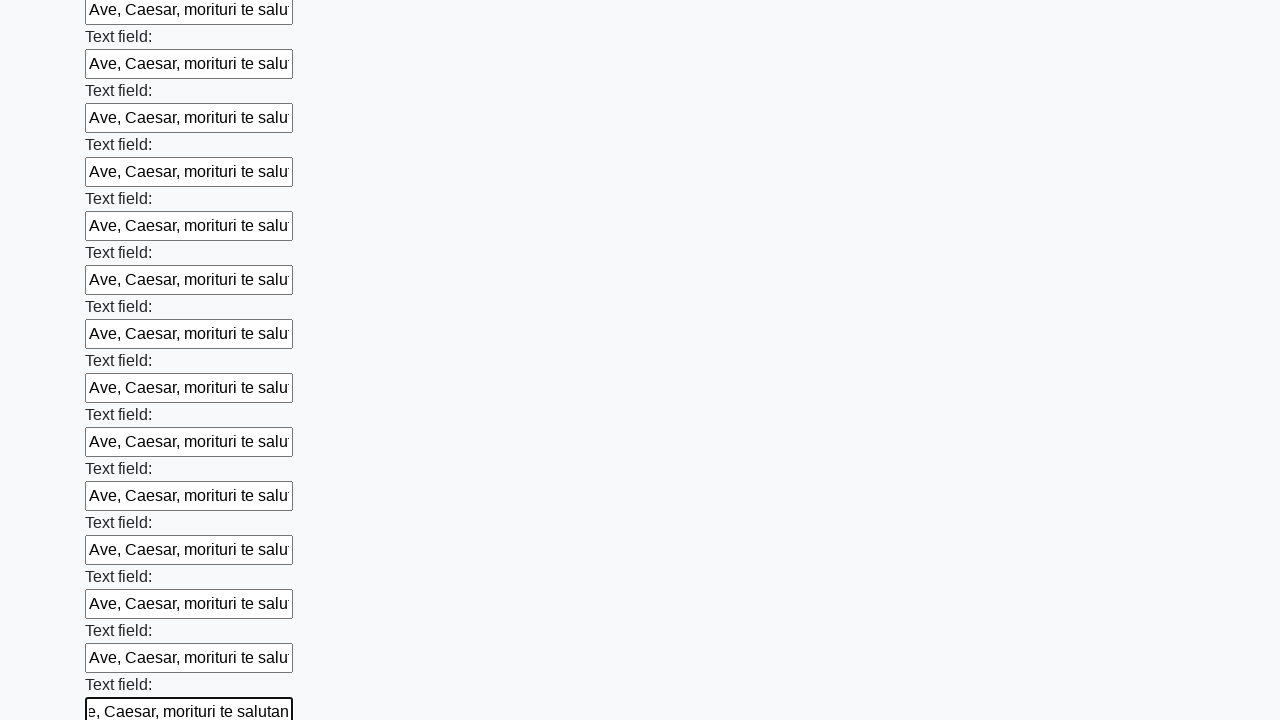

Filled input field with 'Ave, Caesar, morituri te salutant' on input >> nth=68
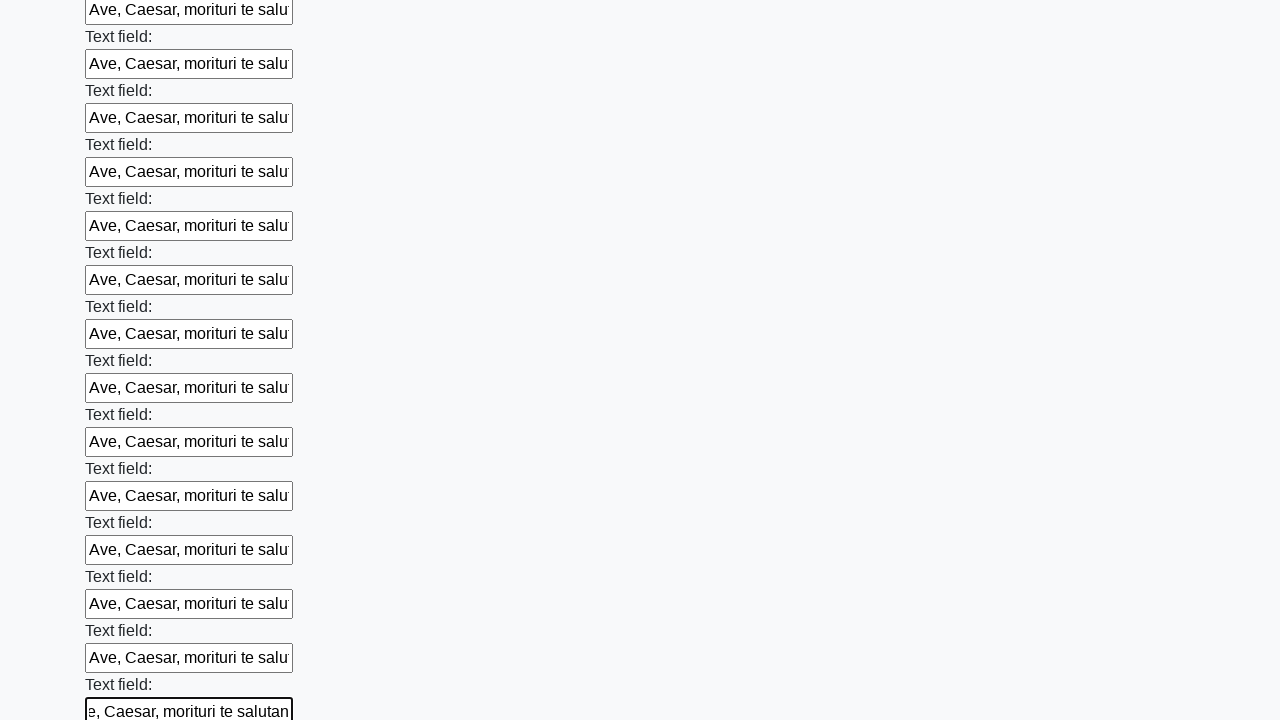

Filled input field with 'Ave, Caesar, morituri te salutant' on input >> nth=69
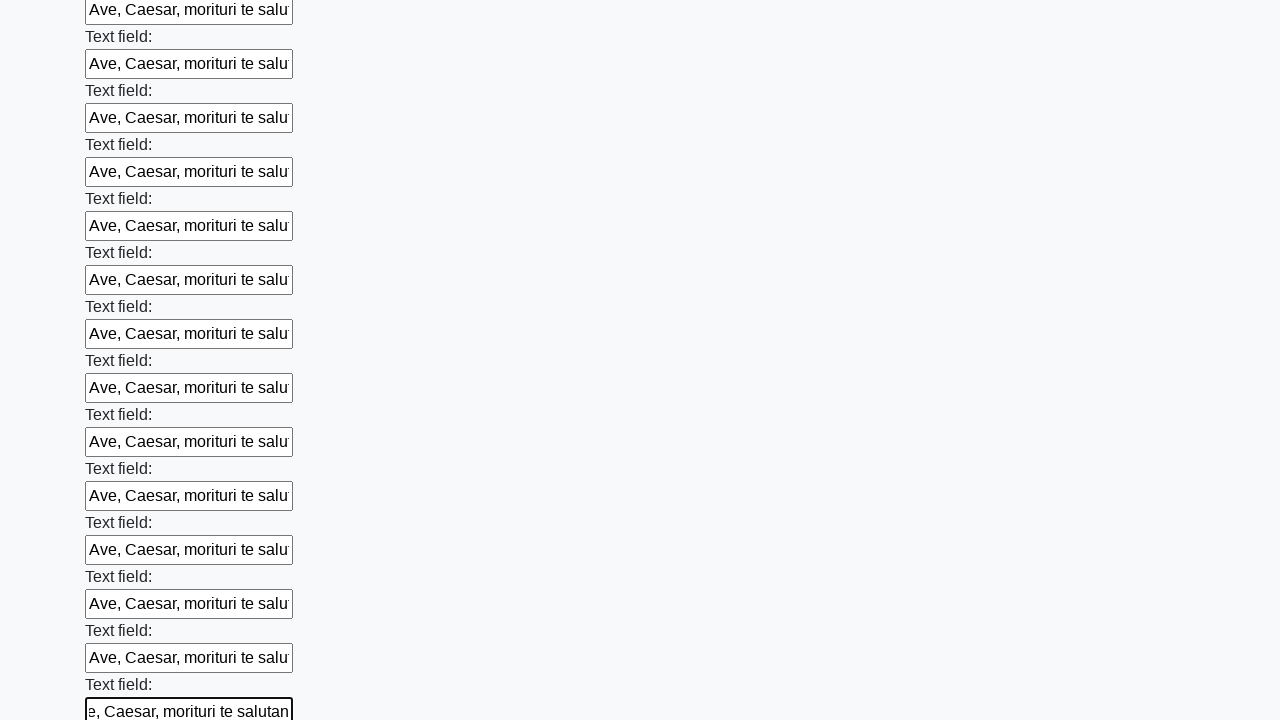

Filled input field with 'Ave, Caesar, morituri te salutant' on input >> nth=70
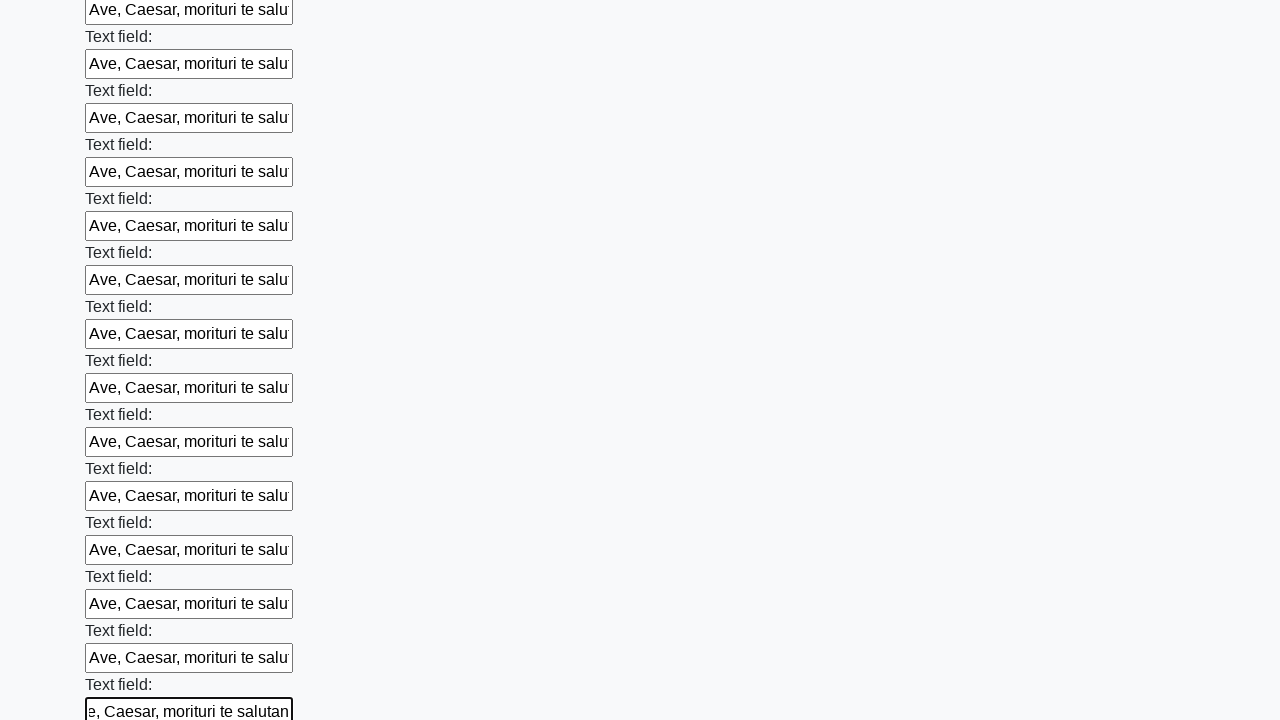

Filled input field with 'Ave, Caesar, morituri te salutant' on input >> nth=71
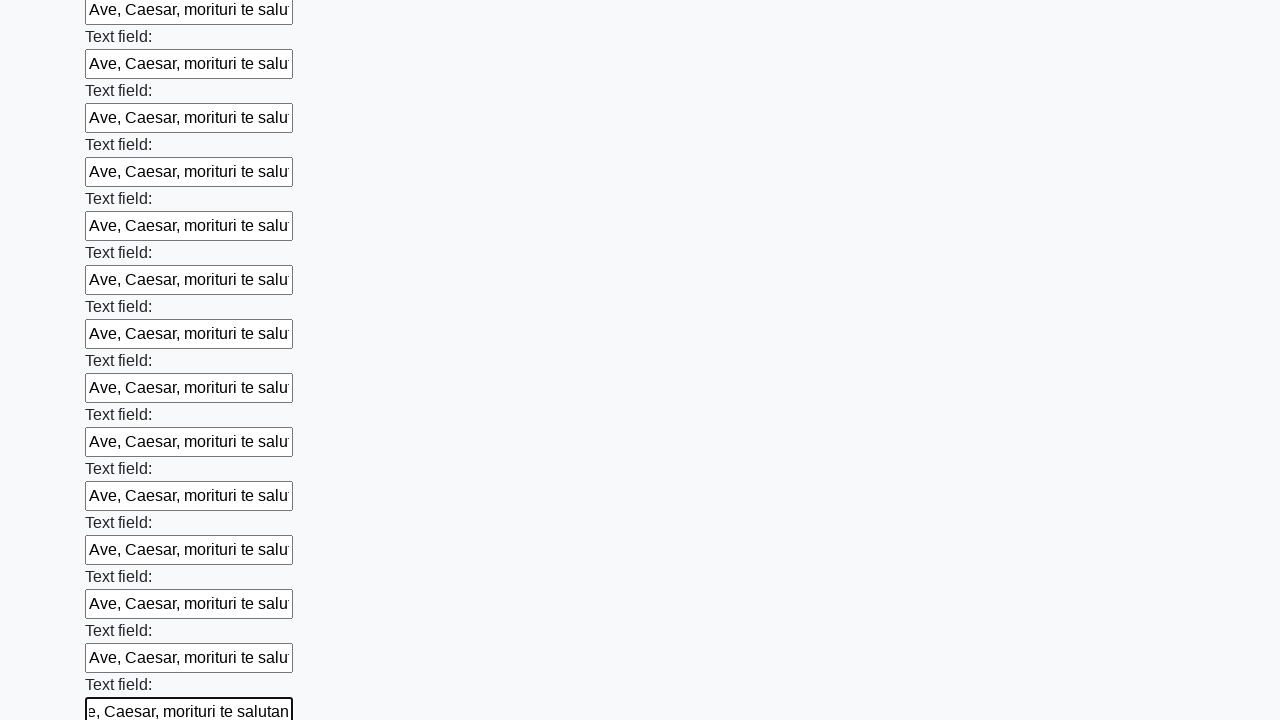

Filled input field with 'Ave, Caesar, morituri te salutant' on input >> nth=72
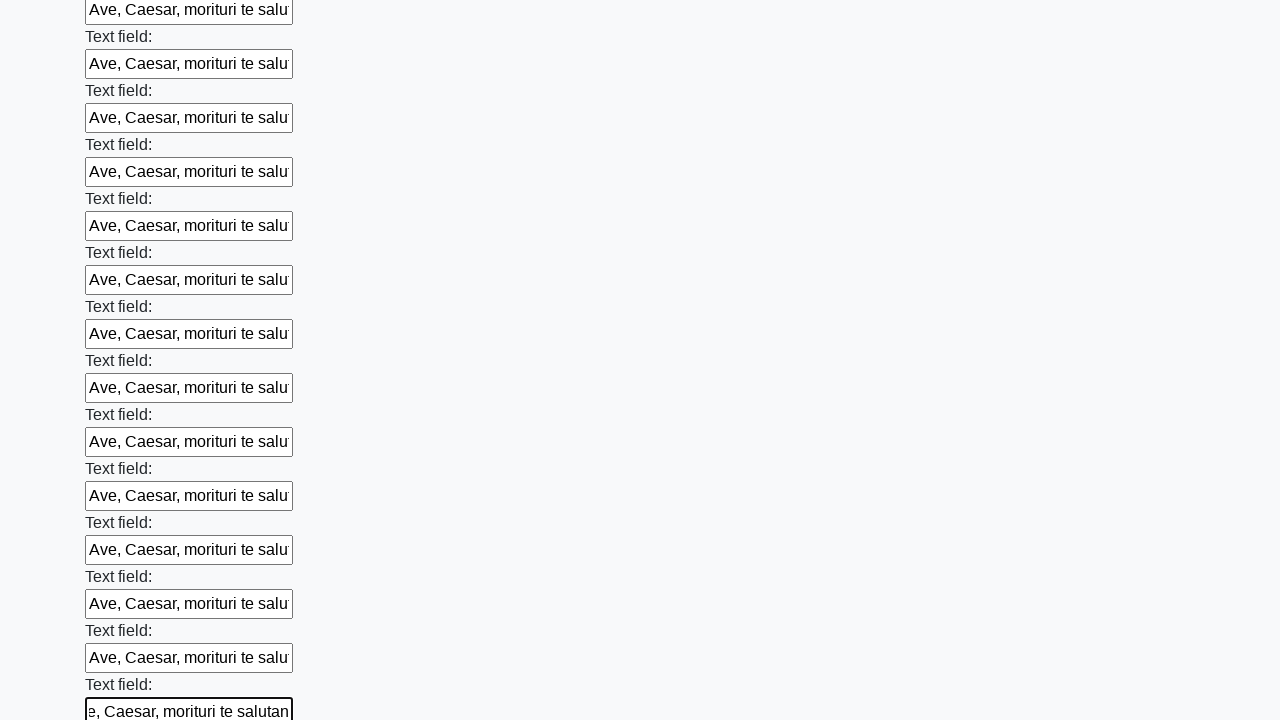

Filled input field with 'Ave, Caesar, morituri te salutant' on input >> nth=73
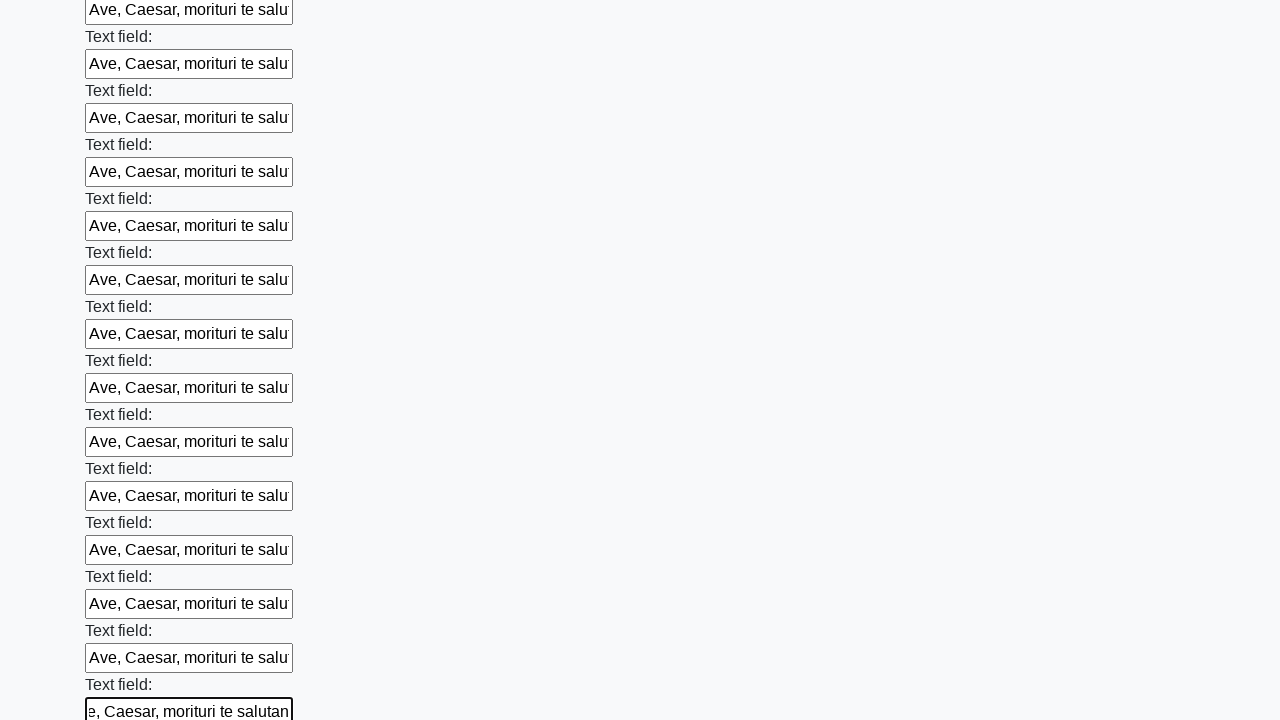

Filled input field with 'Ave, Caesar, morituri te salutant' on input >> nth=74
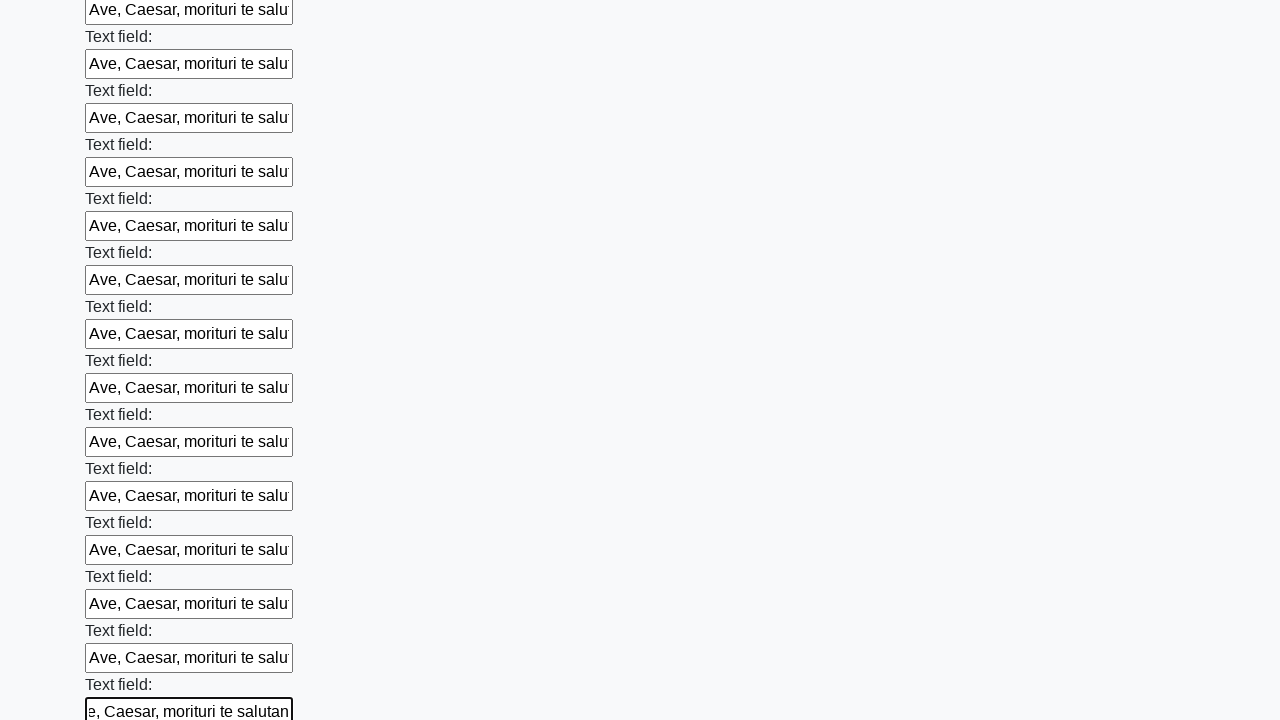

Filled input field with 'Ave, Caesar, morituri te salutant' on input >> nth=75
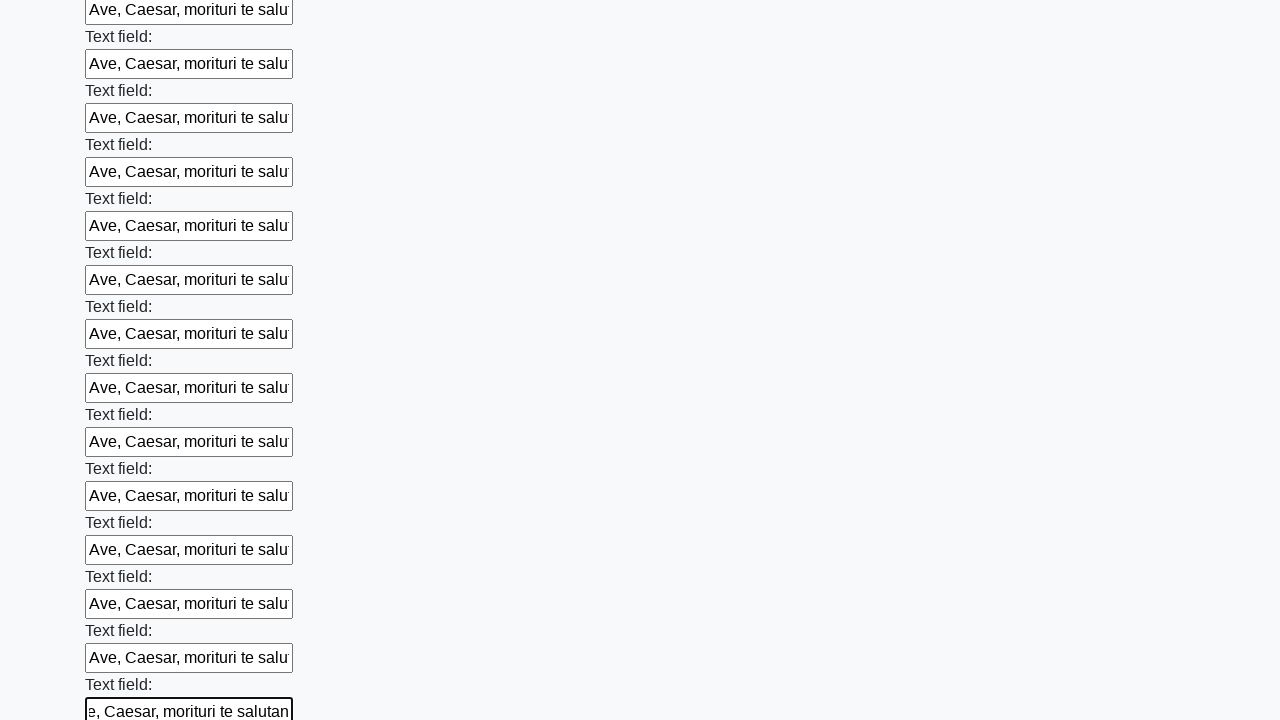

Filled input field with 'Ave, Caesar, morituri te salutant' on input >> nth=76
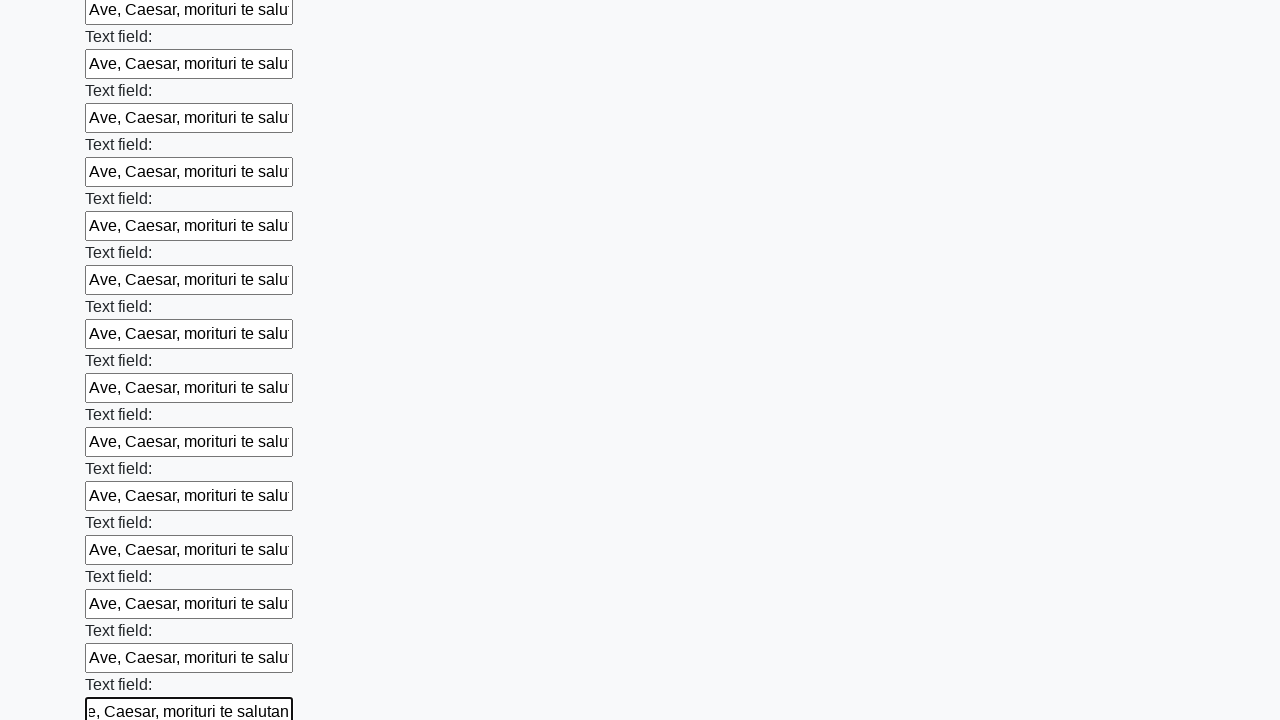

Filled input field with 'Ave, Caesar, morituri te salutant' on input >> nth=77
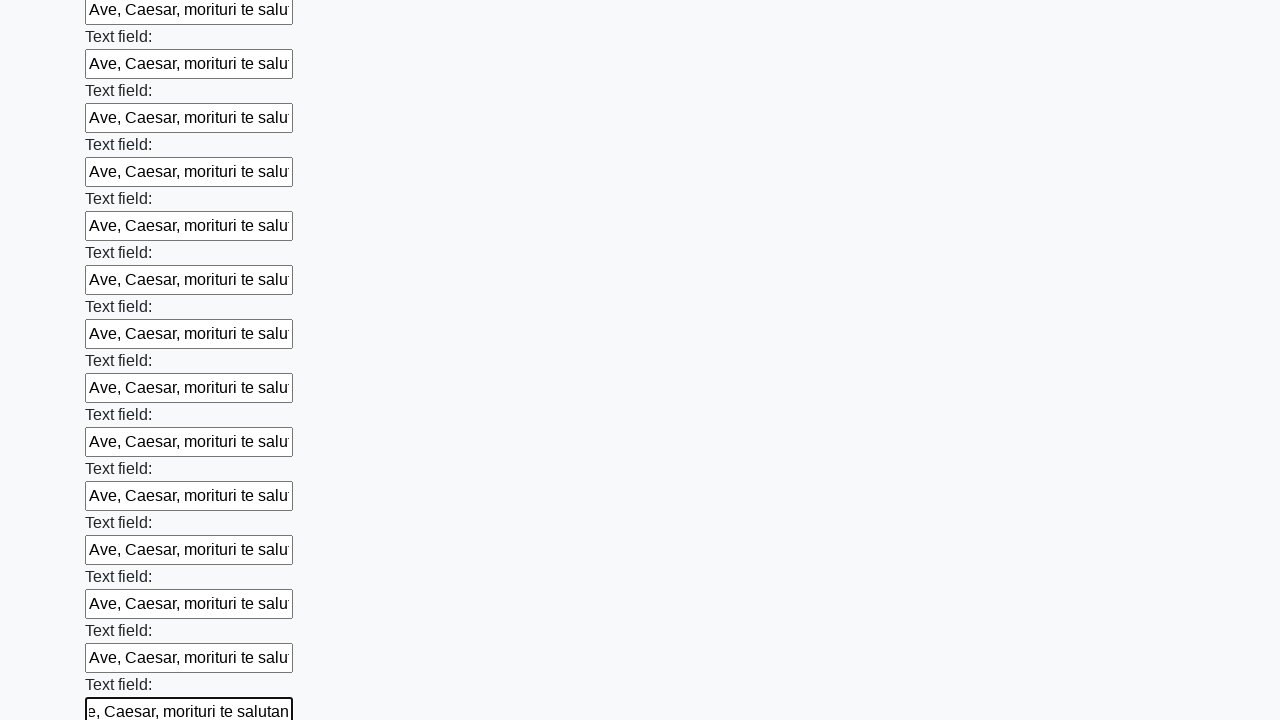

Filled input field with 'Ave, Caesar, morituri te salutant' on input >> nth=78
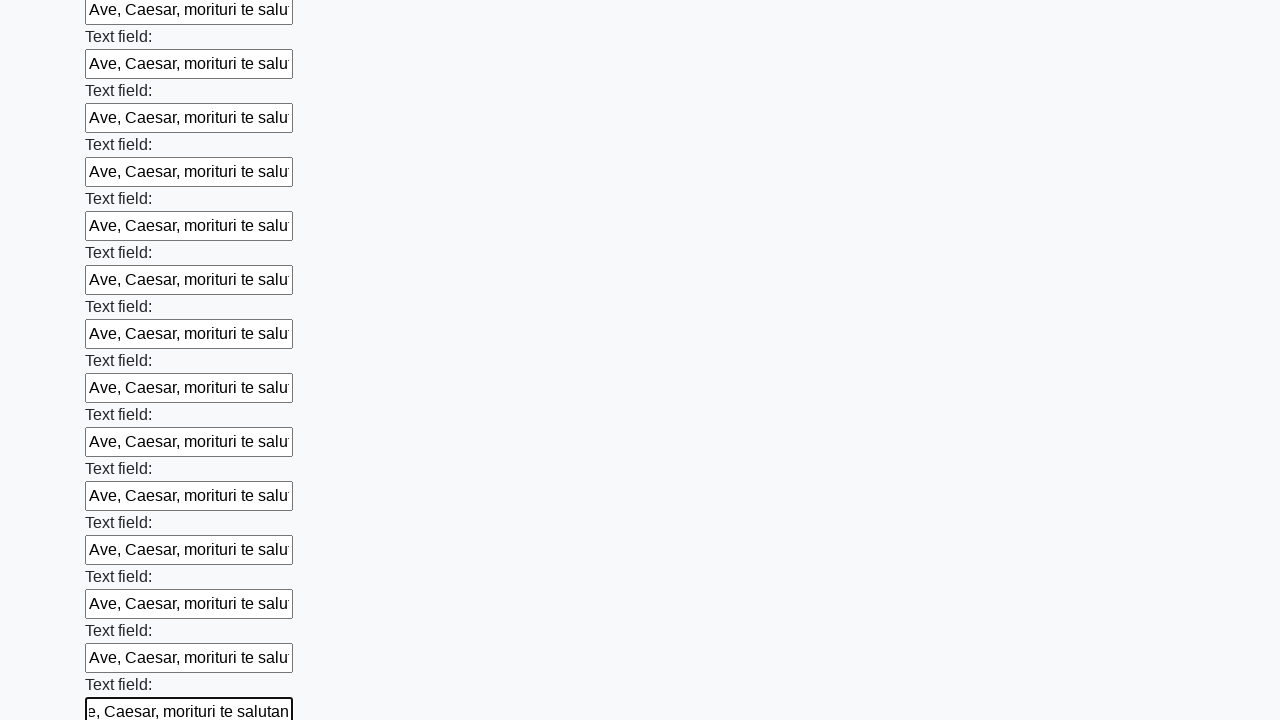

Filled input field with 'Ave, Caesar, morituri te salutant' on input >> nth=79
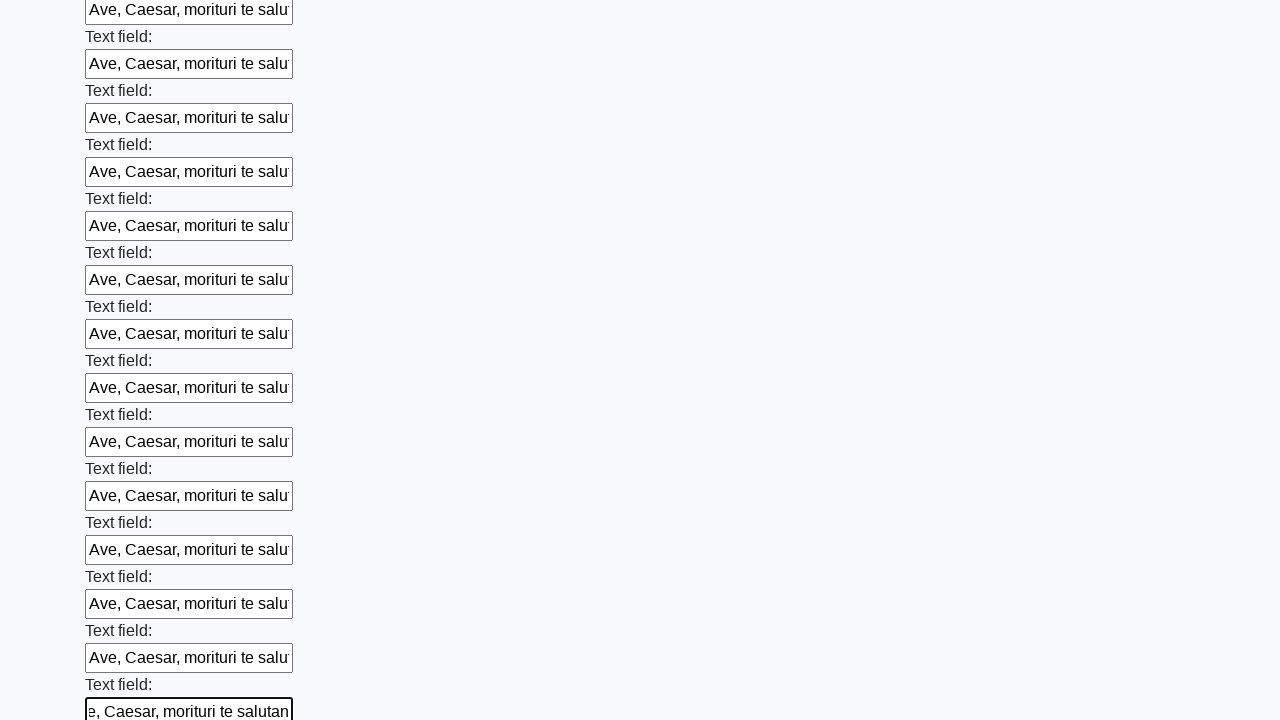

Filled input field with 'Ave, Caesar, morituri te salutant' on input >> nth=80
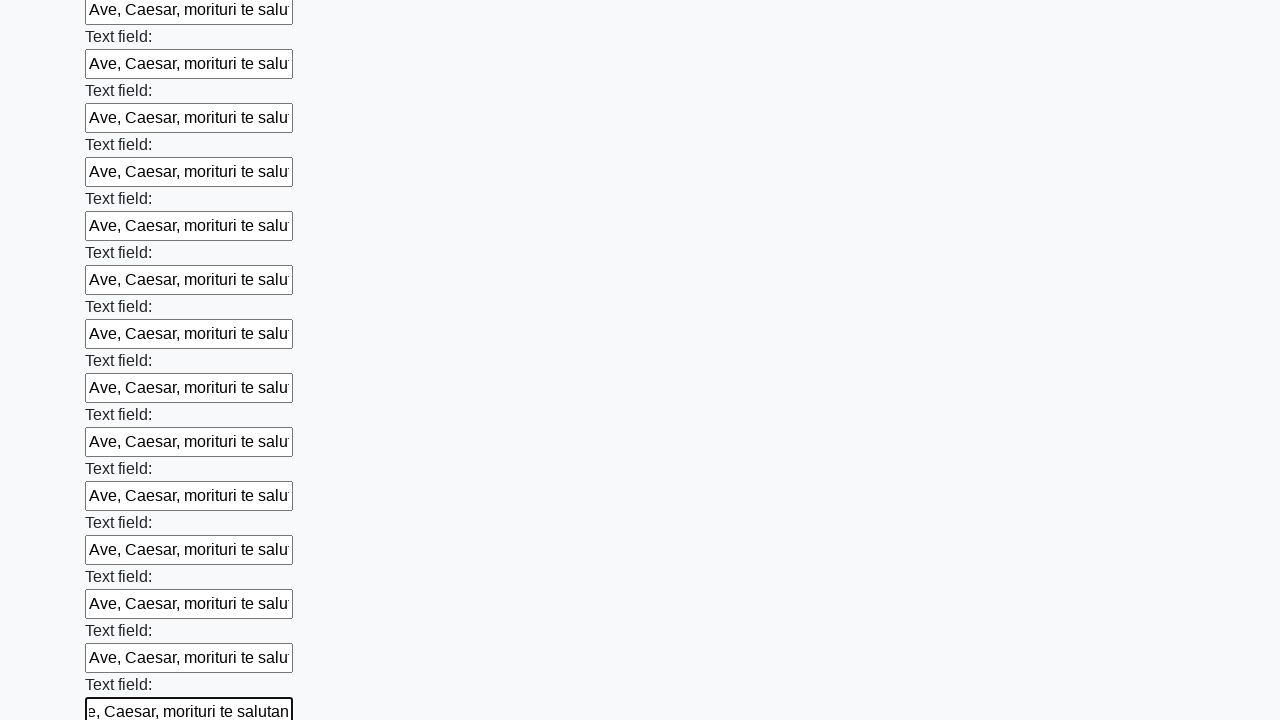

Filled input field with 'Ave, Caesar, morituri te salutant' on input >> nth=81
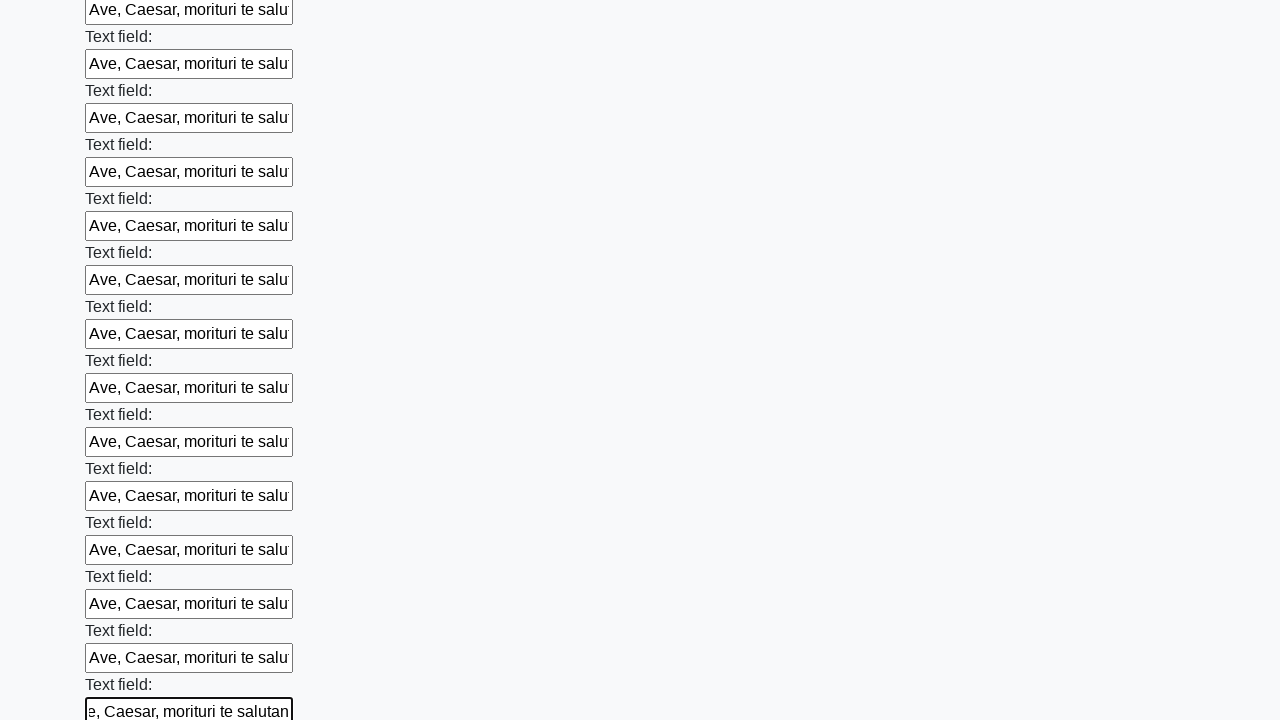

Filled input field with 'Ave, Caesar, morituri te salutant' on input >> nth=82
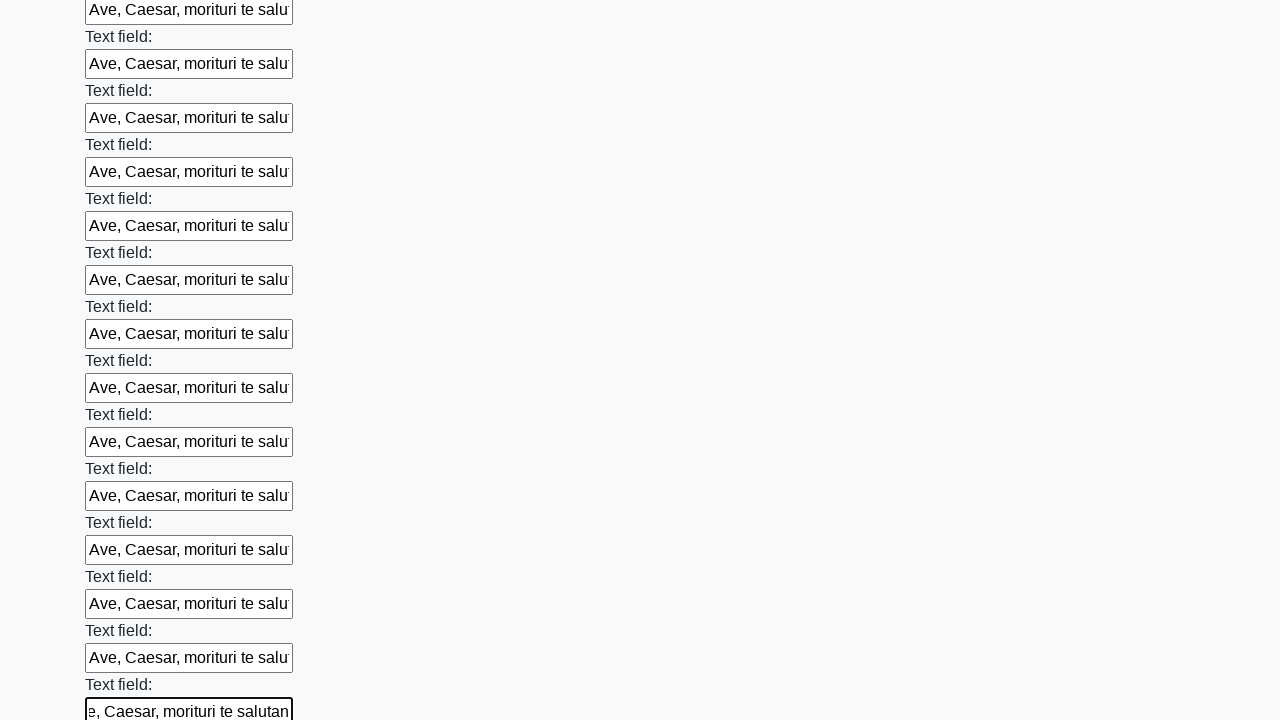

Filled input field with 'Ave, Caesar, morituri te salutant' on input >> nth=83
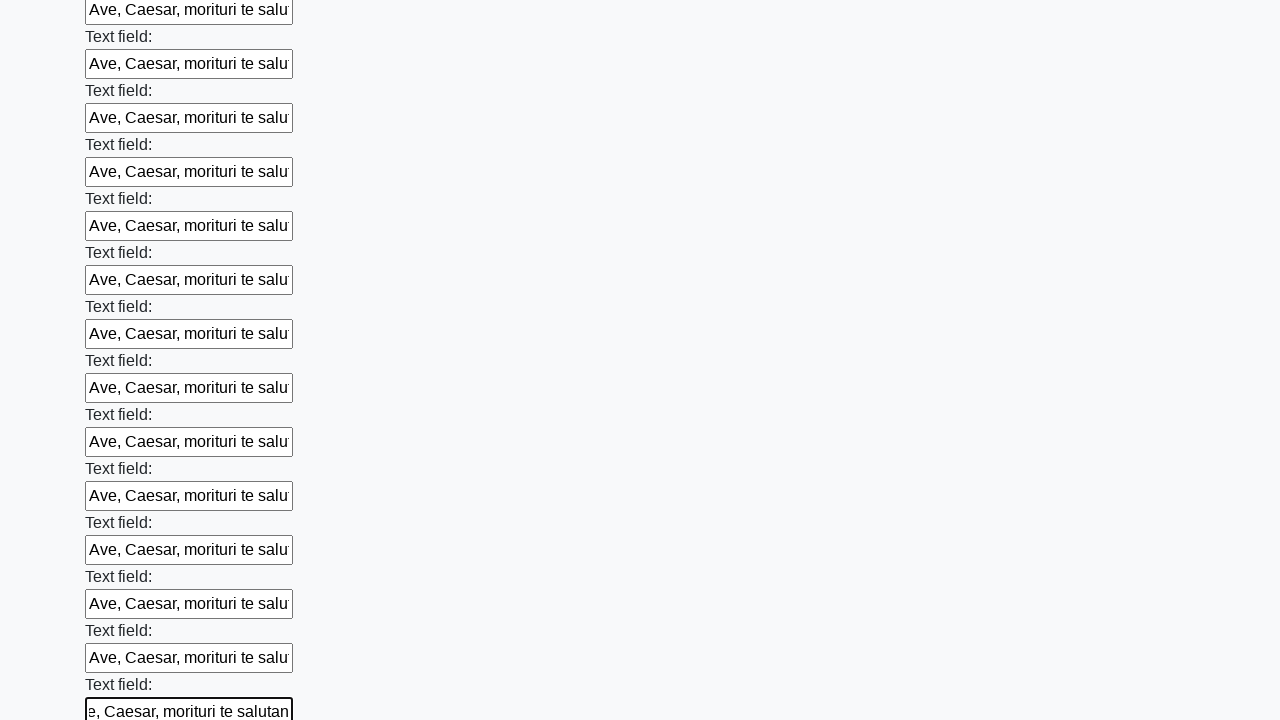

Filled input field with 'Ave, Caesar, morituri te salutant' on input >> nth=84
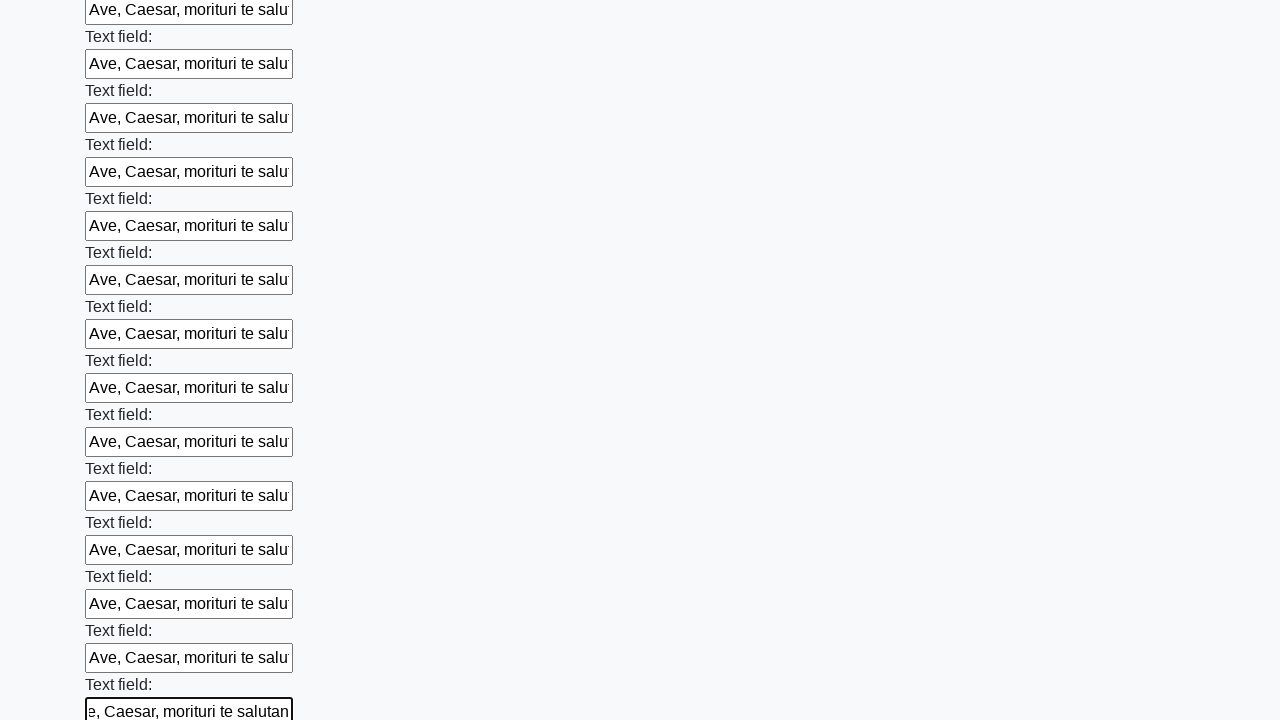

Filled input field with 'Ave, Caesar, morituri te salutant' on input >> nth=85
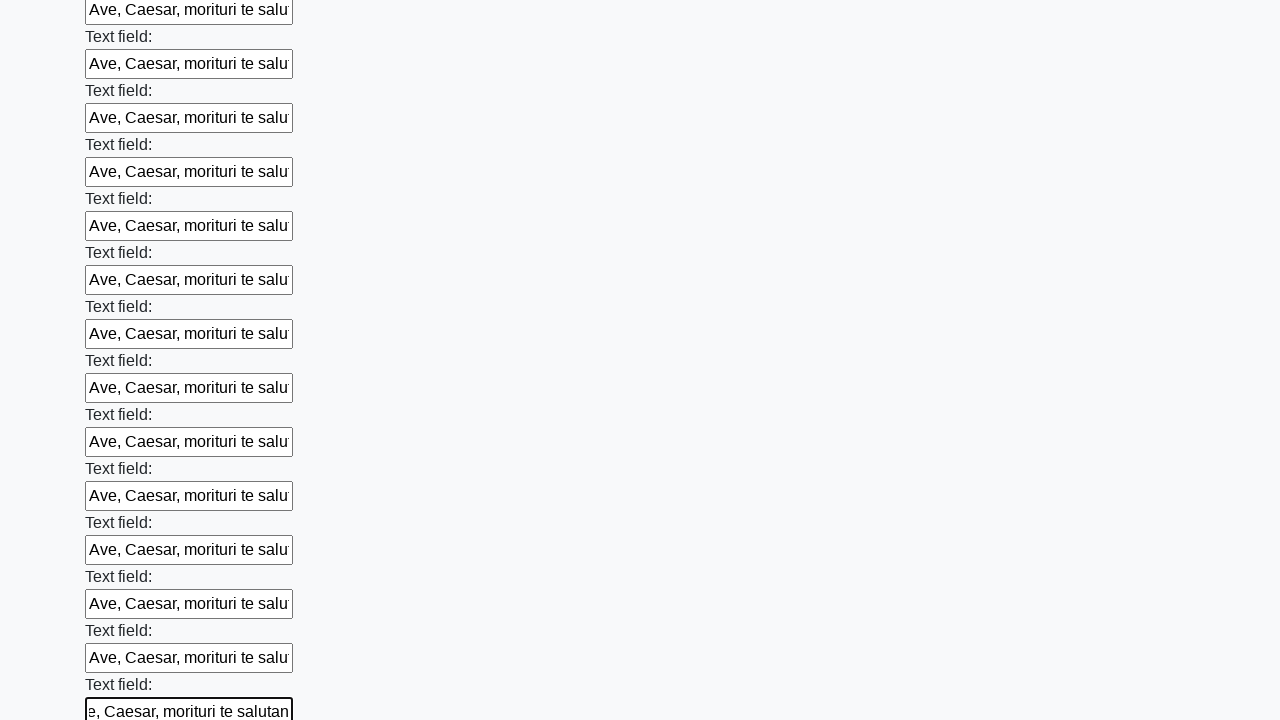

Filled input field with 'Ave, Caesar, morituri te salutant' on input >> nth=86
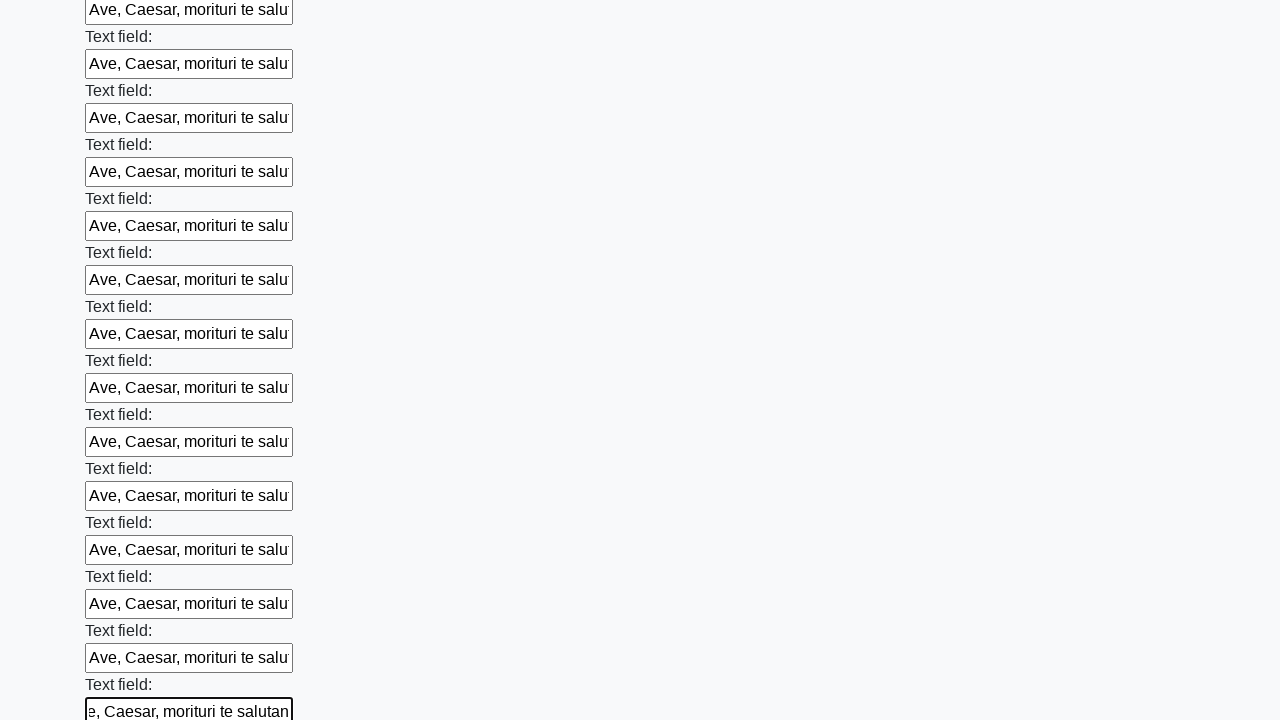

Filled input field with 'Ave, Caesar, morituri te salutant' on input >> nth=87
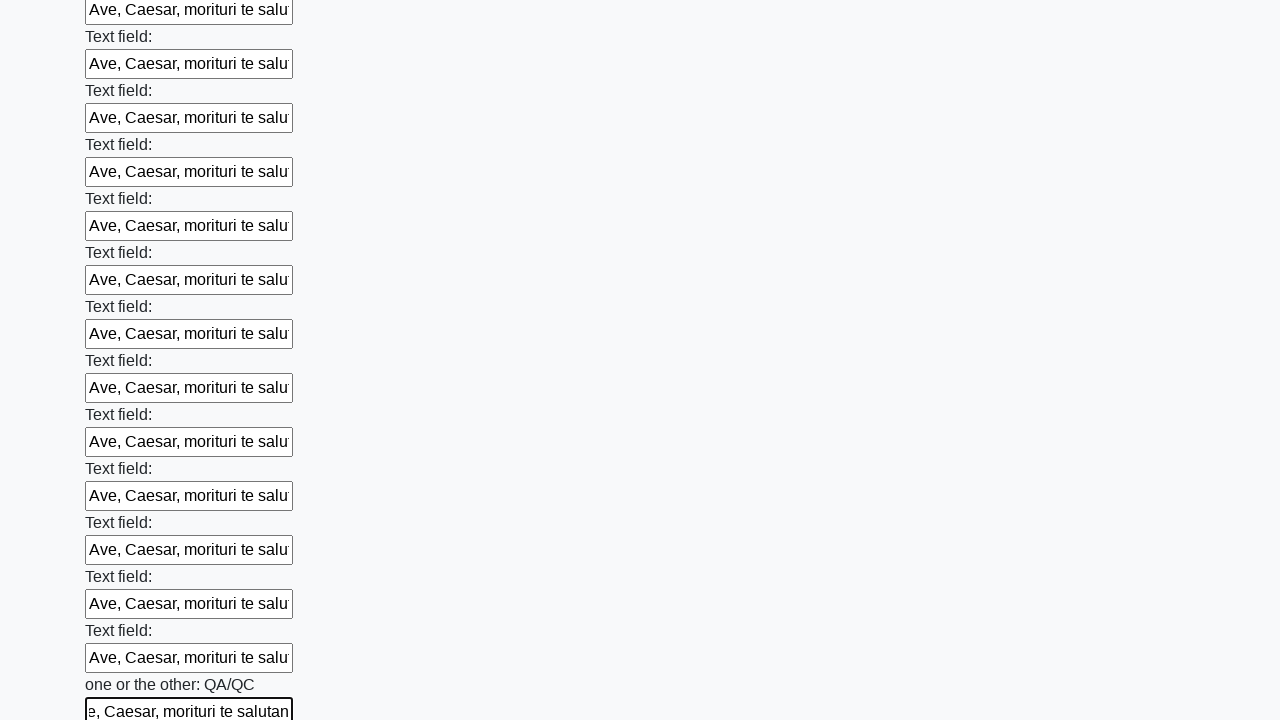

Filled input field with 'Ave, Caesar, morituri te salutant' on input >> nth=88
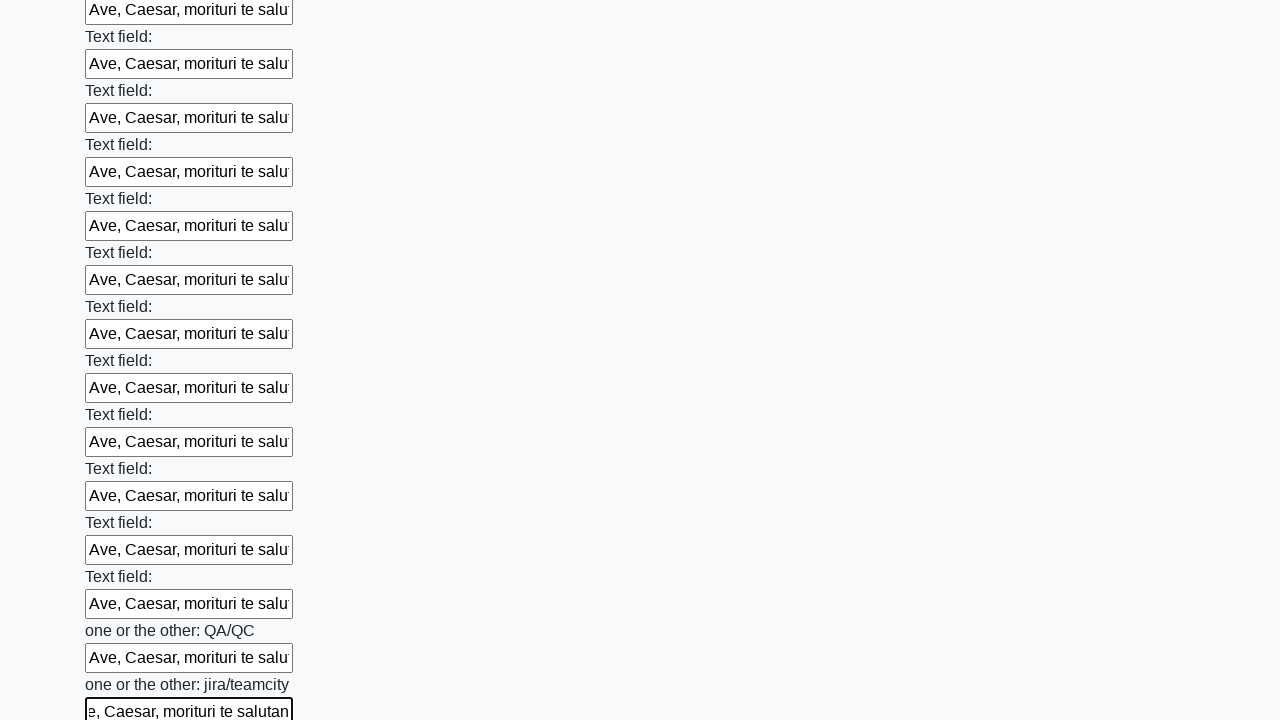

Filled input field with 'Ave, Caesar, morituri te salutant' on input >> nth=89
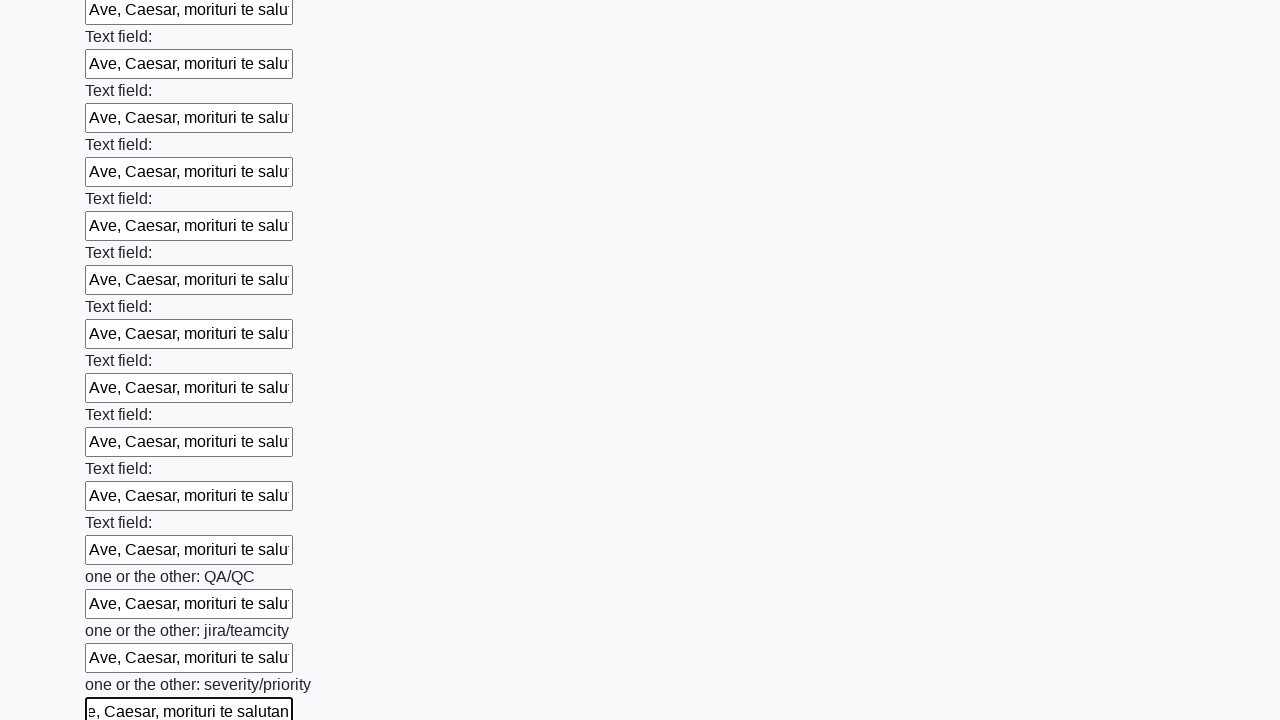

Filled input field with 'Ave, Caesar, morituri te salutant' on input >> nth=90
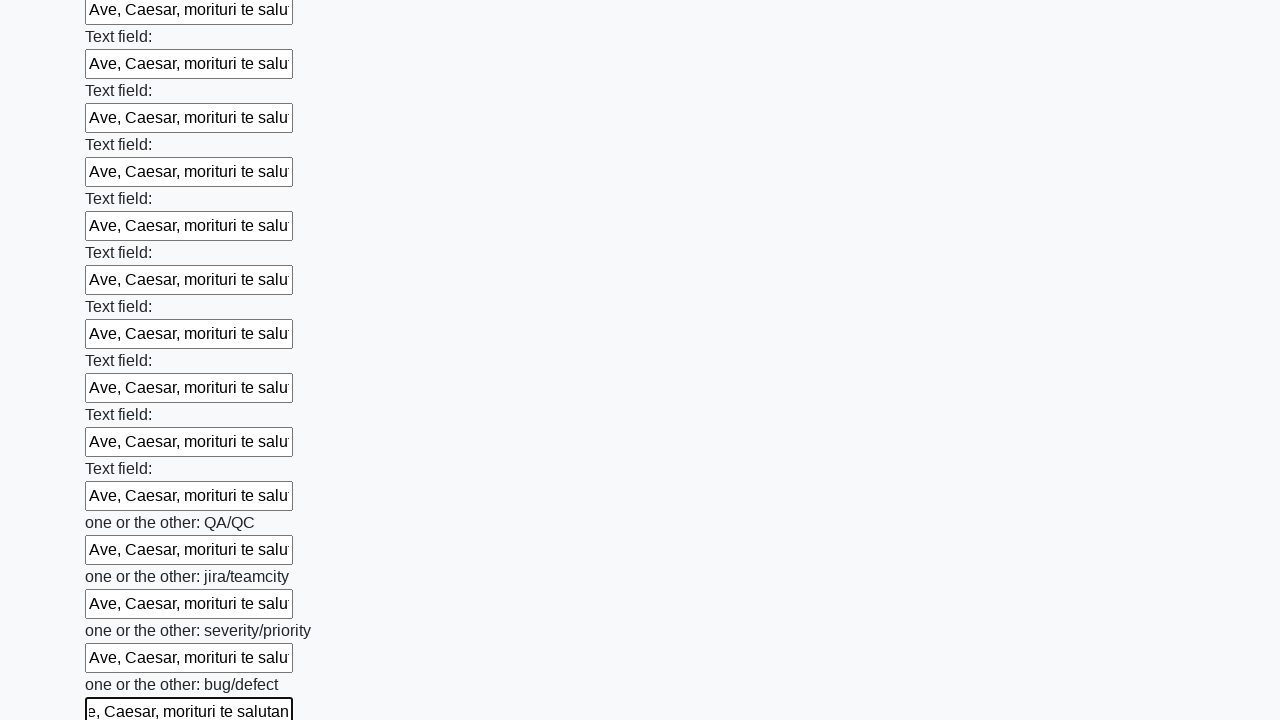

Filled input field with 'Ave, Caesar, morituri te salutant' on input >> nth=91
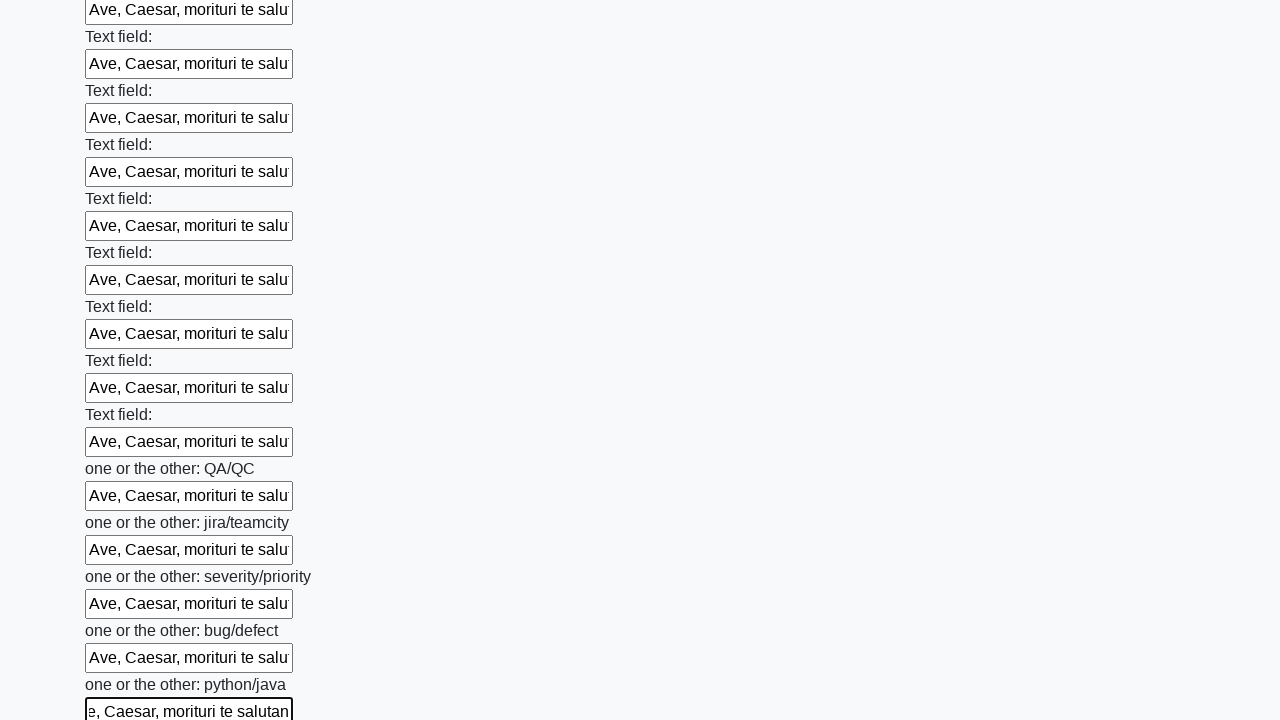

Filled input field with 'Ave, Caesar, morituri te salutant' on input >> nth=92
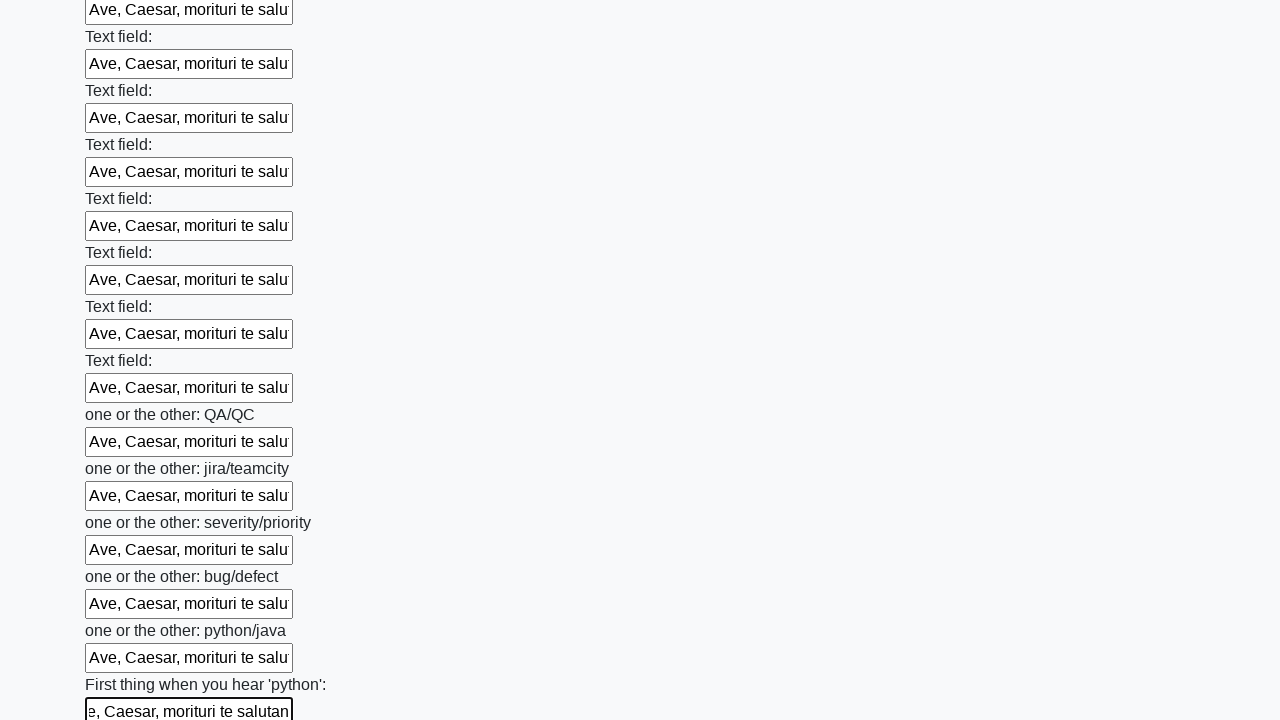

Filled input field with 'Ave, Caesar, morituri te salutant' on input >> nth=93
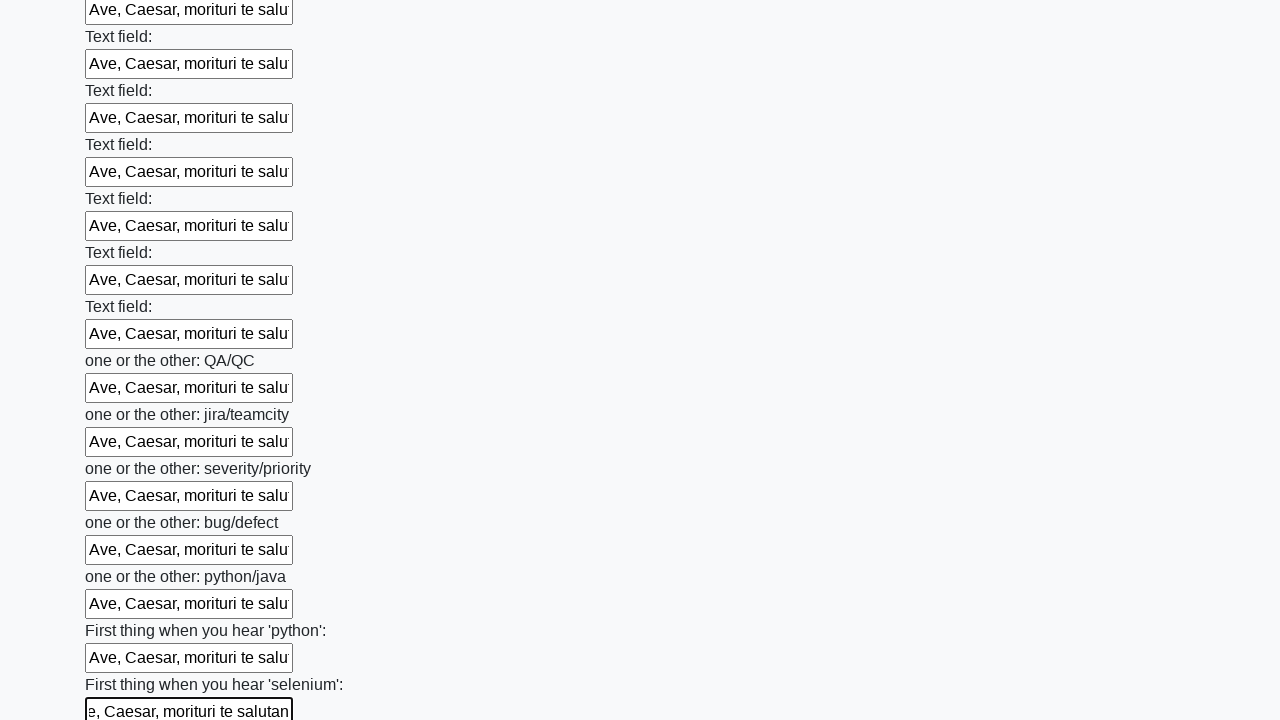

Filled input field with 'Ave, Caesar, morituri te salutant' on input >> nth=94
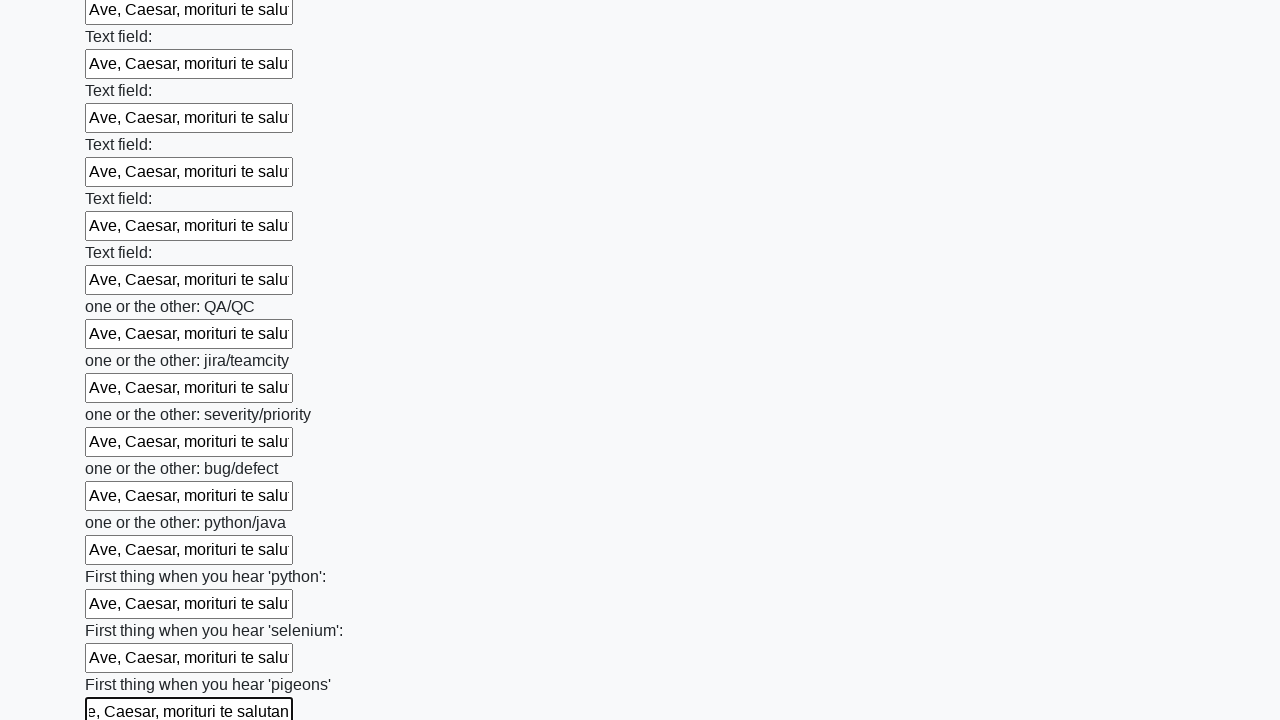

Filled input field with 'Ave, Caesar, morituri te salutant' on input >> nth=95
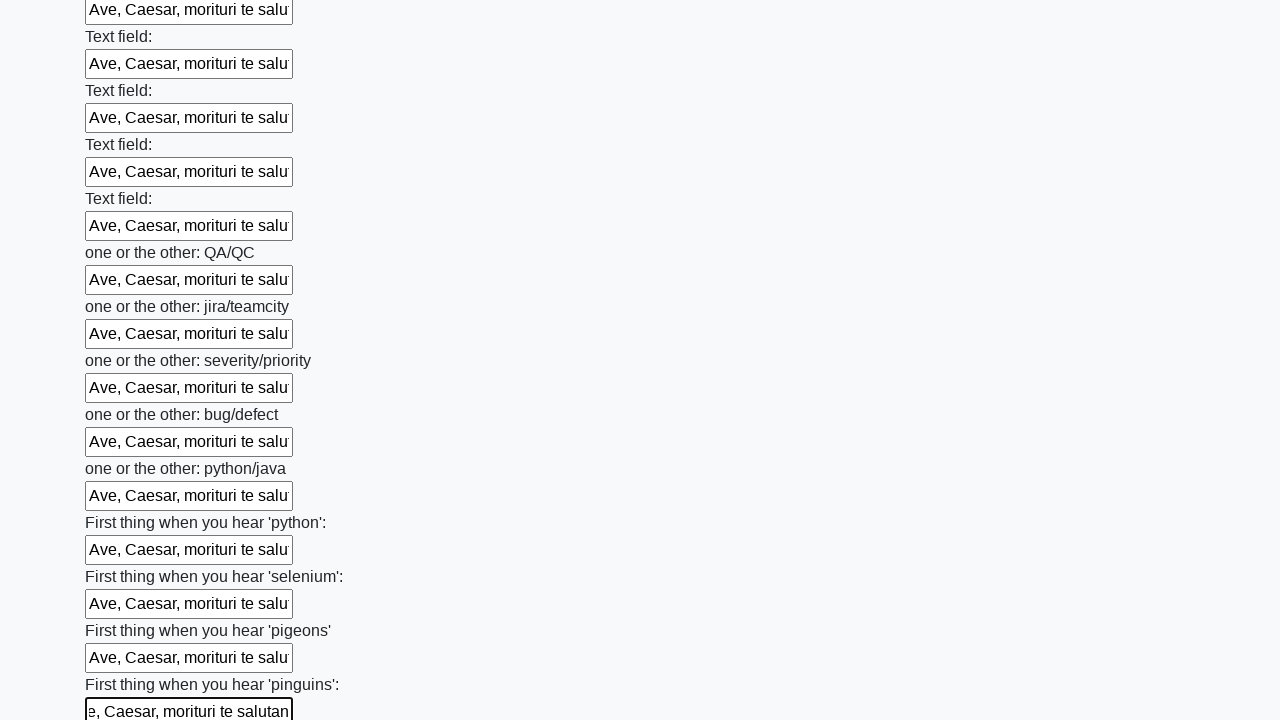

Filled input field with 'Ave, Caesar, morituri te salutant' on input >> nth=96
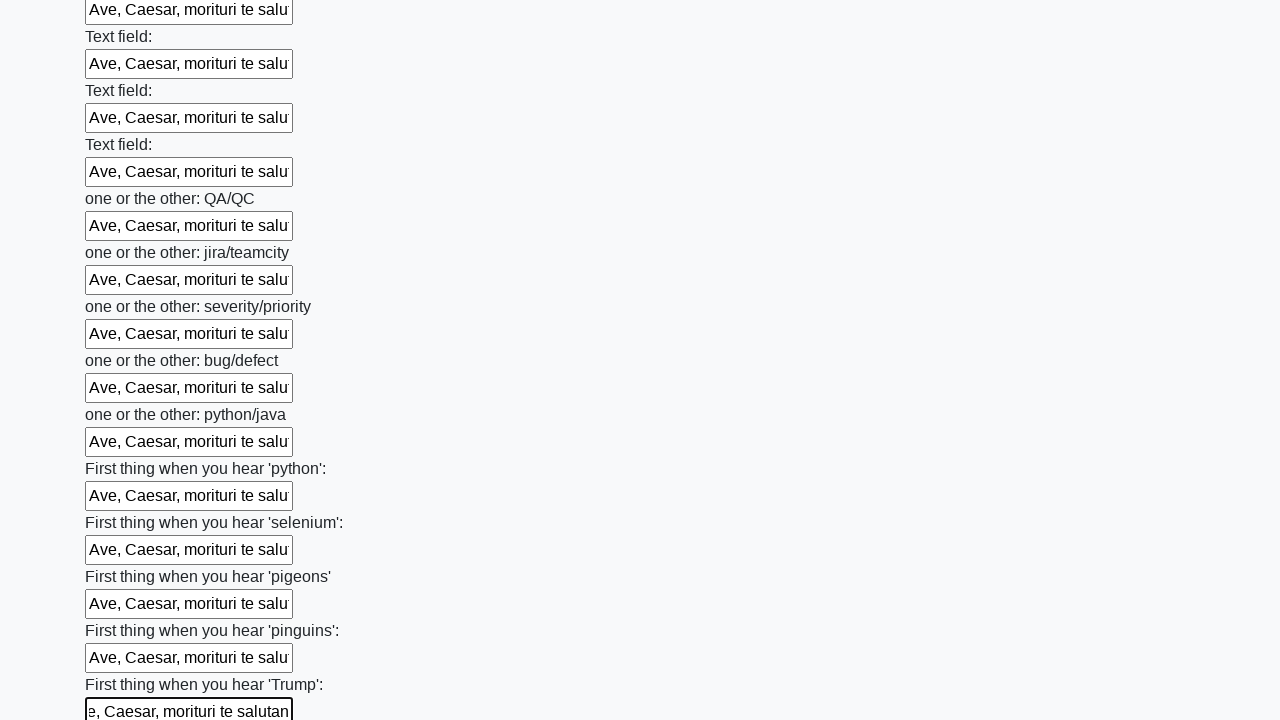

Filled input field with 'Ave, Caesar, morituri te salutant' on input >> nth=97
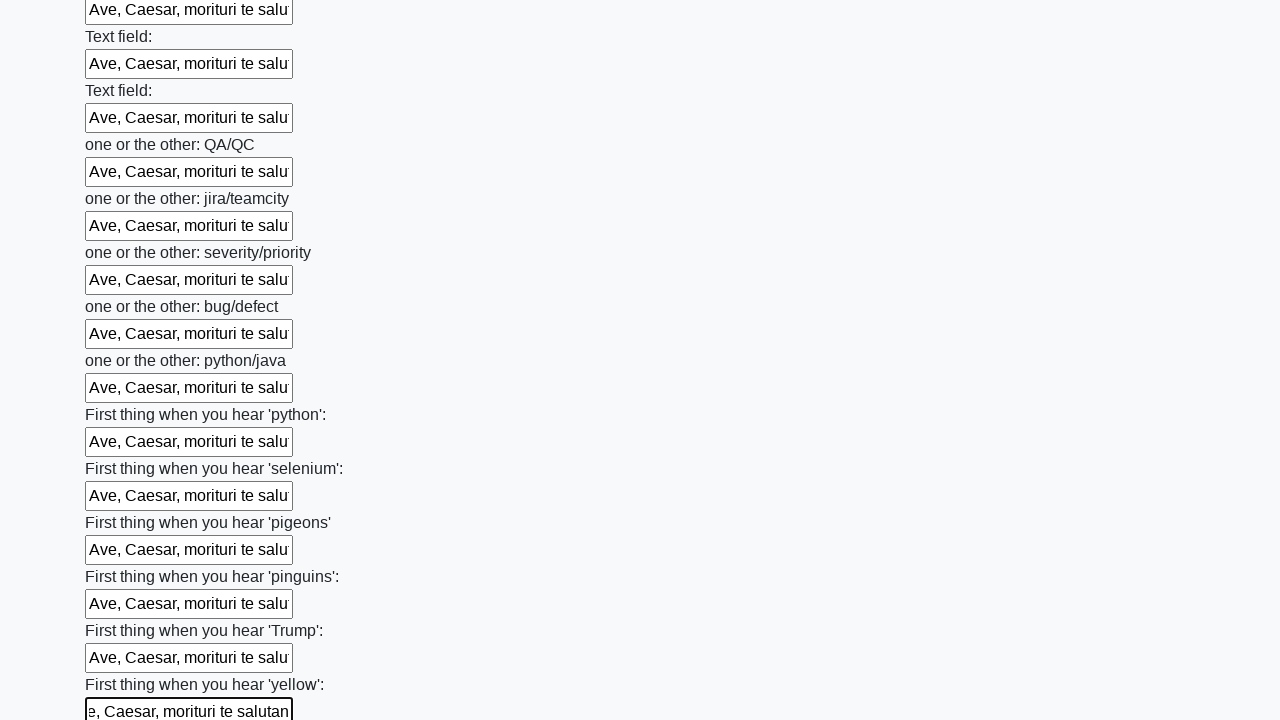

Filled input field with 'Ave, Caesar, morituri te salutant' on input >> nth=98
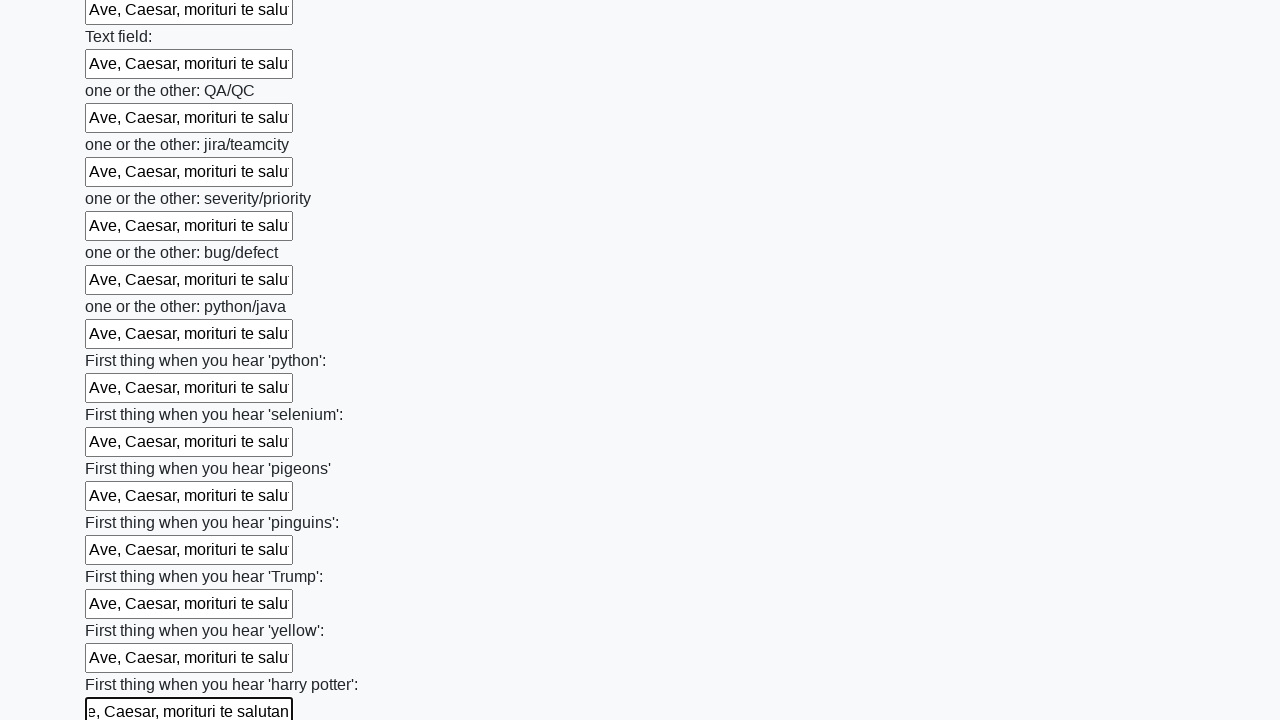

Filled input field with 'Ave, Caesar, morituri te salutant' on input >> nth=99
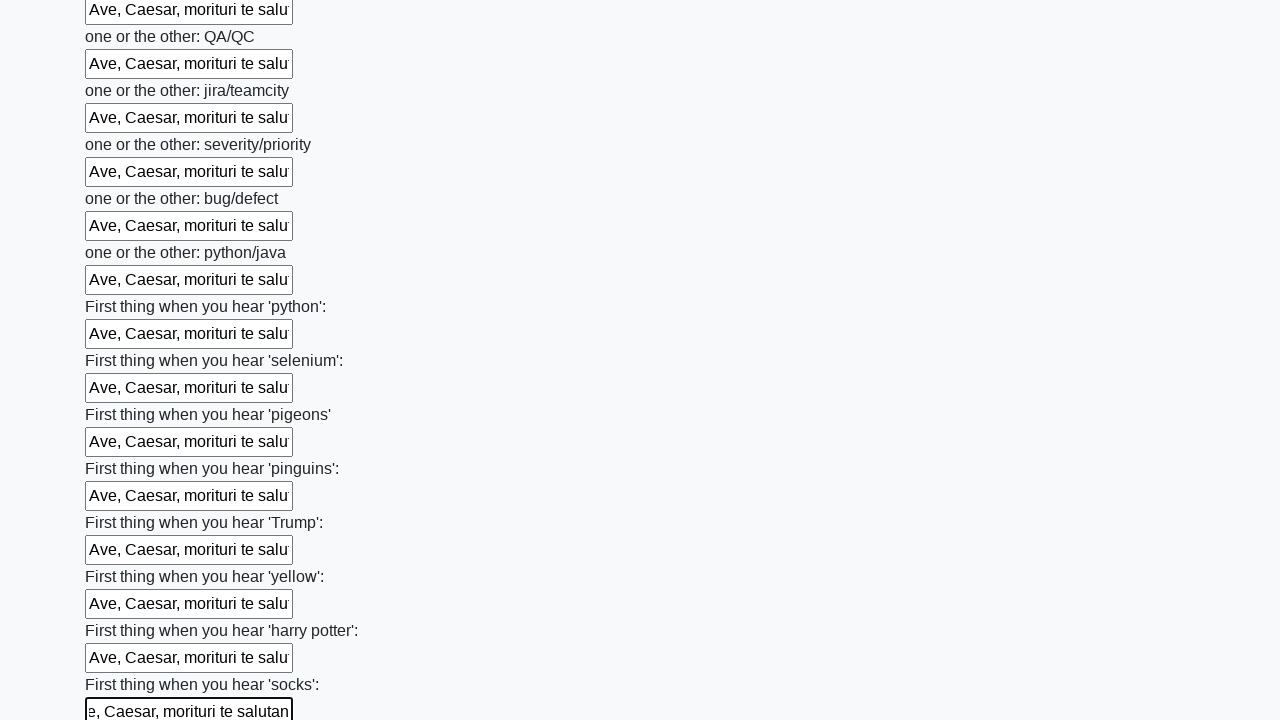

Clicked submit button to submit the form at (123, 611) on button.btn
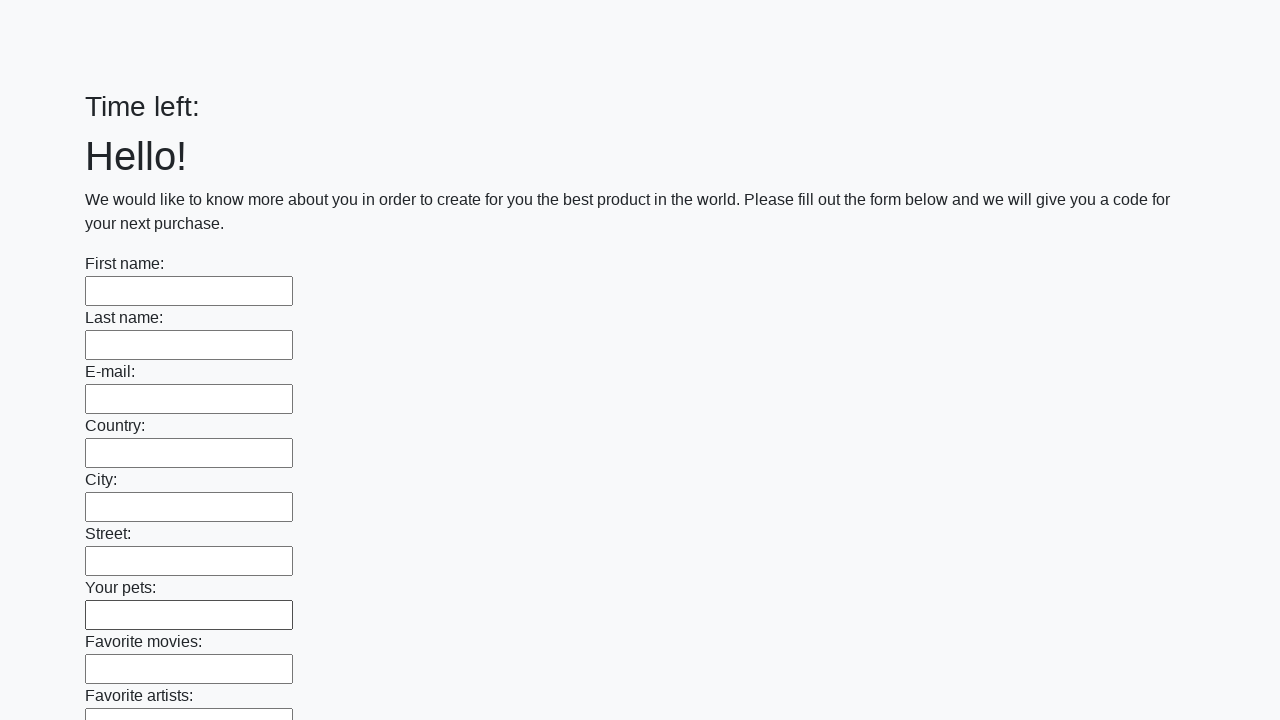

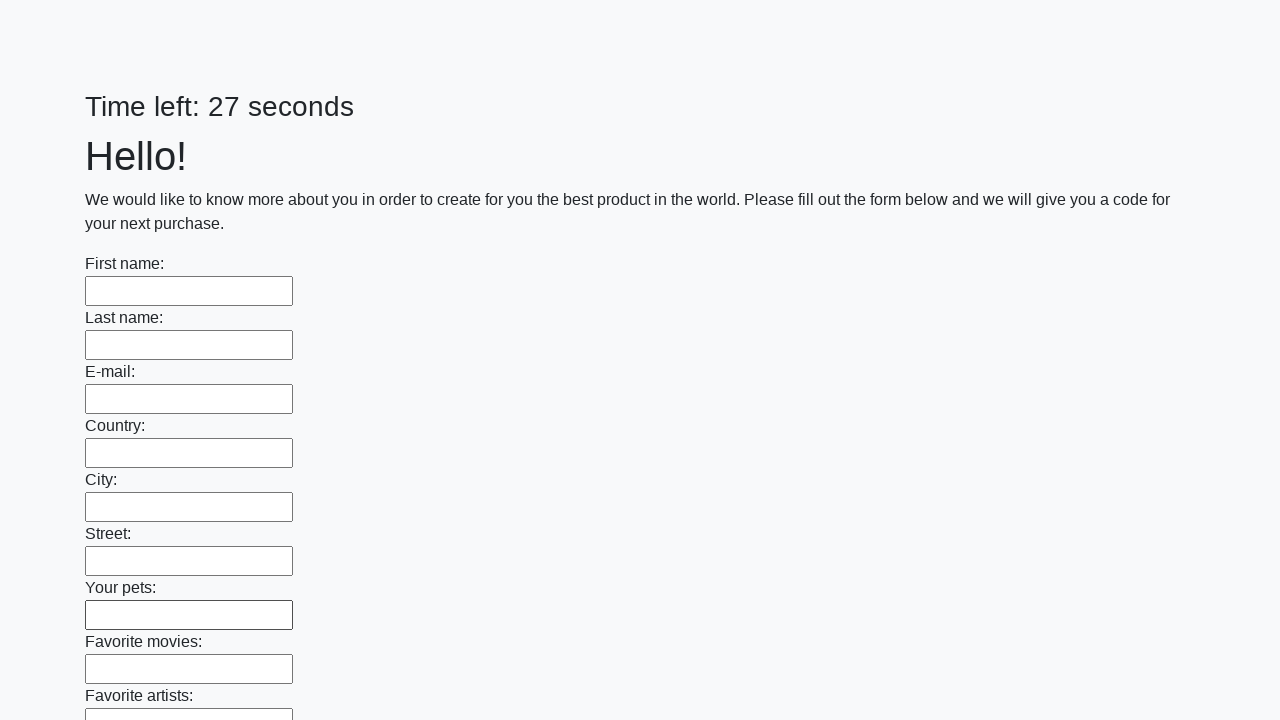